Tests the add/remove elements functionality by clicking the "Add Element" button 100 times, then clicking the "Delete" button 20 times, and verifying that 80 delete buttons remain.

Starting URL: http://the-internet.herokuapp.com/add_remove_elements/

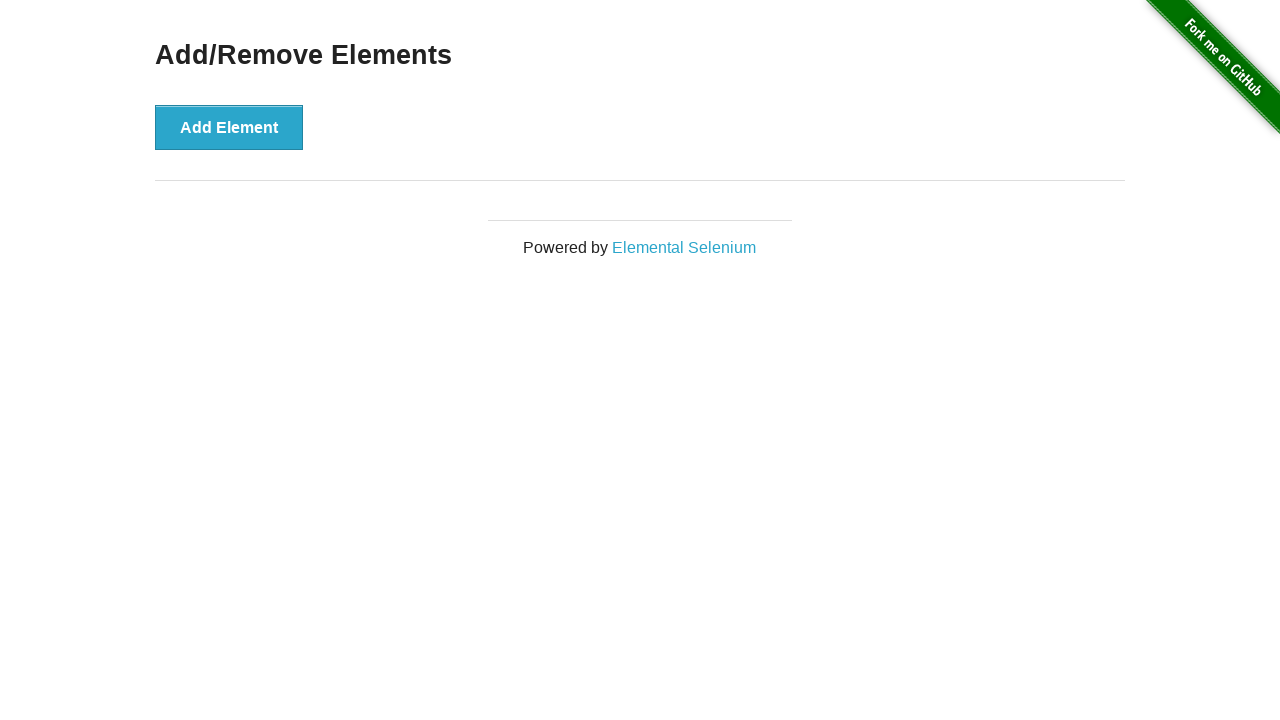

Navigated to add/remove elements page
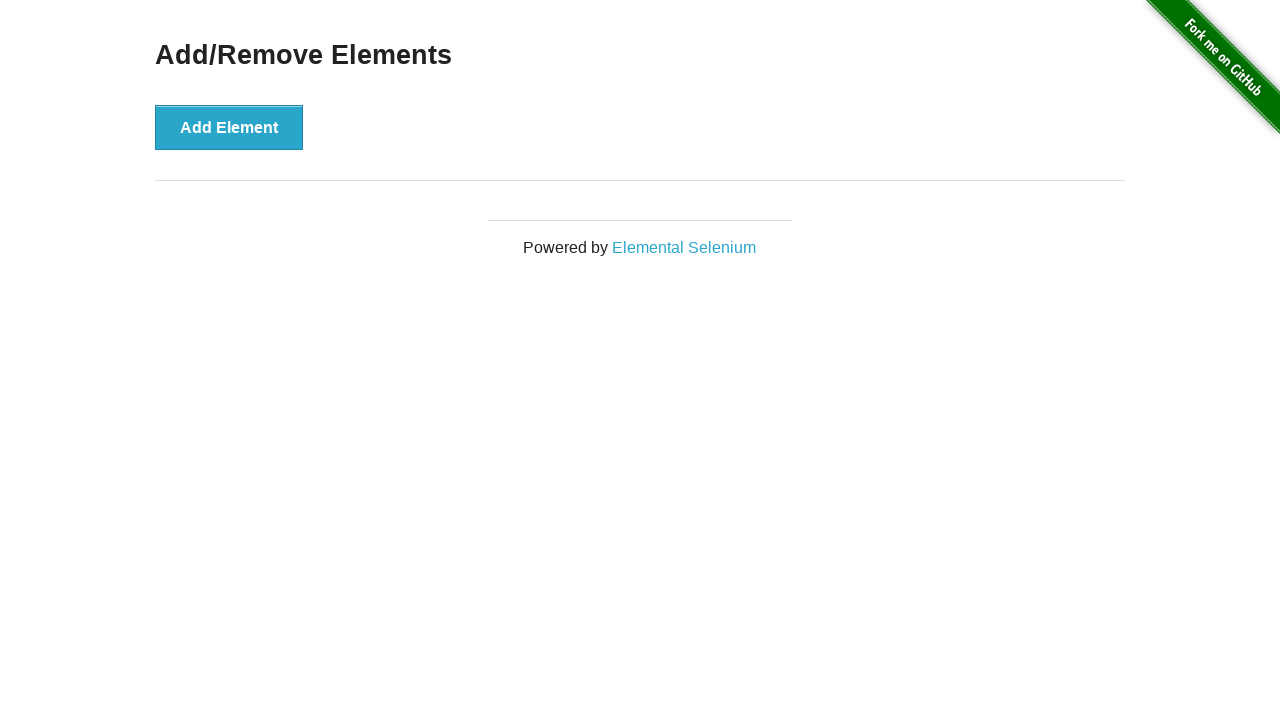

Clicked 'Add Element' button (iteration 1/100) at (229, 127) on button[onclick='addElement()']
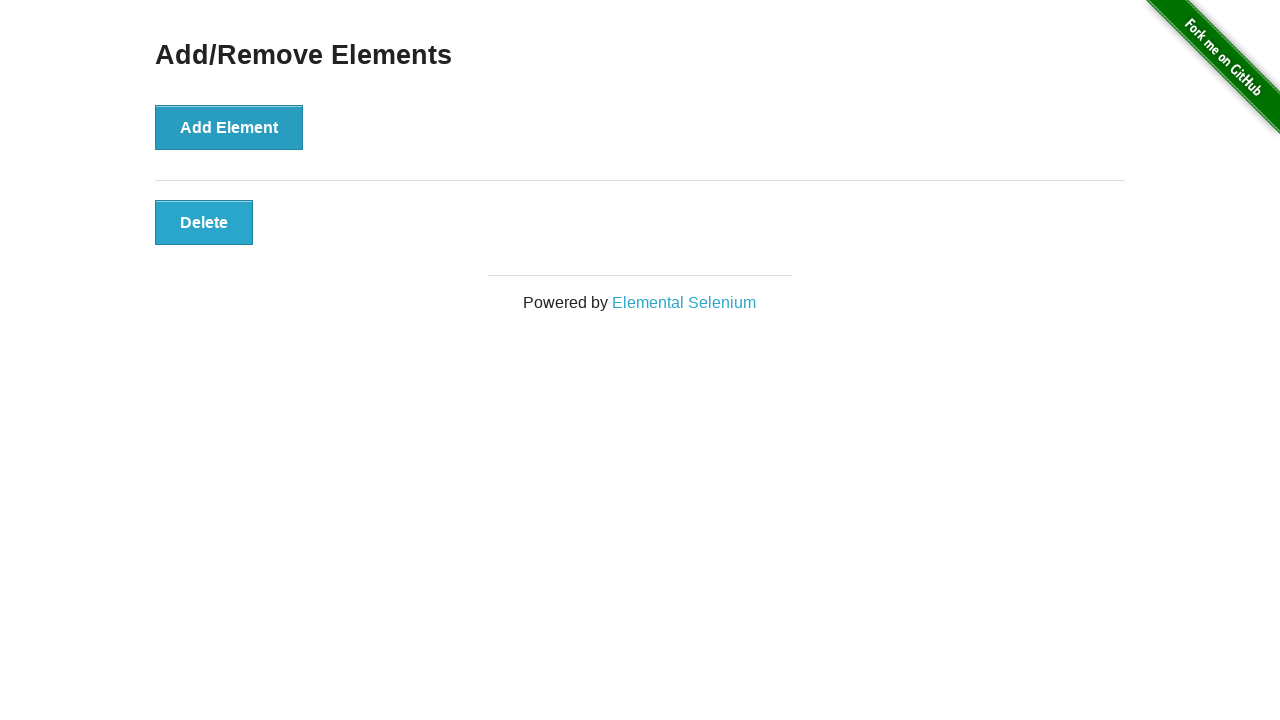

Clicked 'Add Element' button (iteration 2/100) at (229, 127) on button[onclick='addElement()']
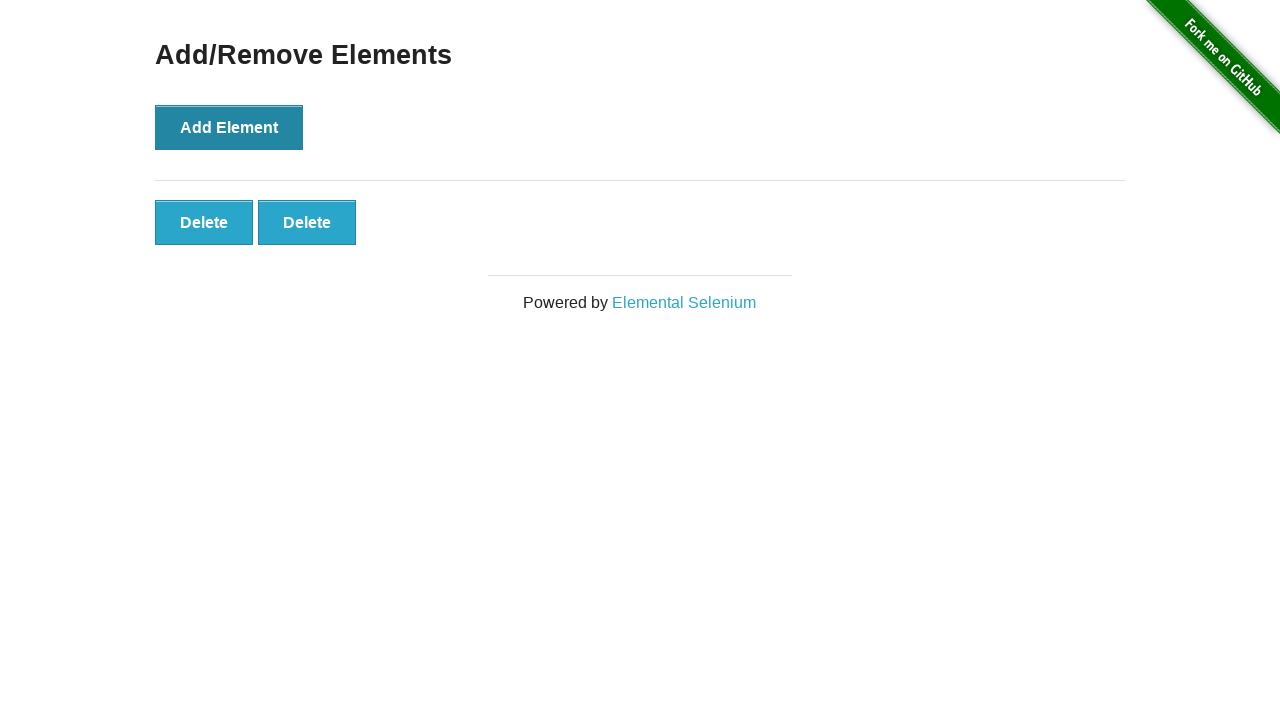

Clicked 'Add Element' button (iteration 3/100) at (229, 127) on button[onclick='addElement()']
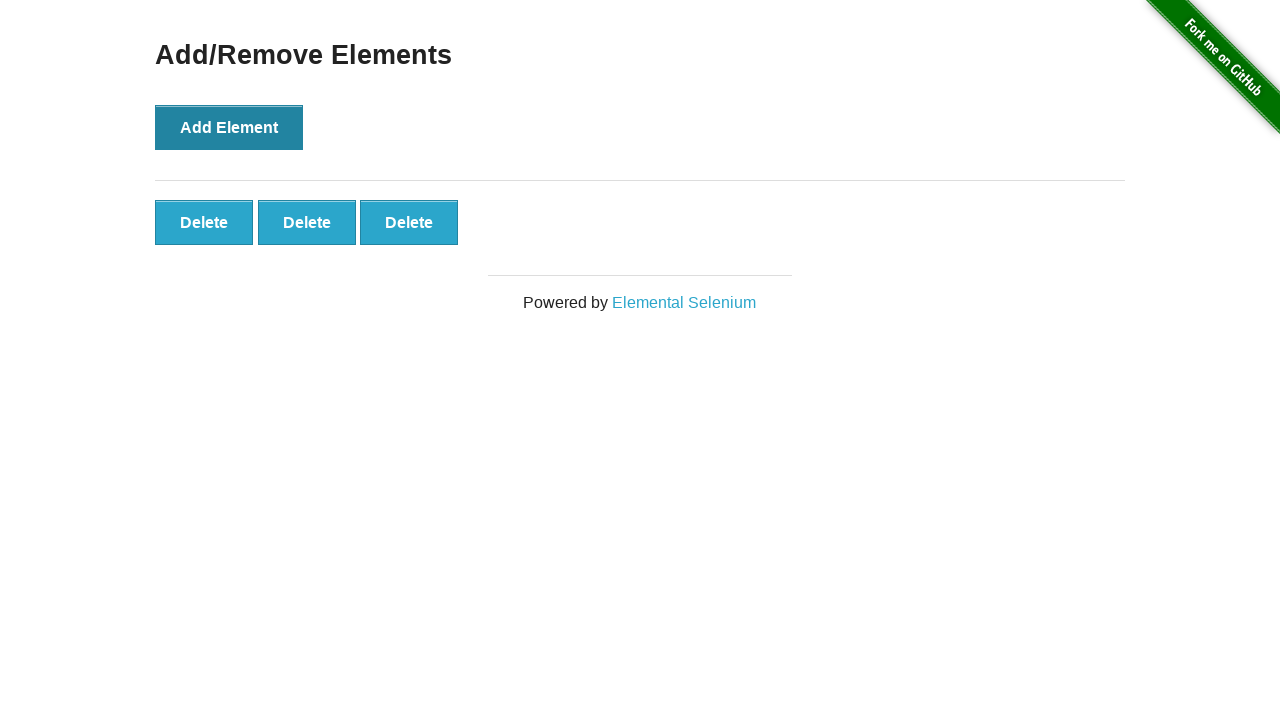

Clicked 'Add Element' button (iteration 4/100) at (229, 127) on button[onclick='addElement()']
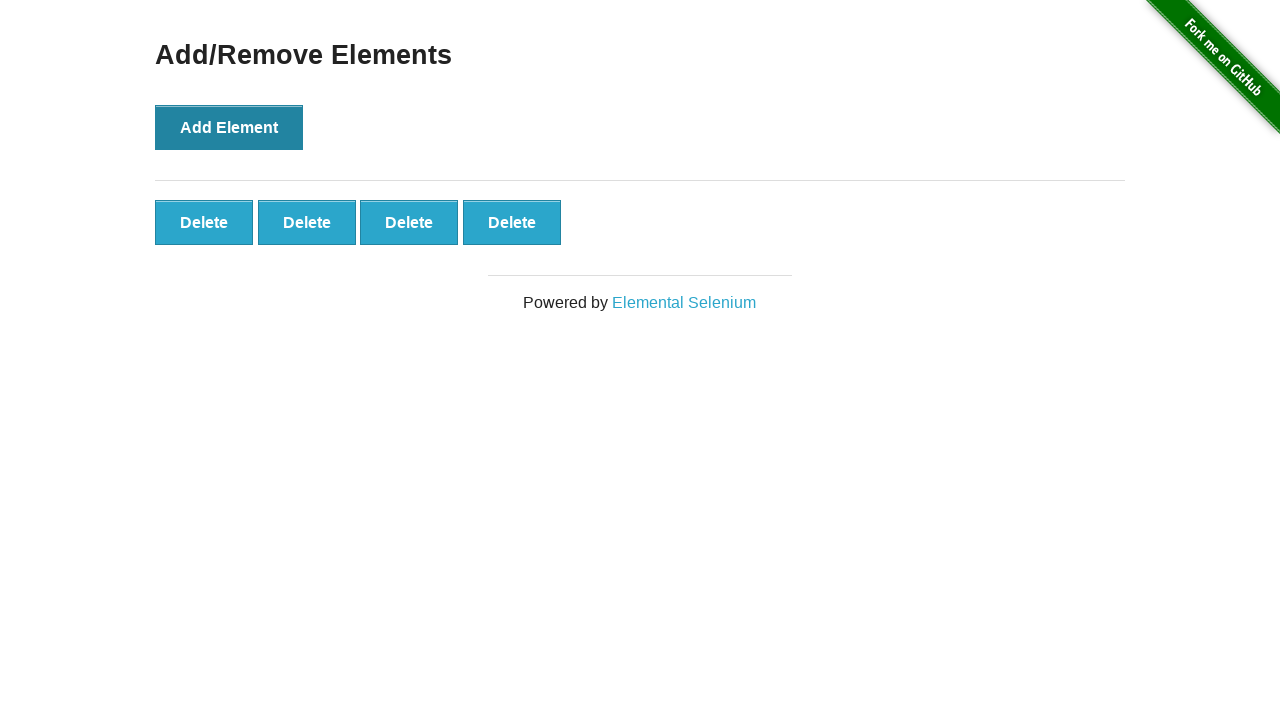

Clicked 'Add Element' button (iteration 5/100) at (229, 127) on button[onclick='addElement()']
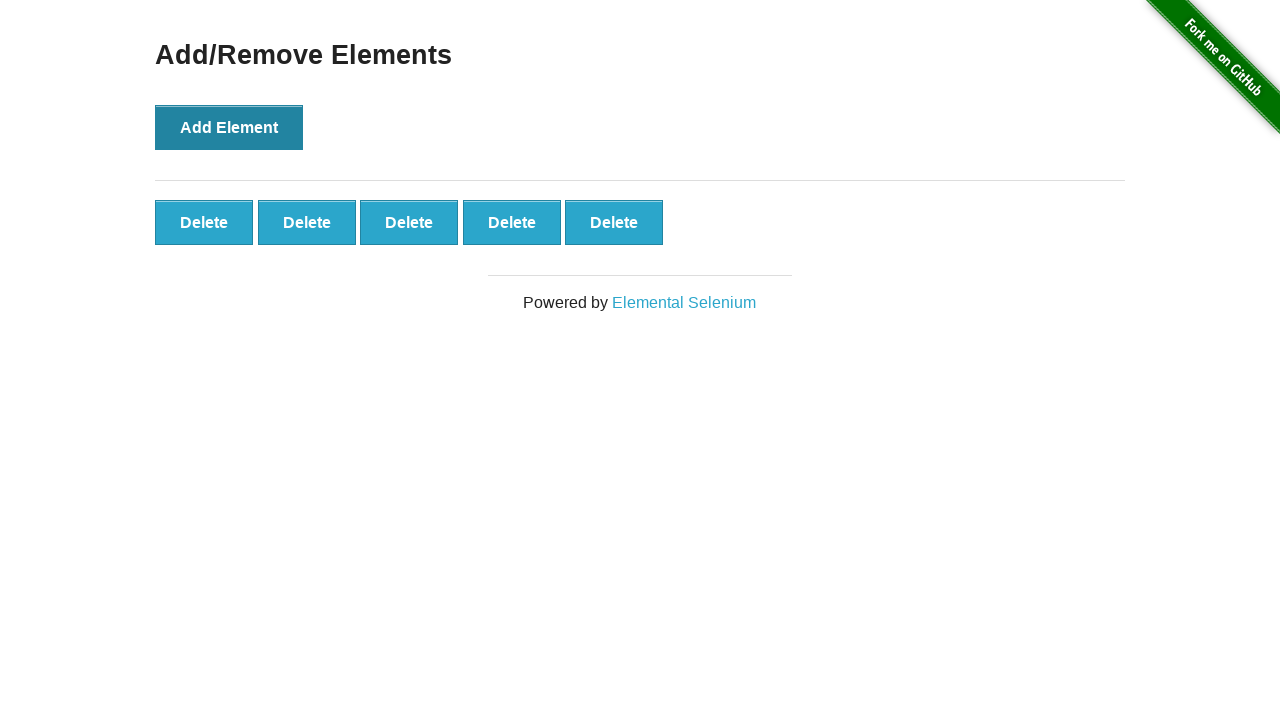

Clicked 'Add Element' button (iteration 6/100) at (229, 127) on button[onclick='addElement()']
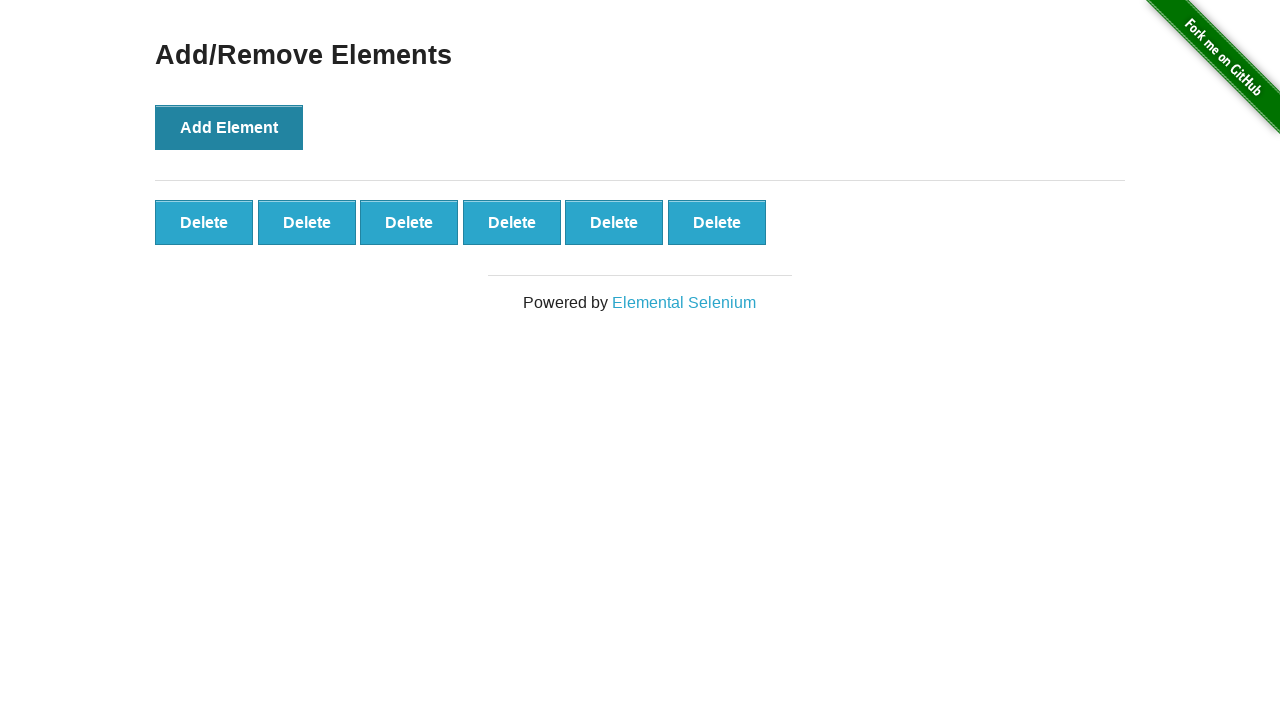

Clicked 'Add Element' button (iteration 7/100) at (229, 127) on button[onclick='addElement()']
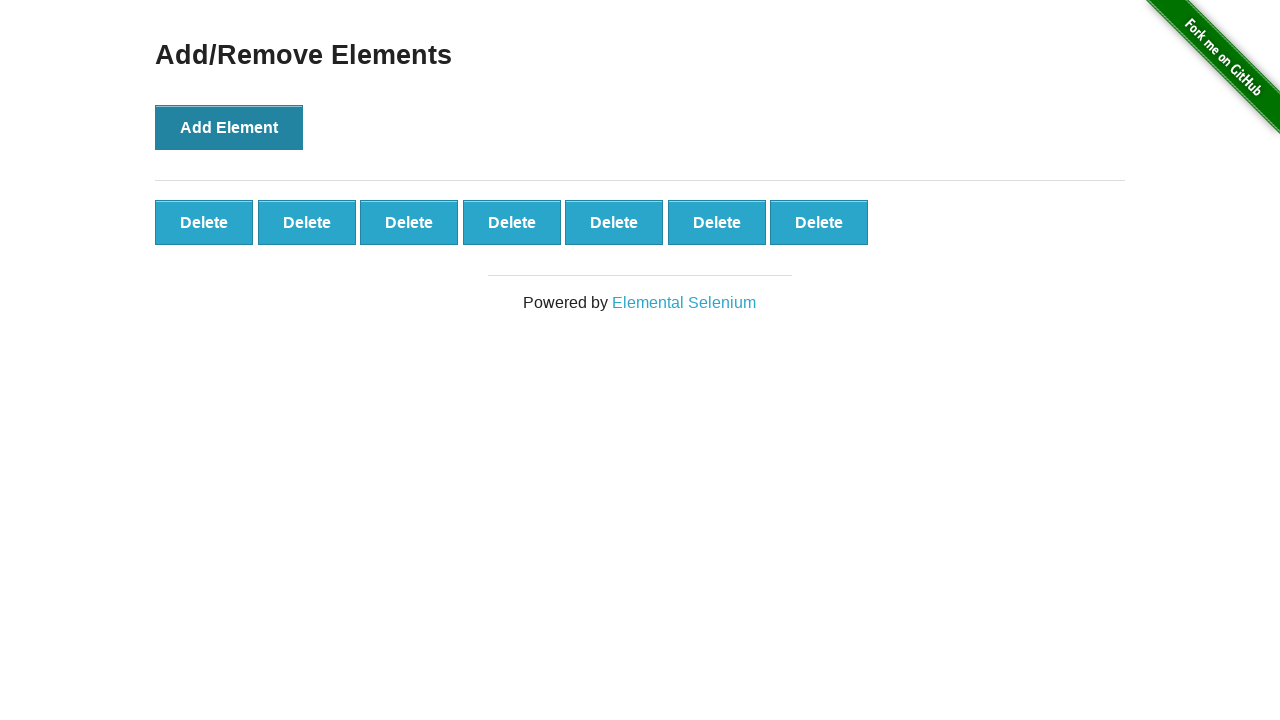

Clicked 'Add Element' button (iteration 8/100) at (229, 127) on button[onclick='addElement()']
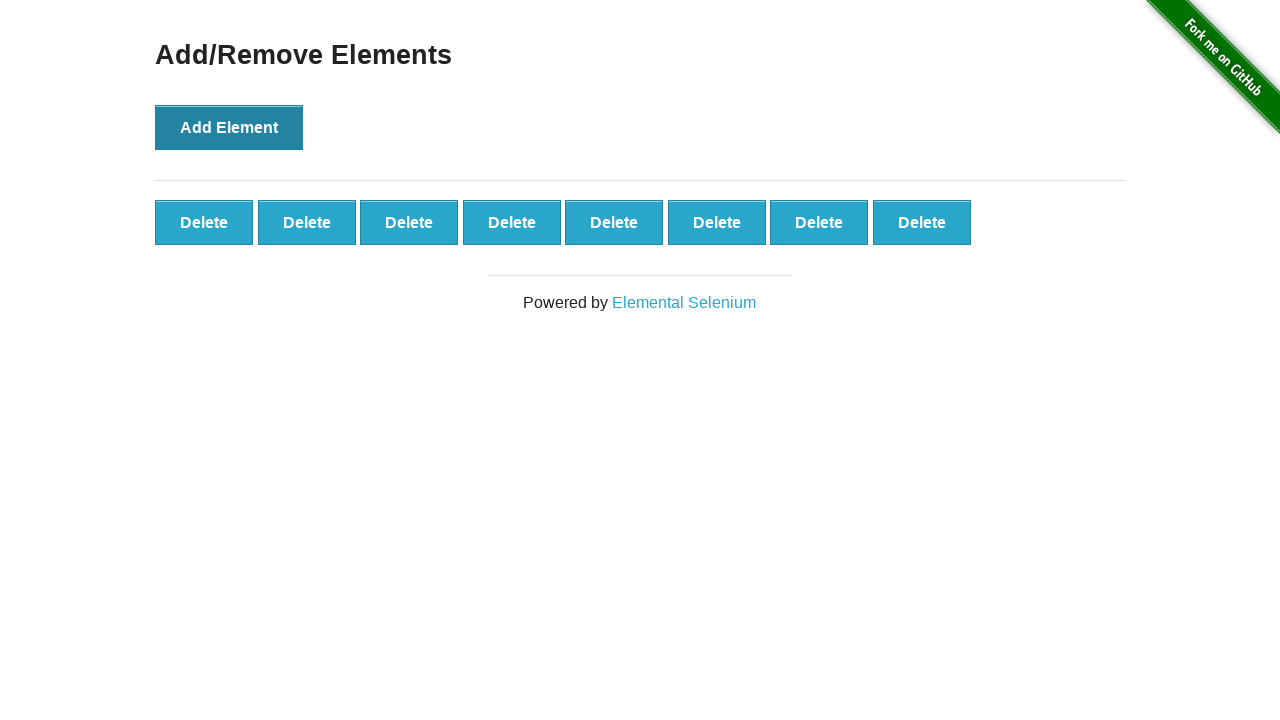

Clicked 'Add Element' button (iteration 9/100) at (229, 127) on button[onclick='addElement()']
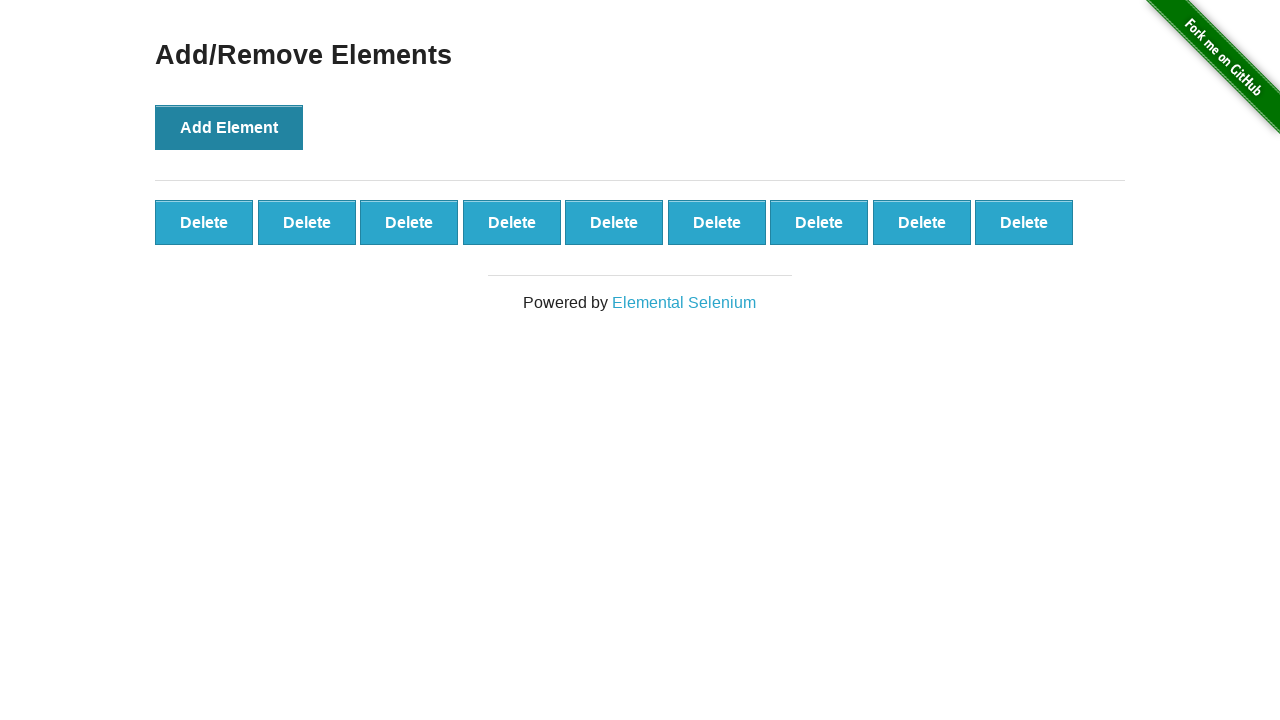

Clicked 'Add Element' button (iteration 10/100) at (229, 127) on button[onclick='addElement()']
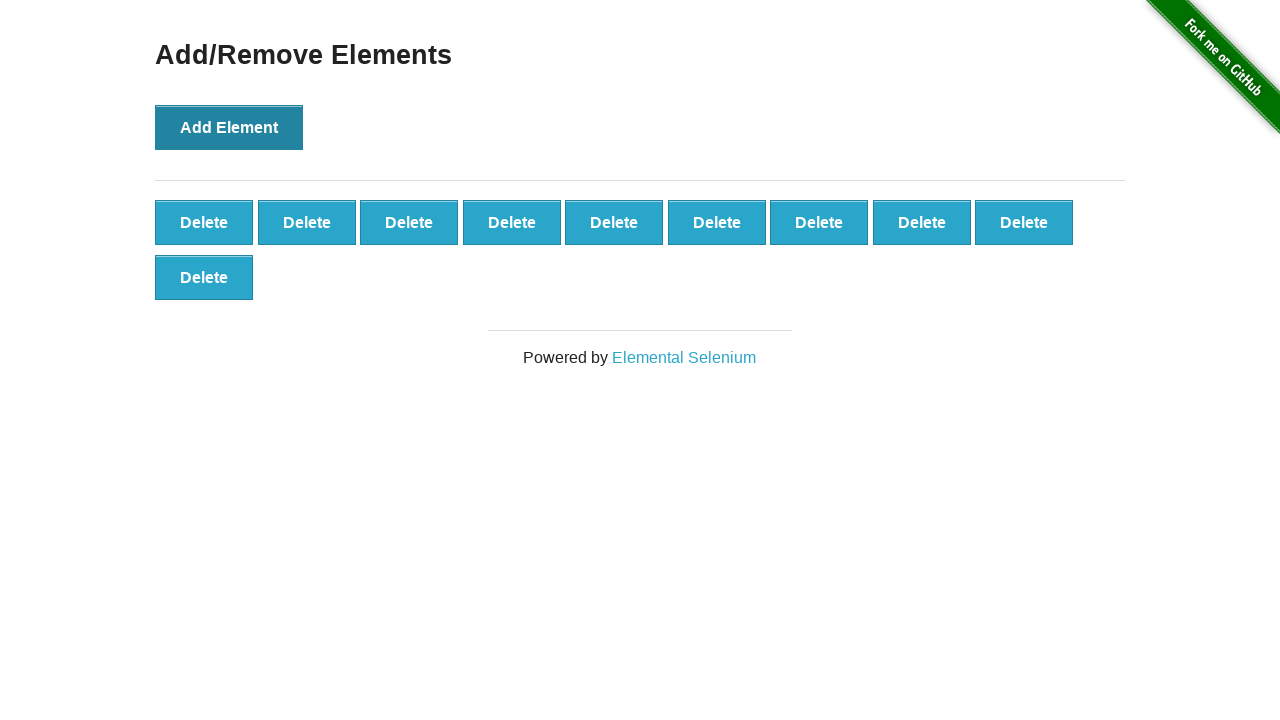

Clicked 'Add Element' button (iteration 11/100) at (229, 127) on button[onclick='addElement()']
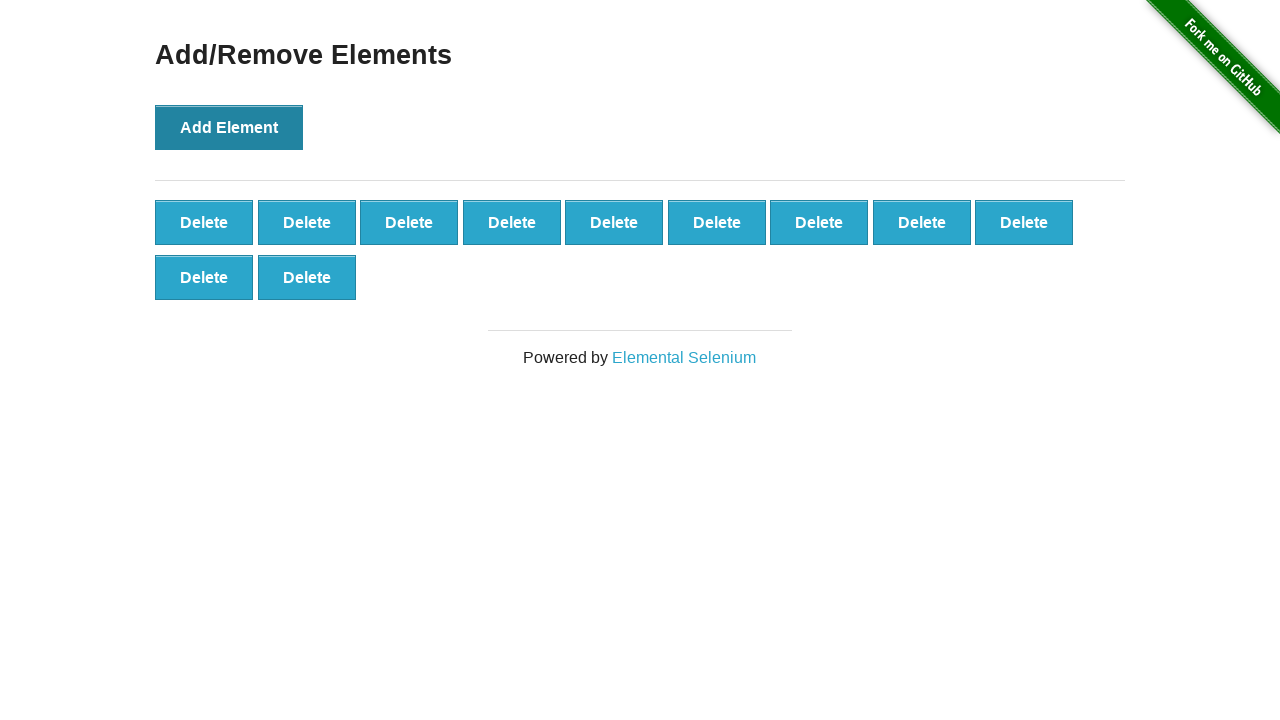

Clicked 'Add Element' button (iteration 12/100) at (229, 127) on button[onclick='addElement()']
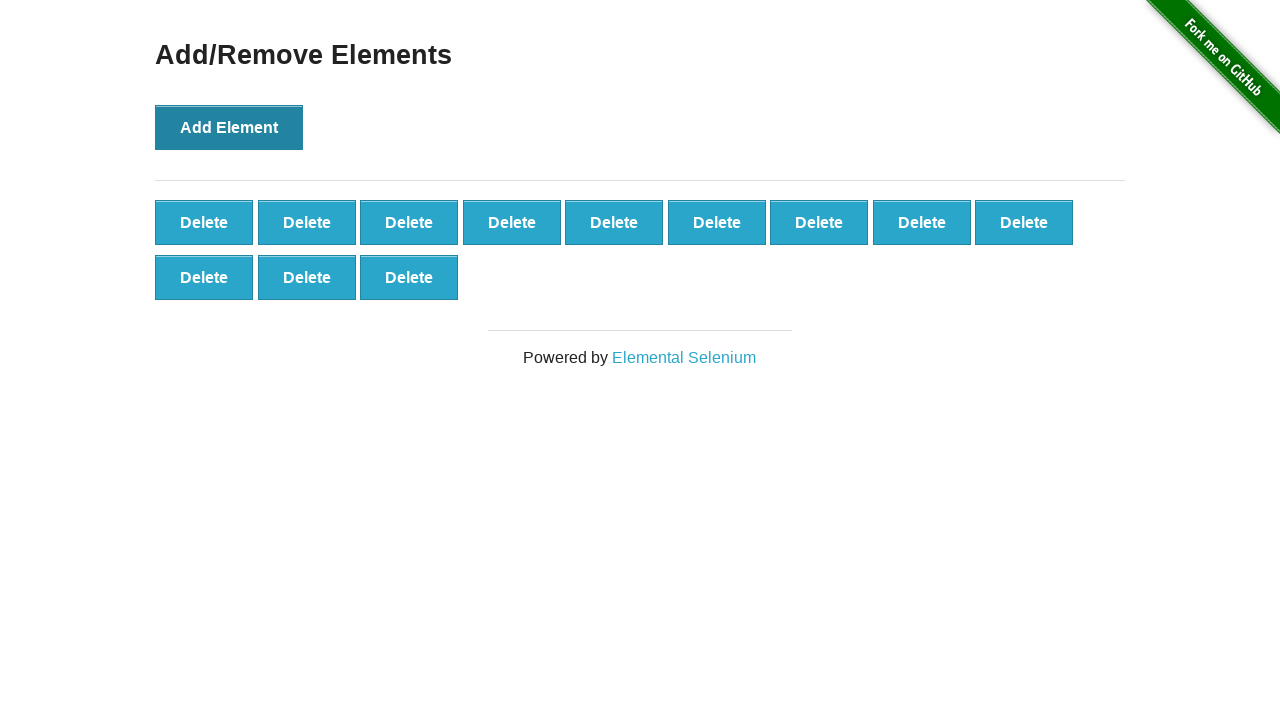

Clicked 'Add Element' button (iteration 13/100) at (229, 127) on button[onclick='addElement()']
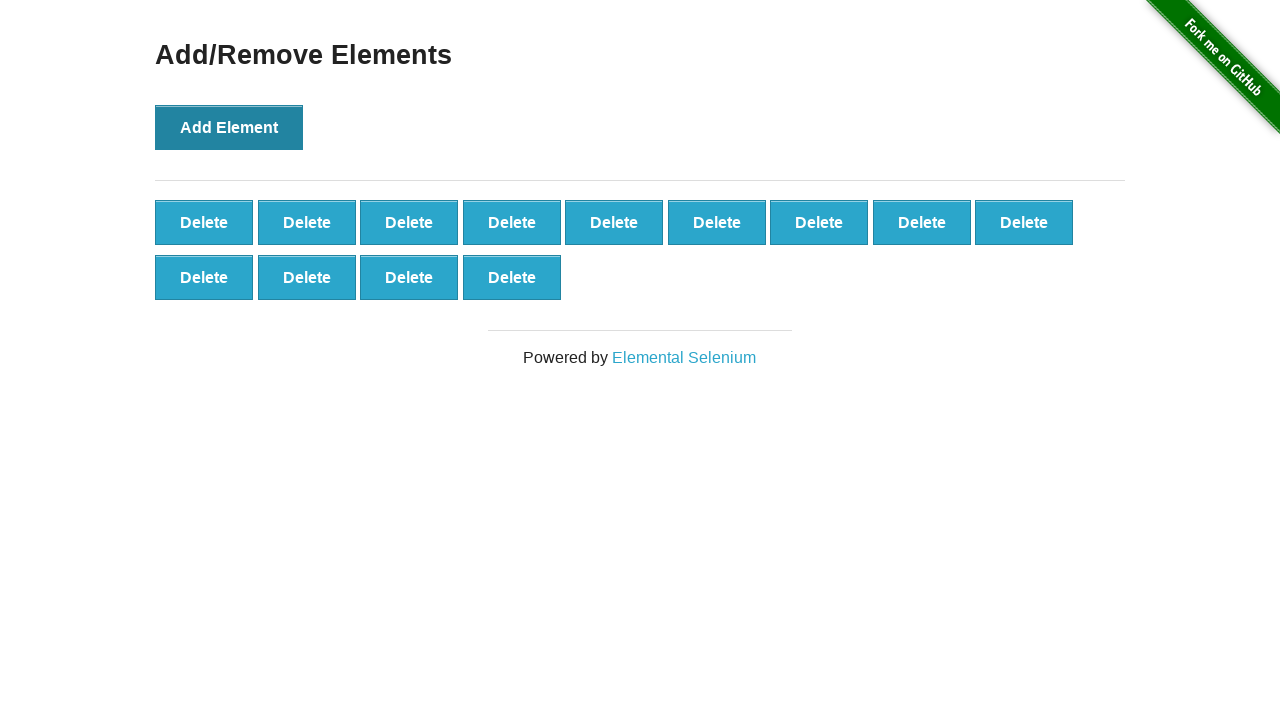

Clicked 'Add Element' button (iteration 14/100) at (229, 127) on button[onclick='addElement()']
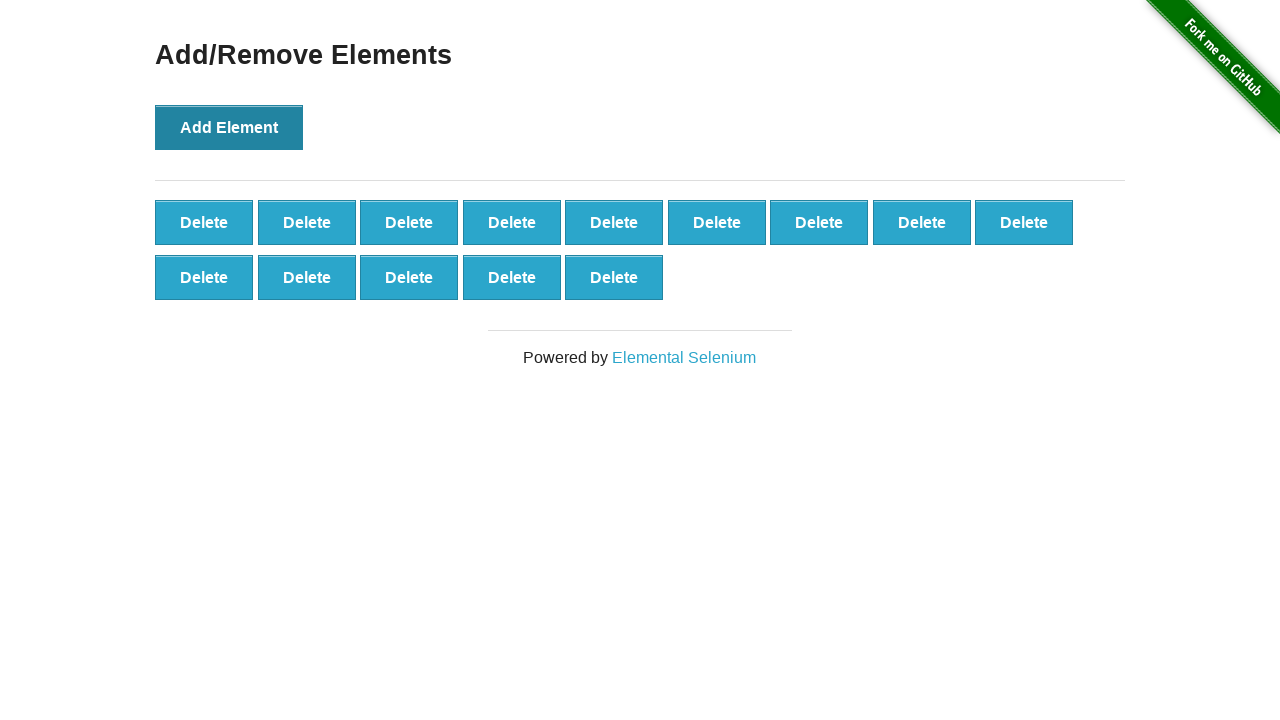

Clicked 'Add Element' button (iteration 15/100) at (229, 127) on button[onclick='addElement()']
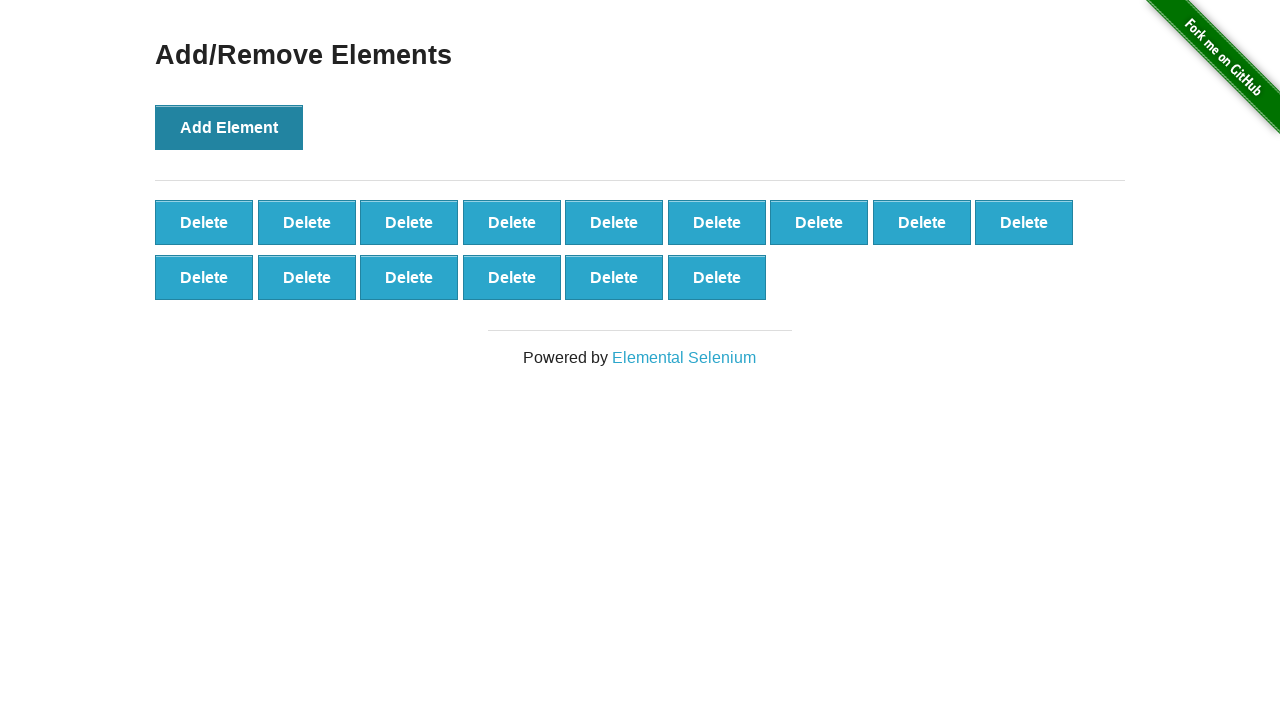

Clicked 'Add Element' button (iteration 16/100) at (229, 127) on button[onclick='addElement()']
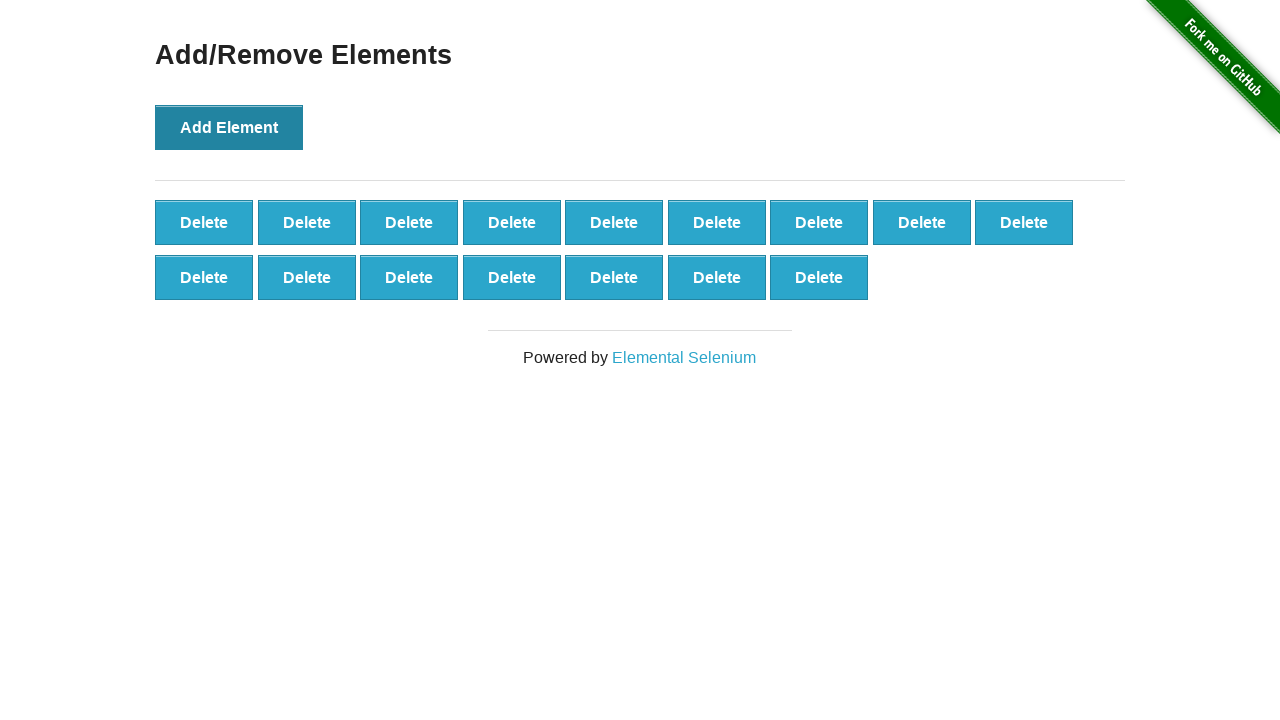

Clicked 'Add Element' button (iteration 17/100) at (229, 127) on button[onclick='addElement()']
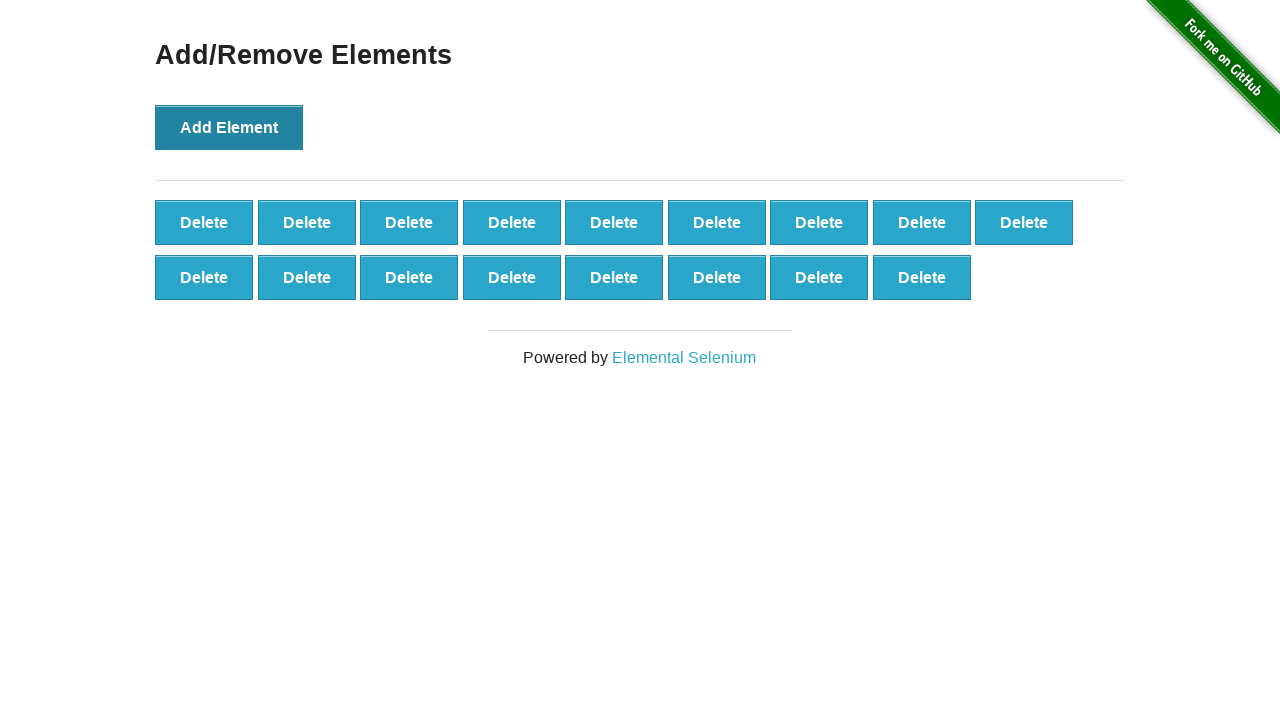

Clicked 'Add Element' button (iteration 18/100) at (229, 127) on button[onclick='addElement()']
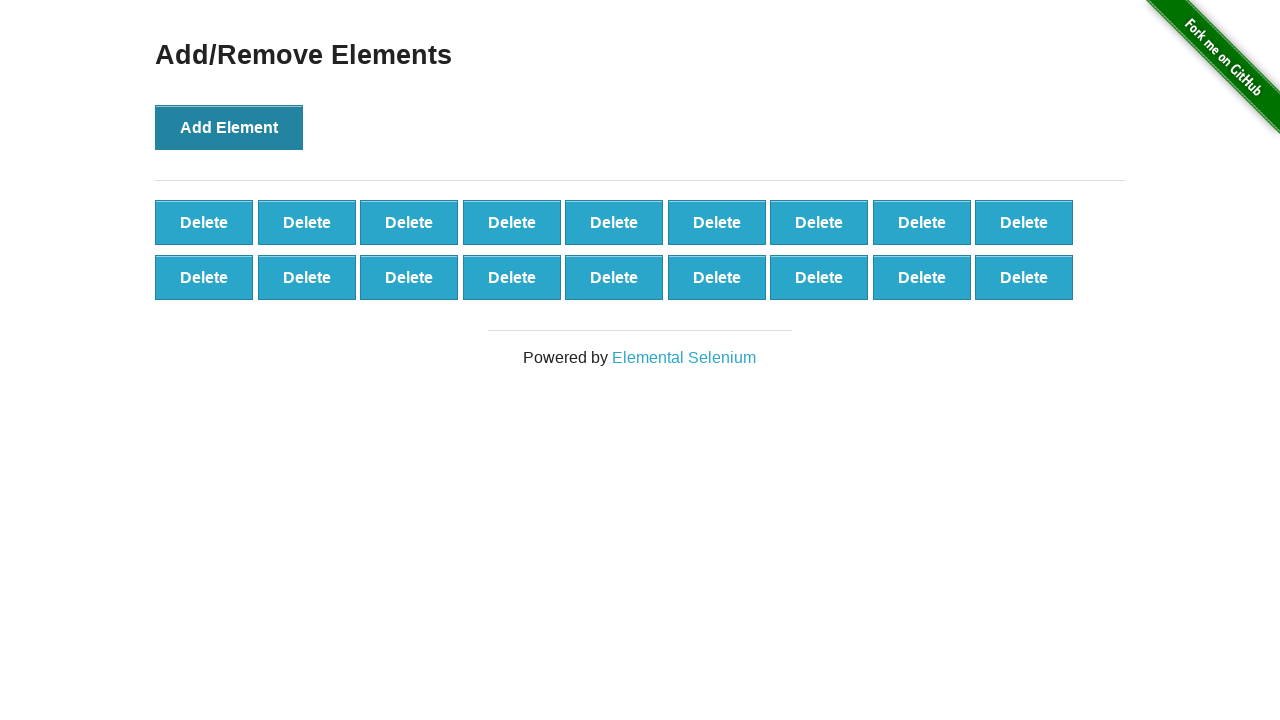

Clicked 'Add Element' button (iteration 19/100) at (229, 127) on button[onclick='addElement()']
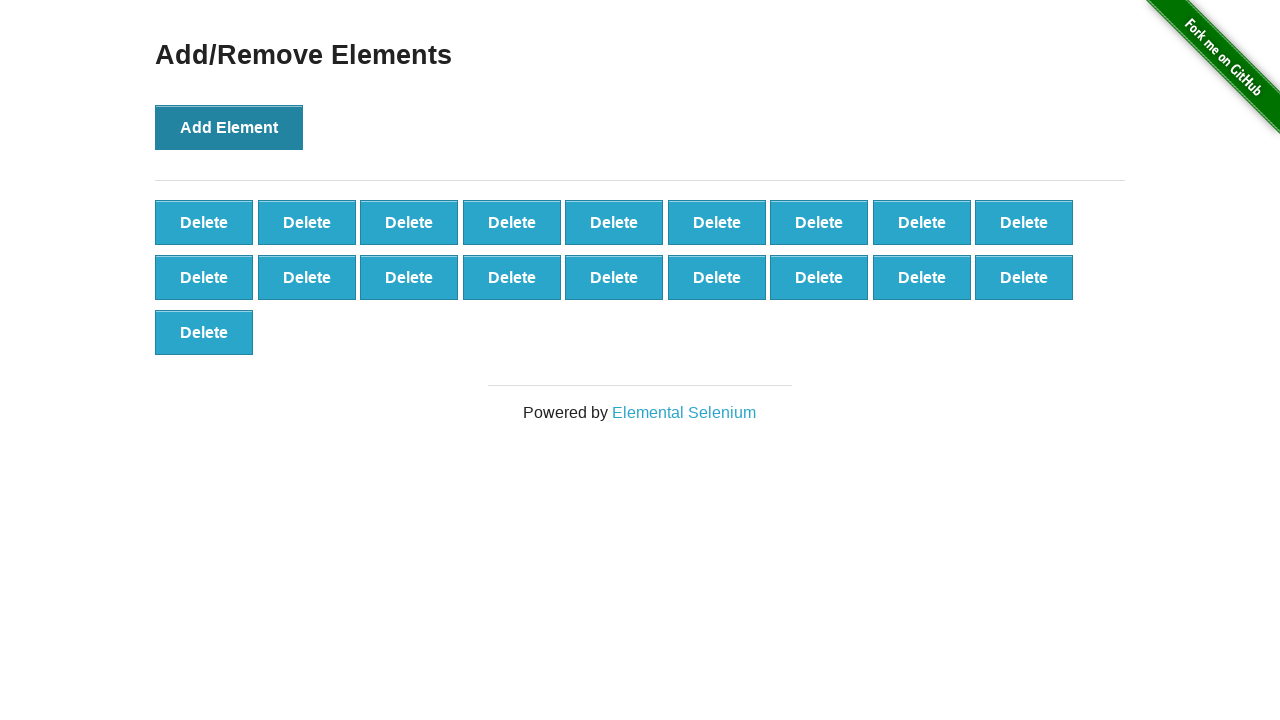

Clicked 'Add Element' button (iteration 20/100) at (229, 127) on button[onclick='addElement()']
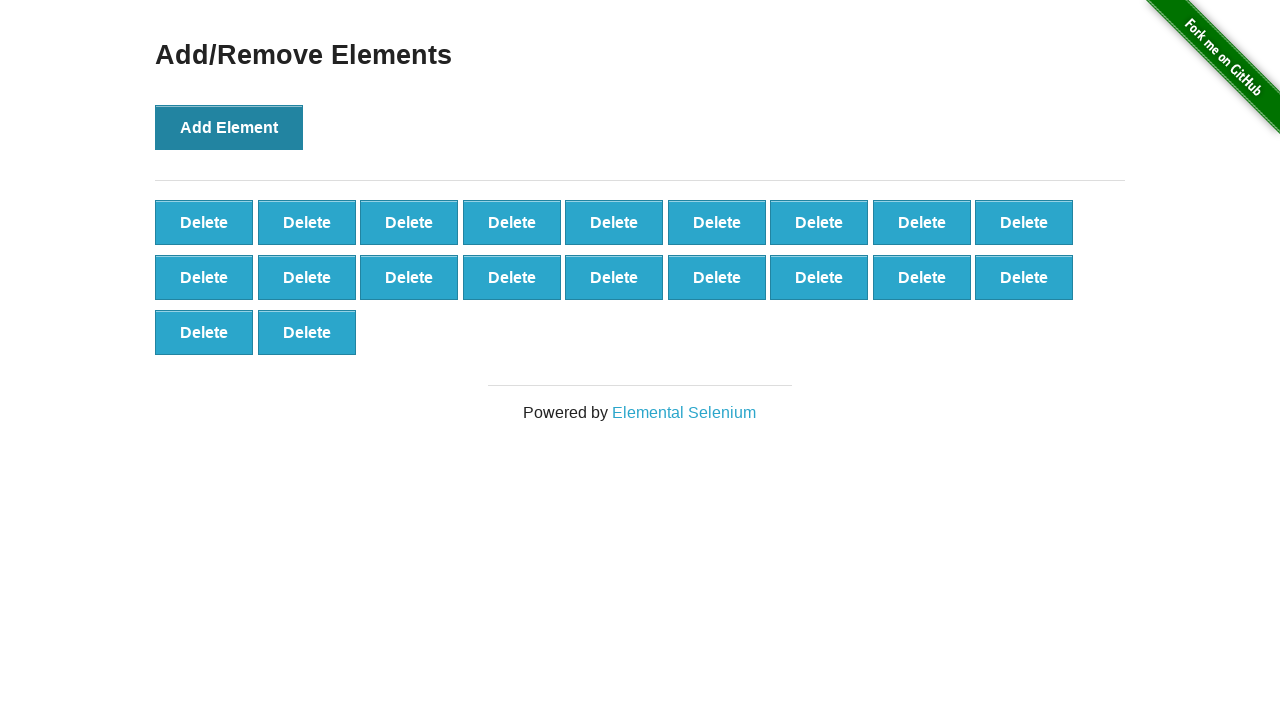

Clicked 'Add Element' button (iteration 21/100) at (229, 127) on button[onclick='addElement()']
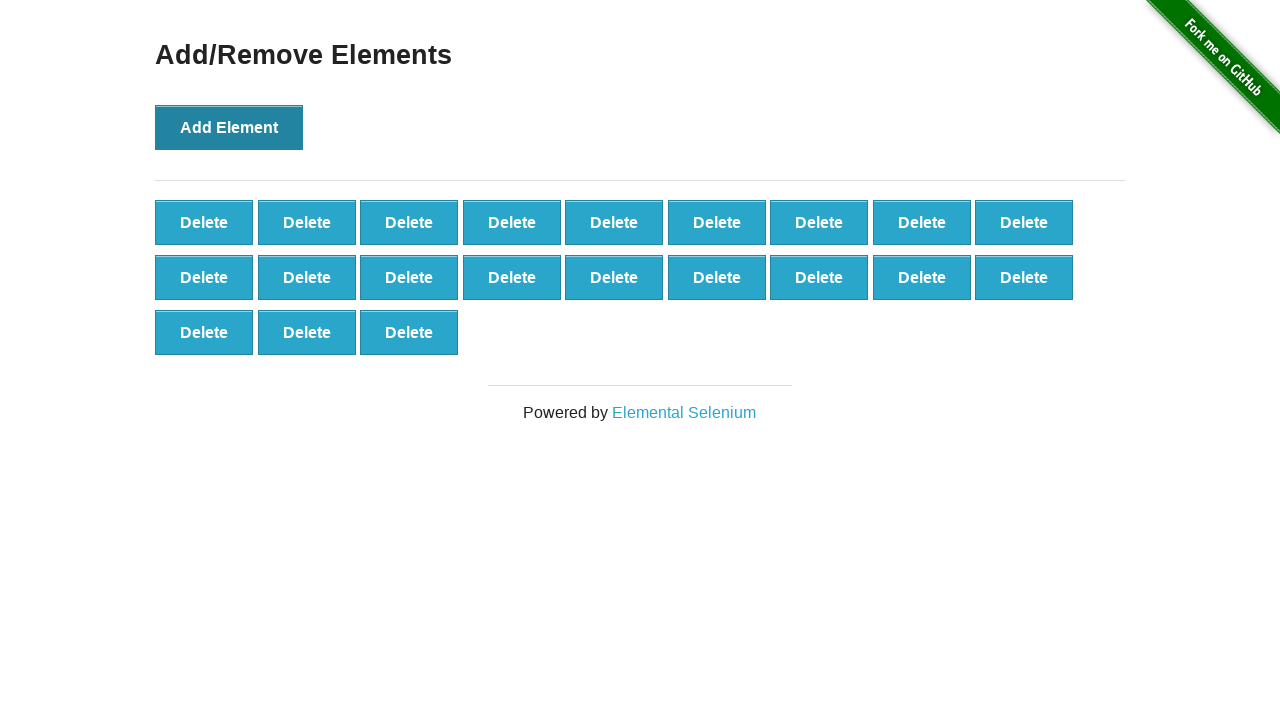

Clicked 'Add Element' button (iteration 22/100) at (229, 127) on button[onclick='addElement()']
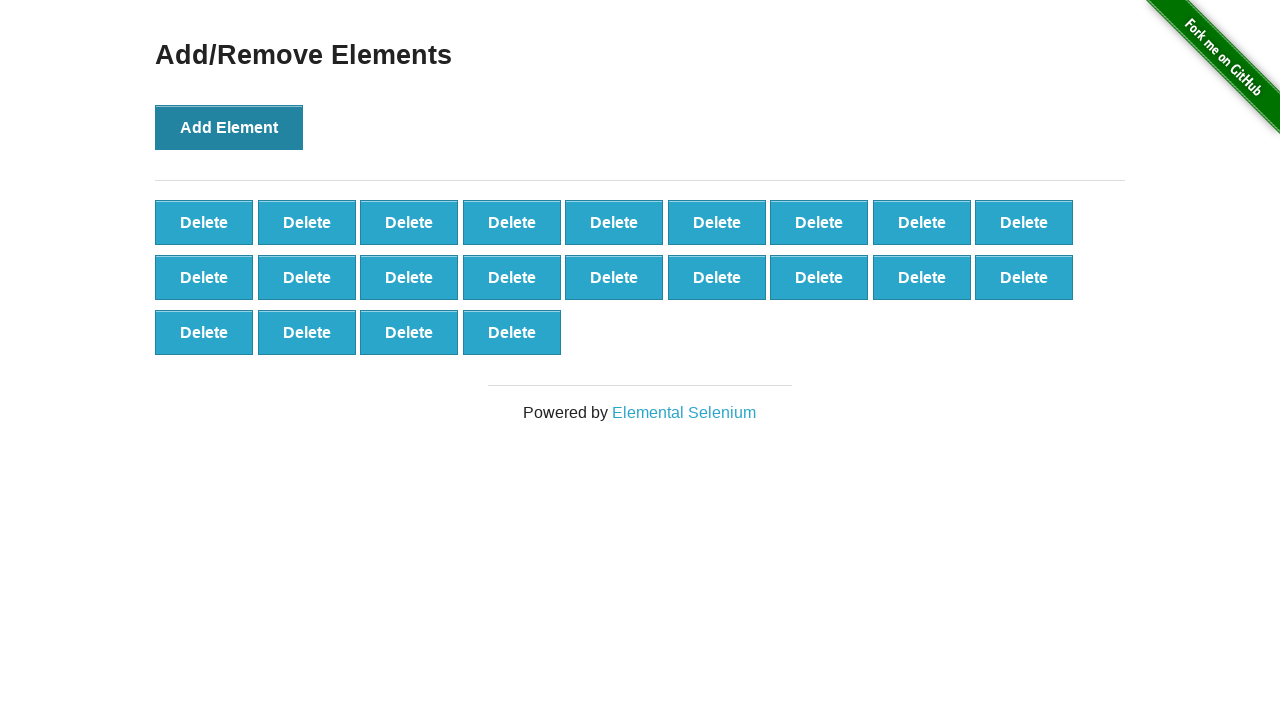

Clicked 'Add Element' button (iteration 23/100) at (229, 127) on button[onclick='addElement()']
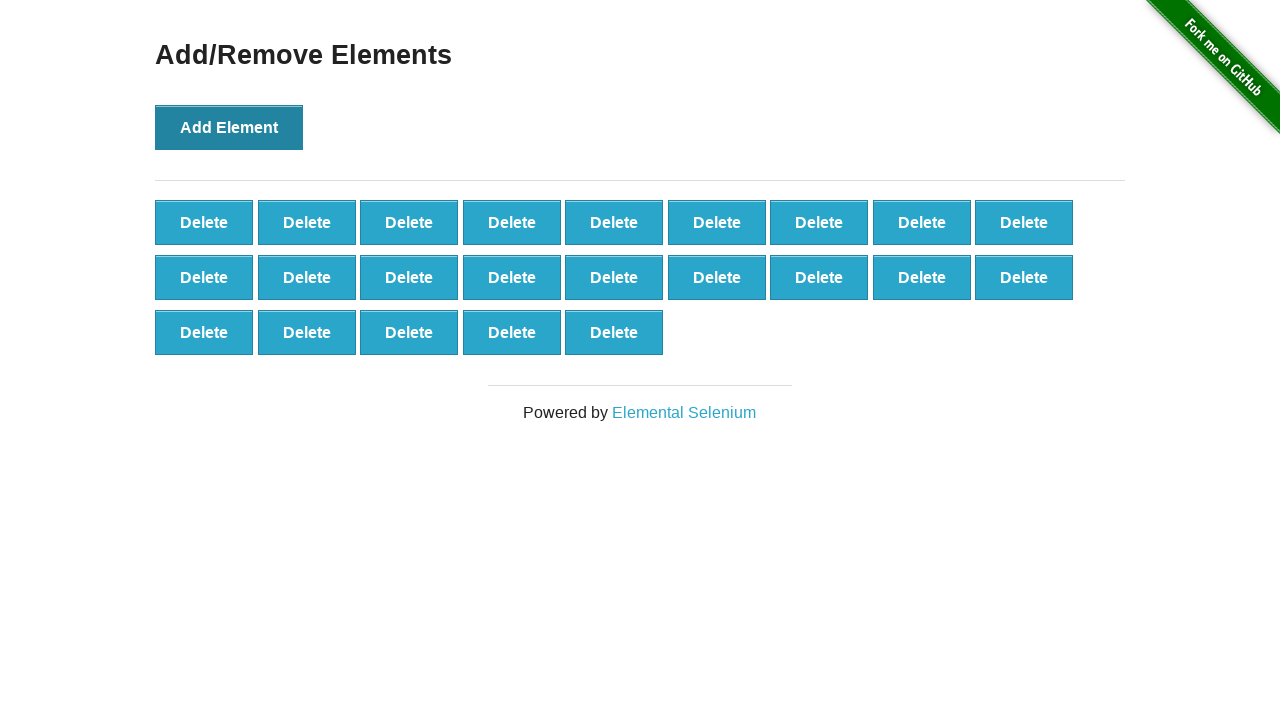

Clicked 'Add Element' button (iteration 24/100) at (229, 127) on button[onclick='addElement()']
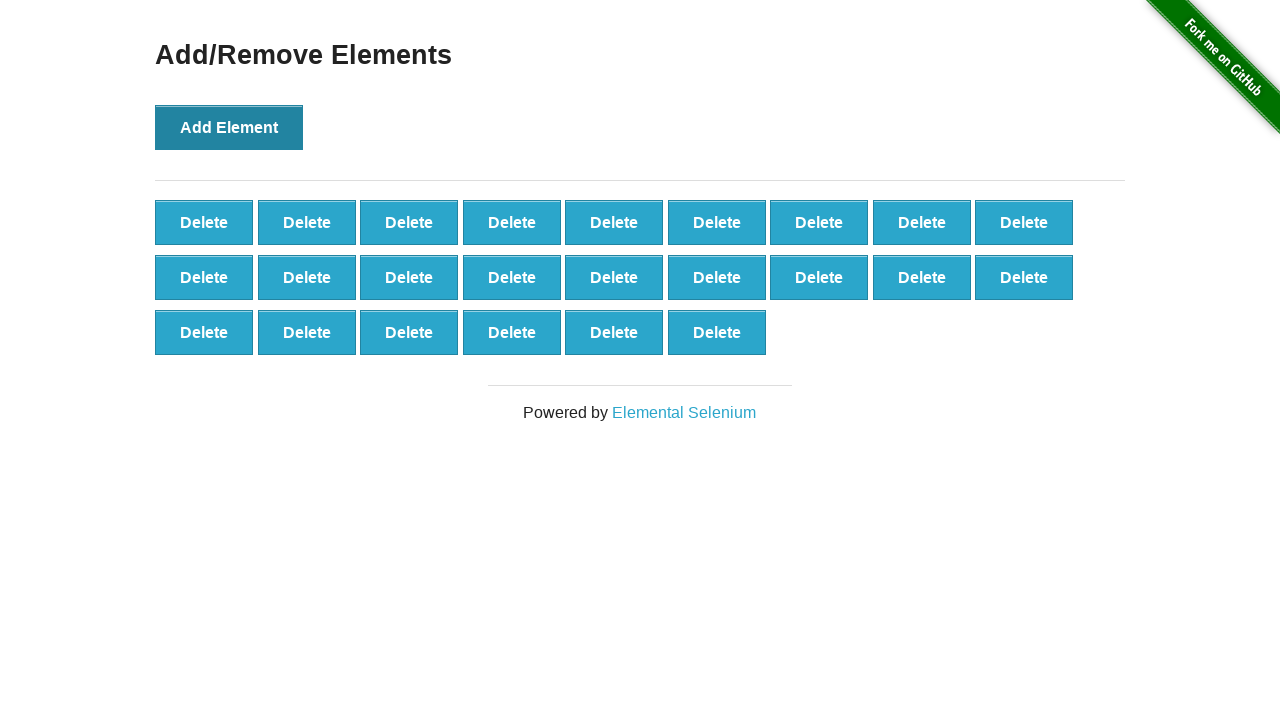

Clicked 'Add Element' button (iteration 25/100) at (229, 127) on button[onclick='addElement()']
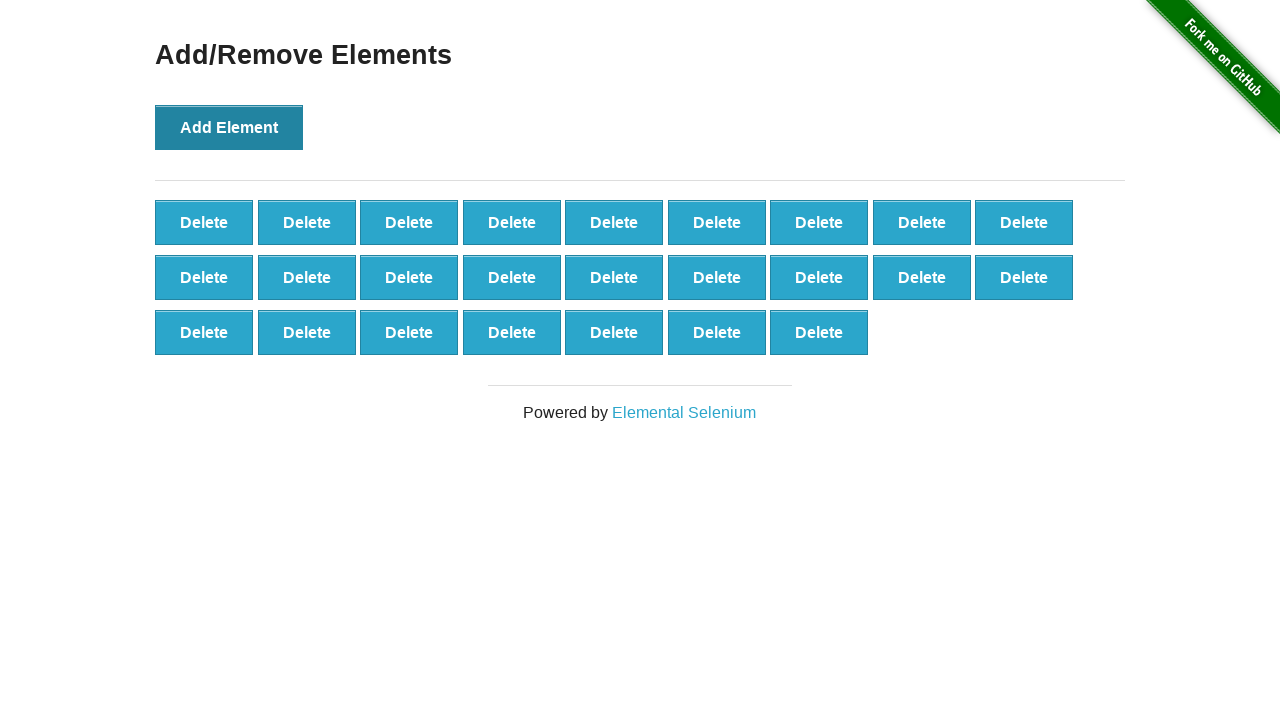

Clicked 'Add Element' button (iteration 26/100) at (229, 127) on button[onclick='addElement()']
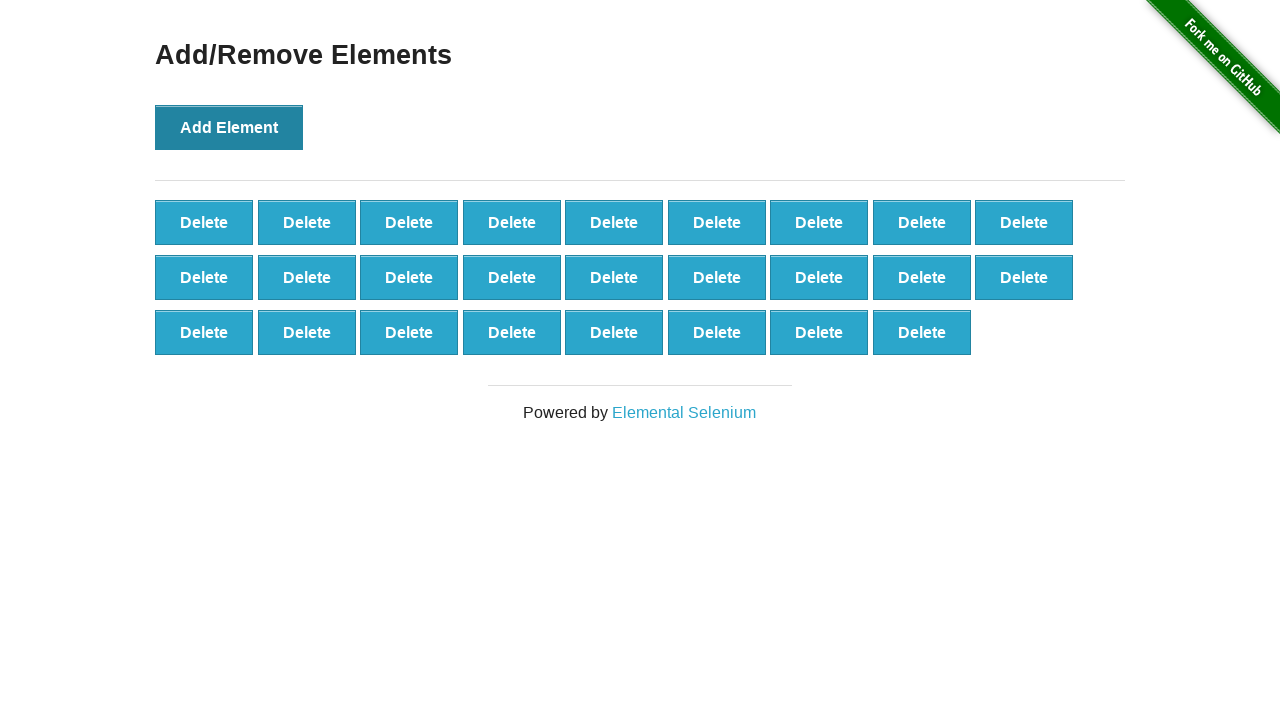

Clicked 'Add Element' button (iteration 27/100) at (229, 127) on button[onclick='addElement()']
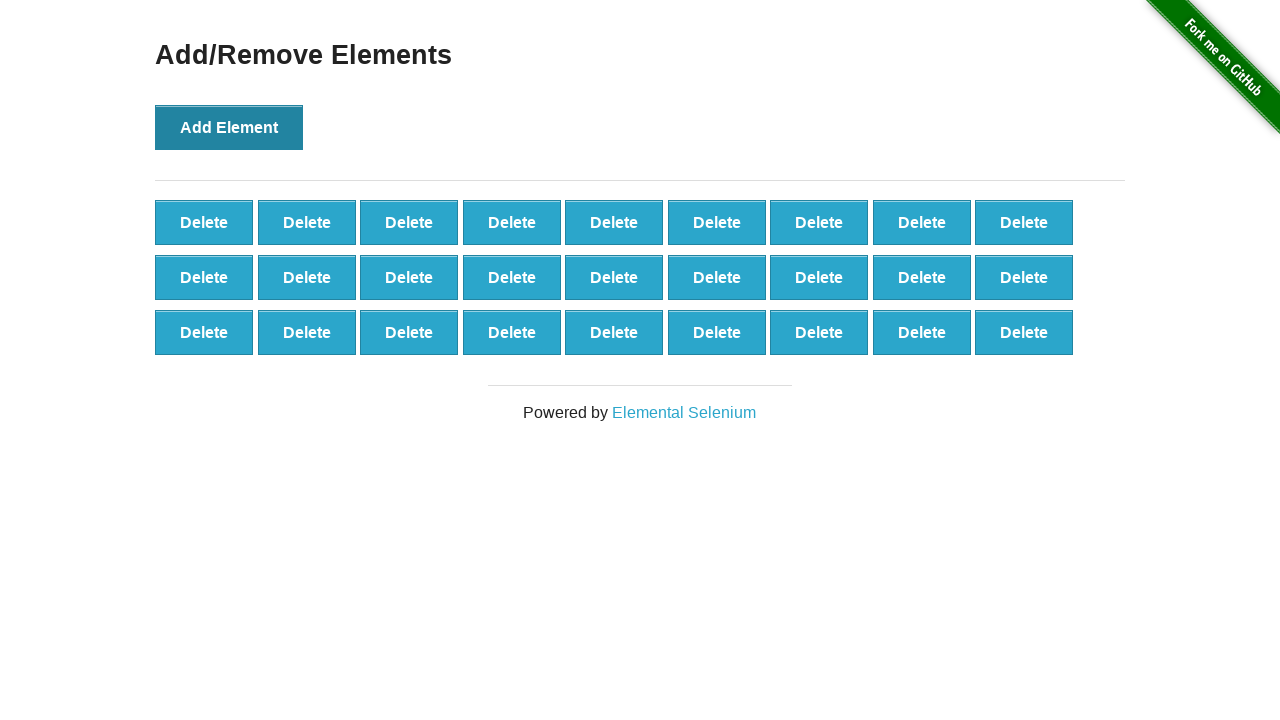

Clicked 'Add Element' button (iteration 28/100) at (229, 127) on button[onclick='addElement()']
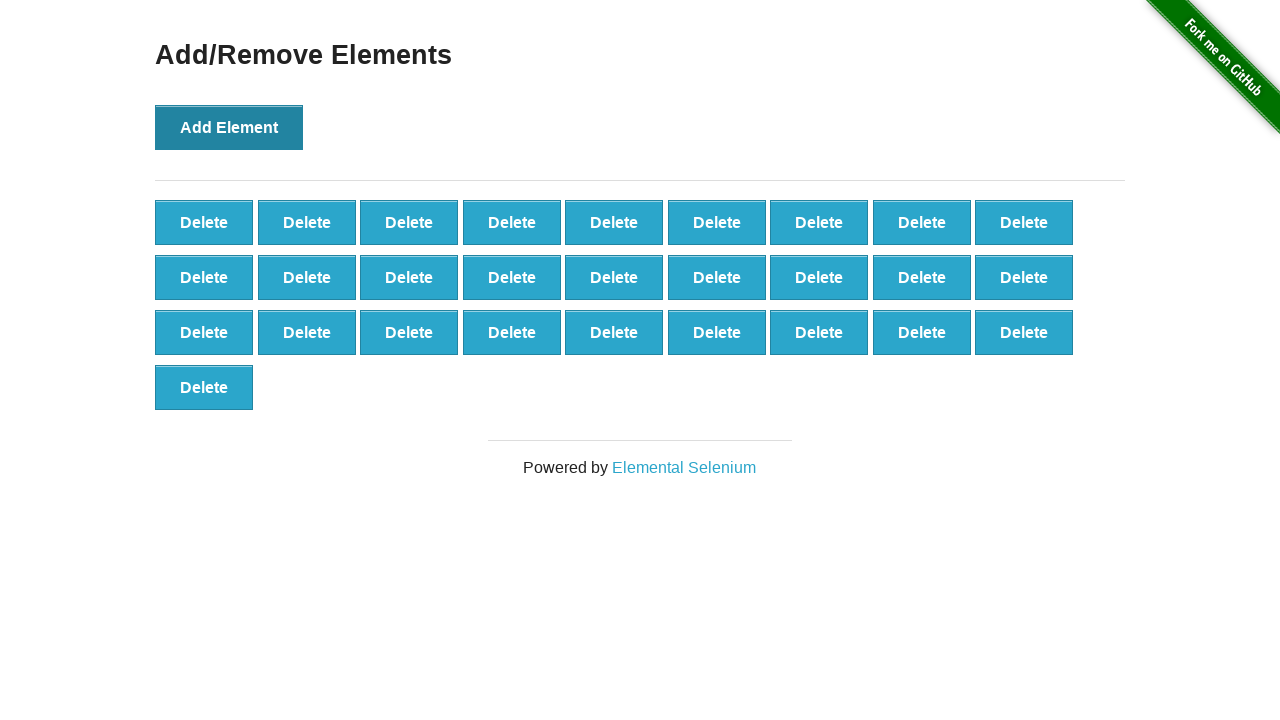

Clicked 'Add Element' button (iteration 29/100) at (229, 127) on button[onclick='addElement()']
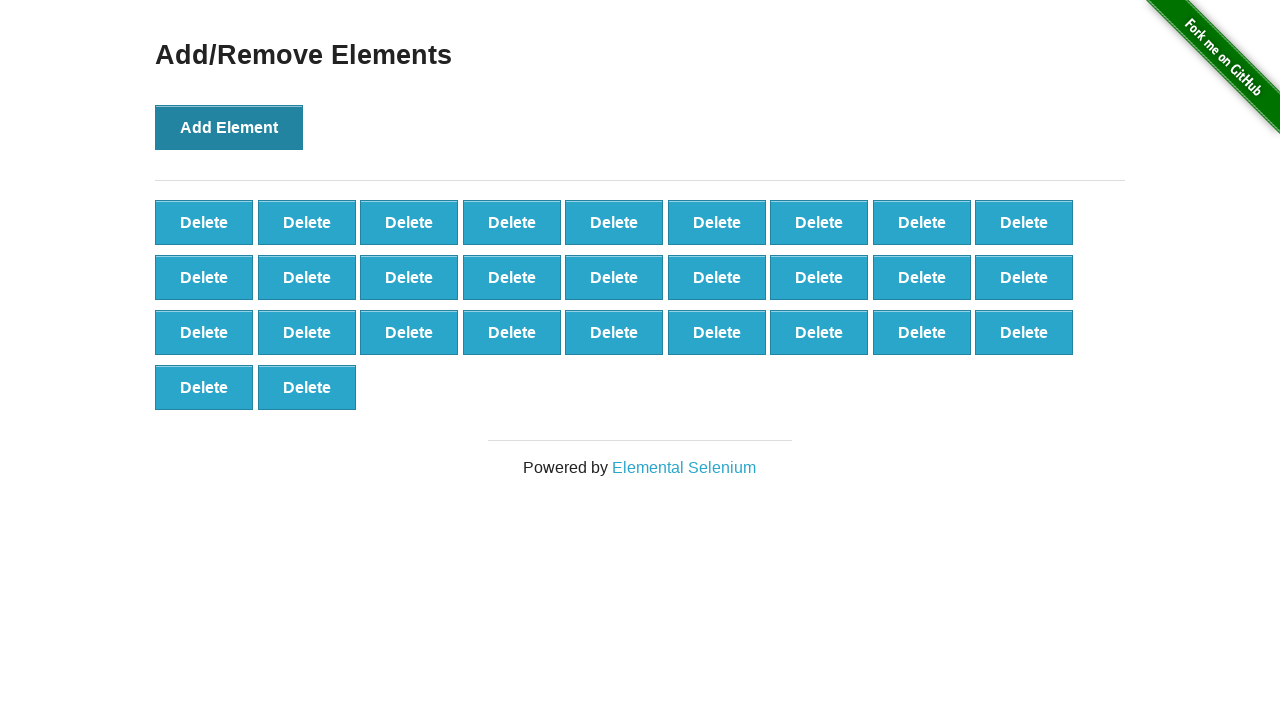

Clicked 'Add Element' button (iteration 30/100) at (229, 127) on button[onclick='addElement()']
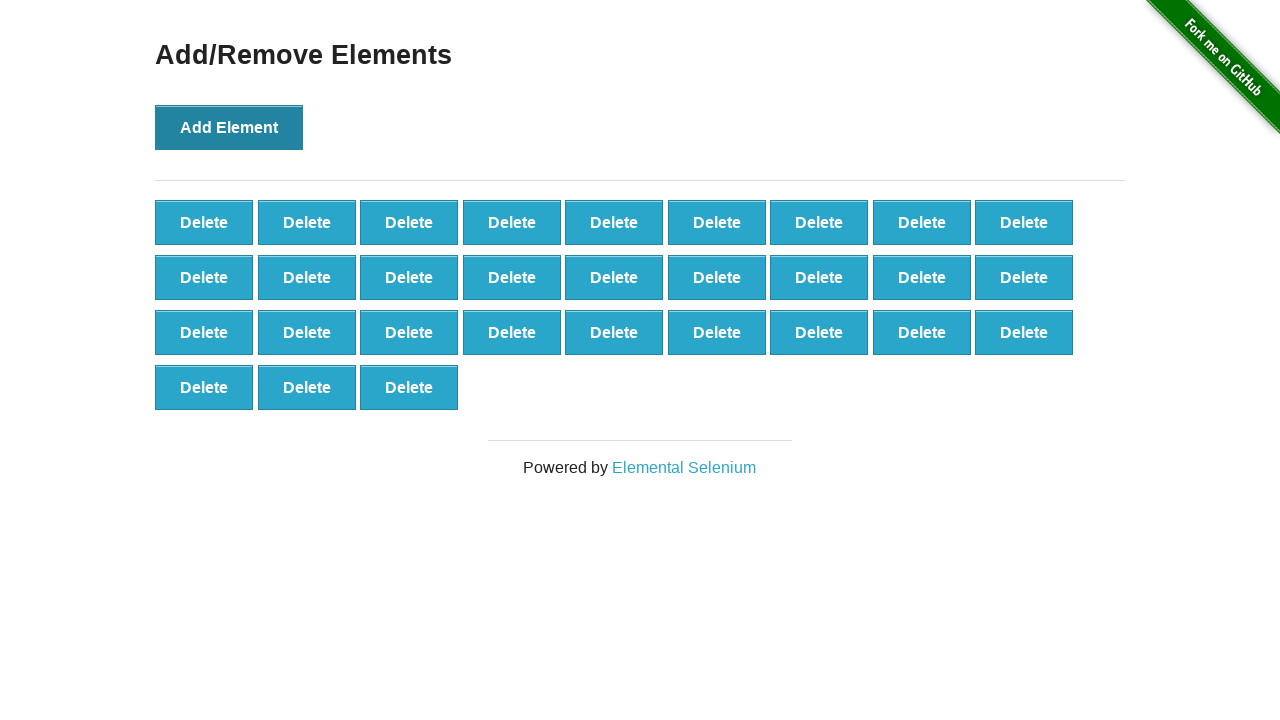

Clicked 'Add Element' button (iteration 31/100) at (229, 127) on button[onclick='addElement()']
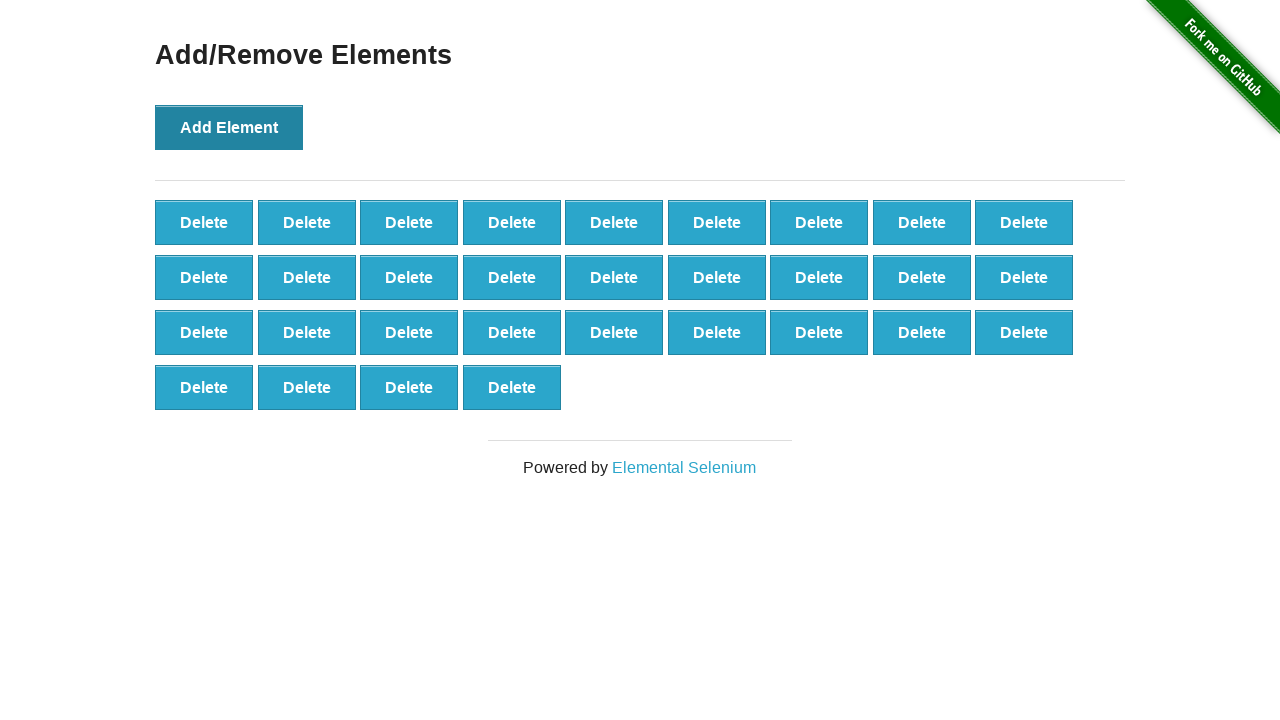

Clicked 'Add Element' button (iteration 32/100) at (229, 127) on button[onclick='addElement()']
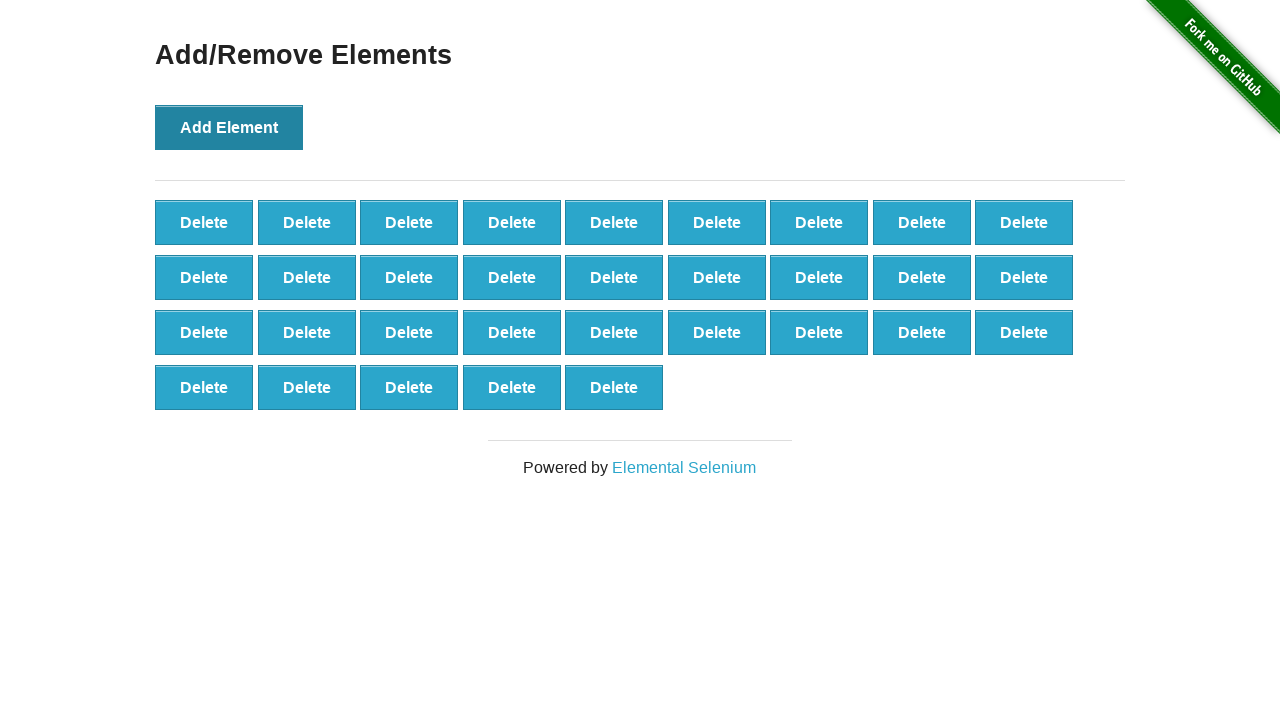

Clicked 'Add Element' button (iteration 33/100) at (229, 127) on button[onclick='addElement()']
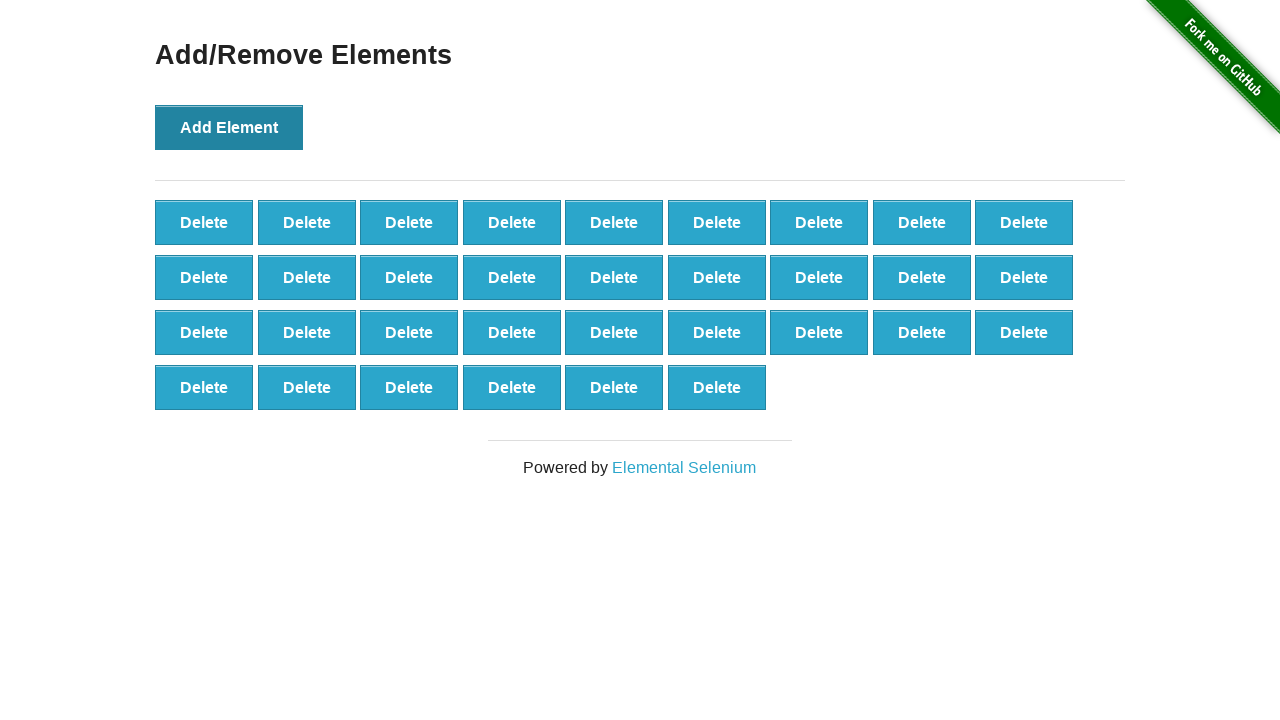

Clicked 'Add Element' button (iteration 34/100) at (229, 127) on button[onclick='addElement()']
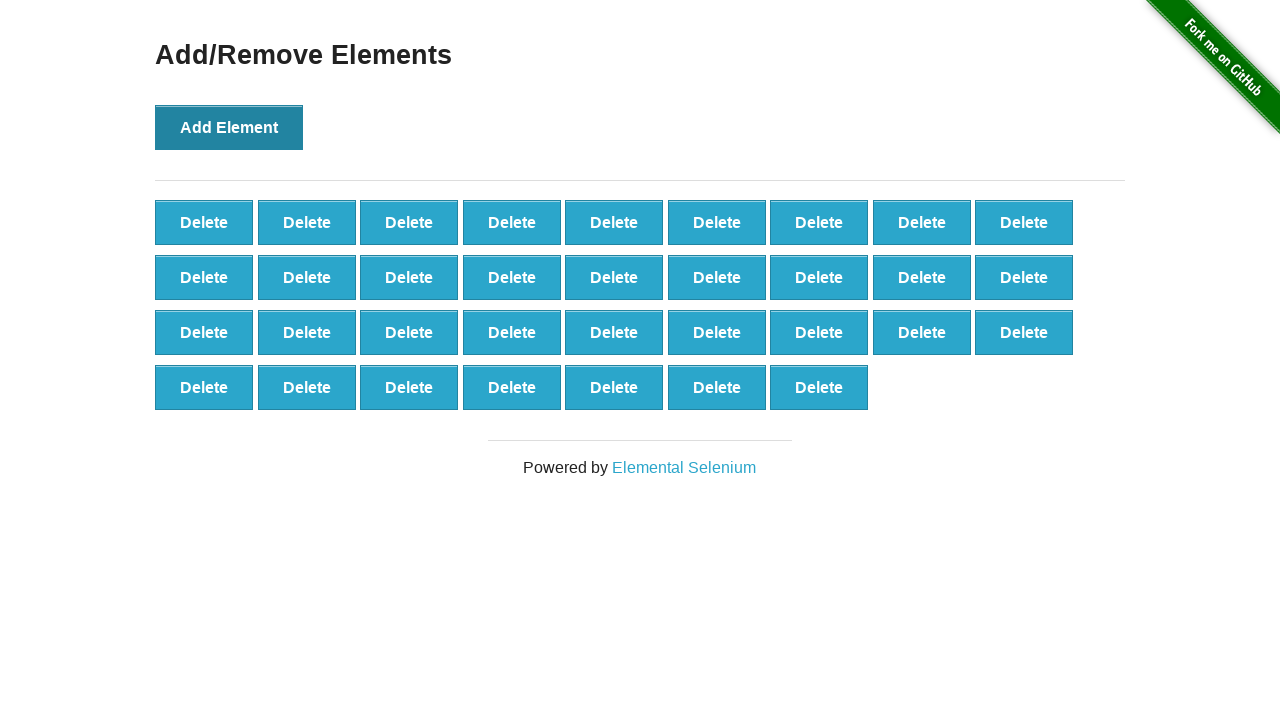

Clicked 'Add Element' button (iteration 35/100) at (229, 127) on button[onclick='addElement()']
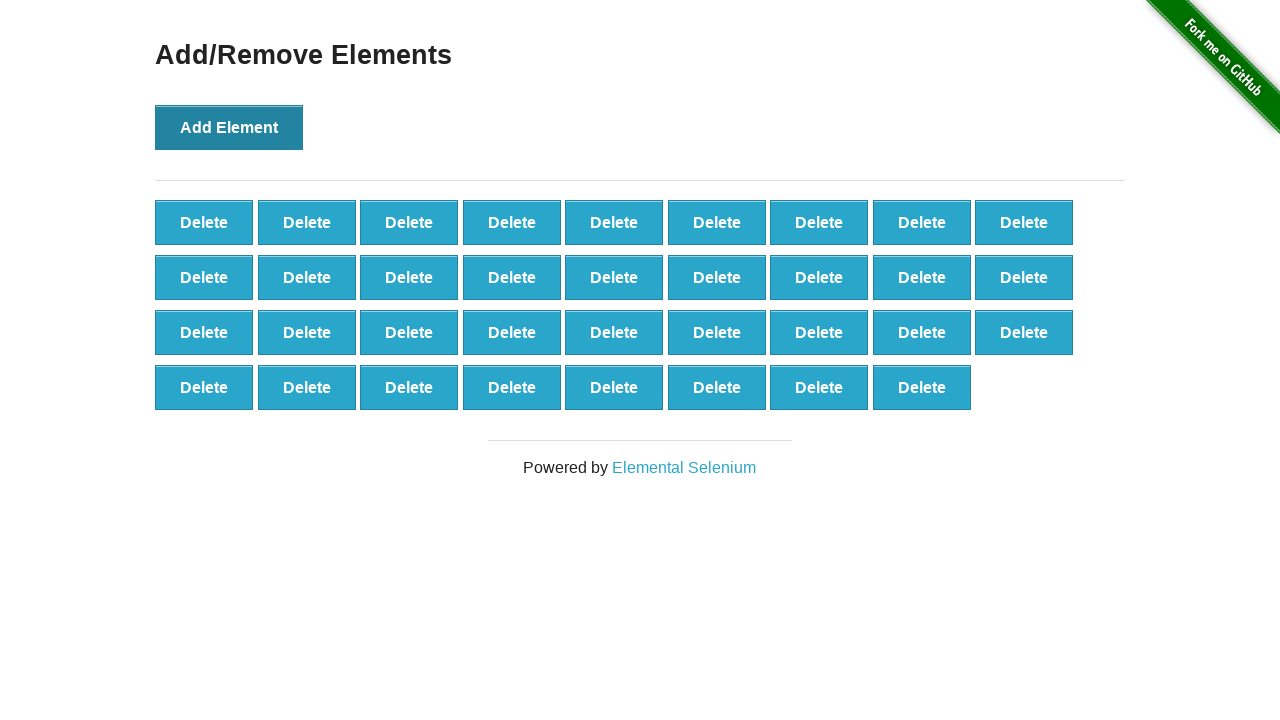

Clicked 'Add Element' button (iteration 36/100) at (229, 127) on button[onclick='addElement()']
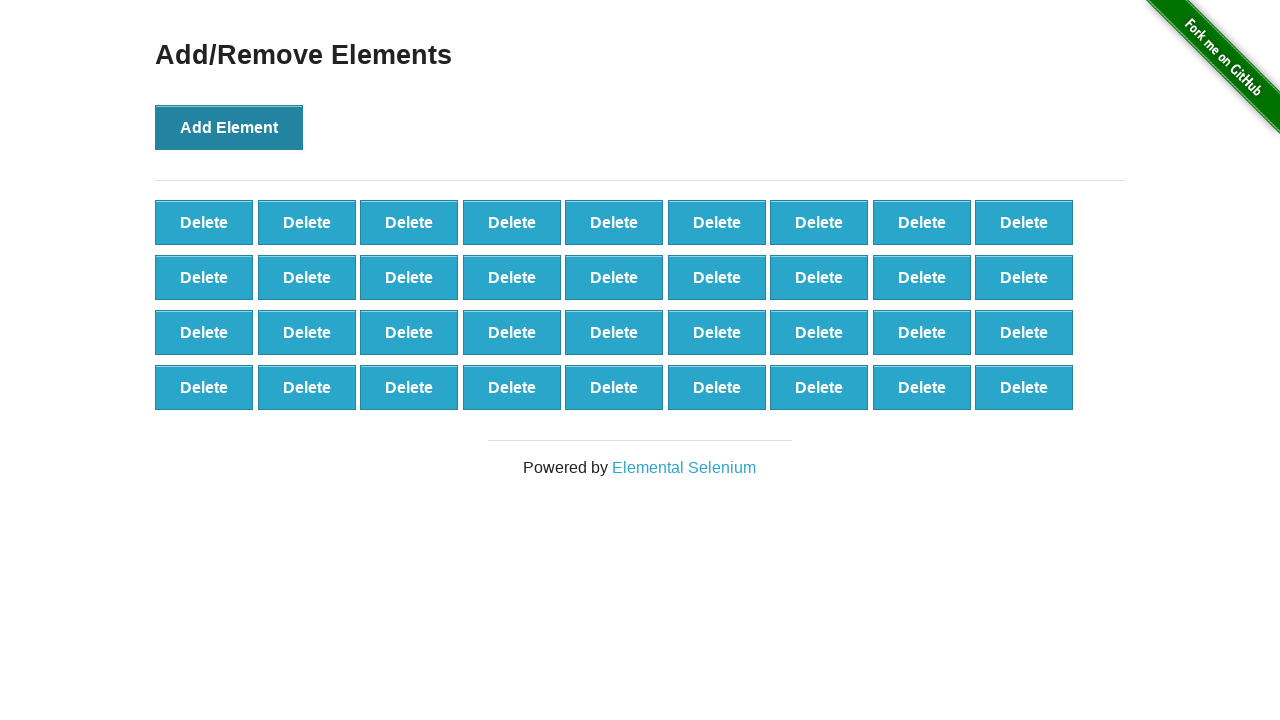

Clicked 'Add Element' button (iteration 37/100) at (229, 127) on button[onclick='addElement()']
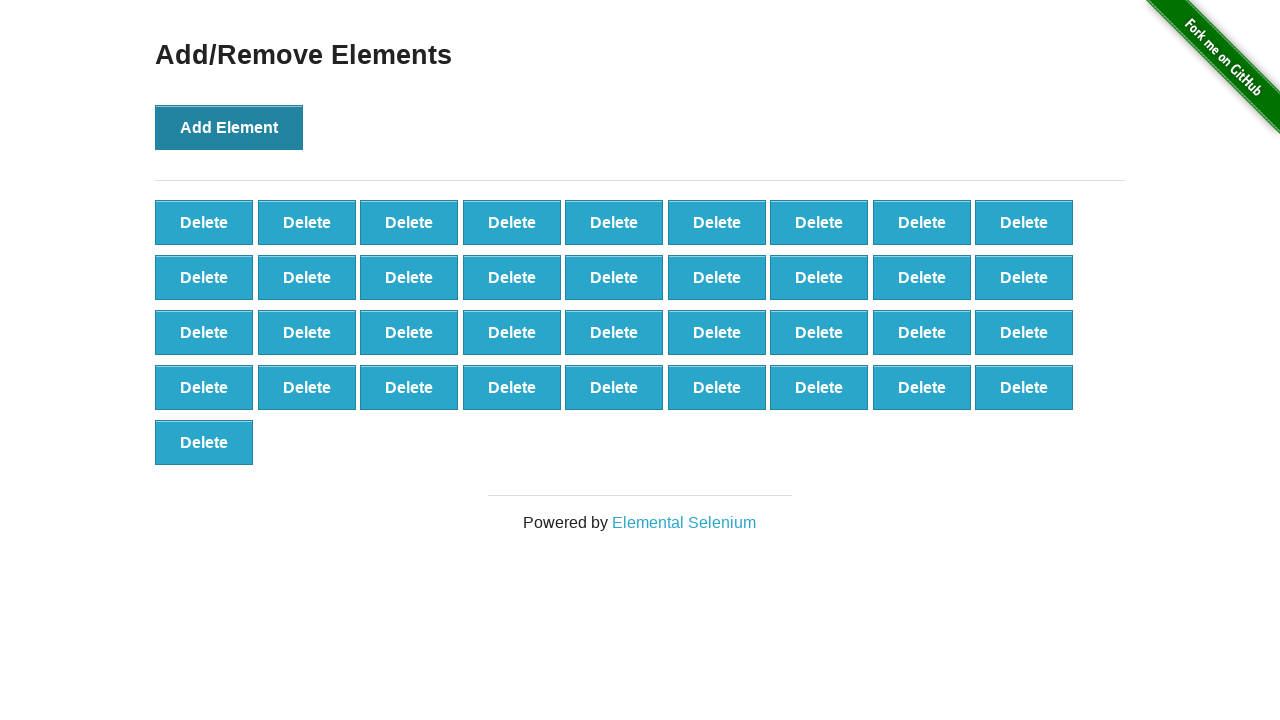

Clicked 'Add Element' button (iteration 38/100) at (229, 127) on button[onclick='addElement()']
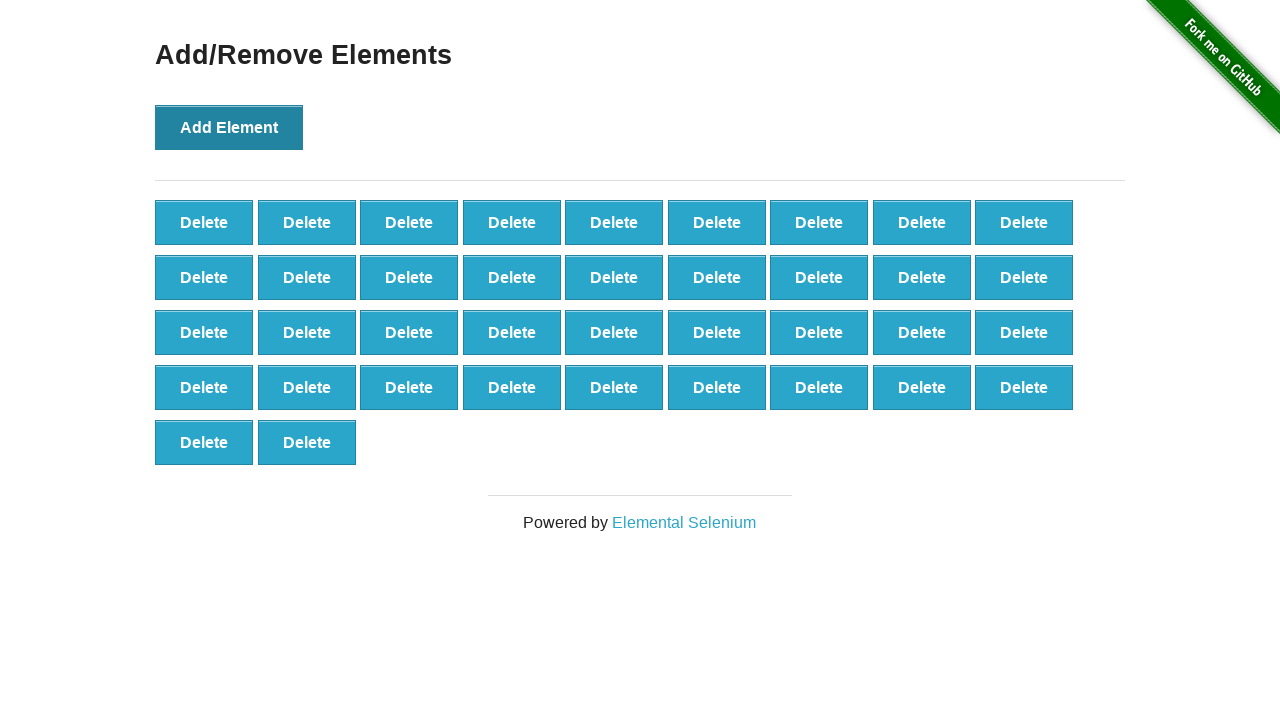

Clicked 'Add Element' button (iteration 39/100) at (229, 127) on button[onclick='addElement()']
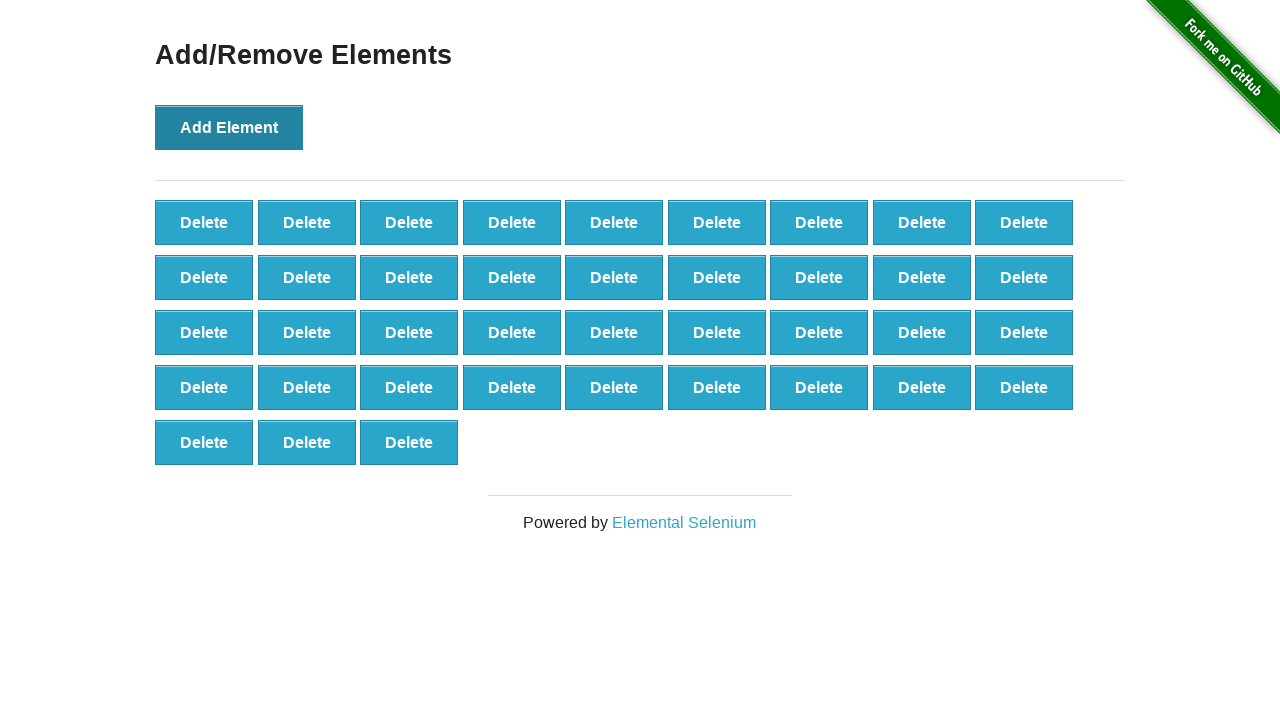

Clicked 'Add Element' button (iteration 40/100) at (229, 127) on button[onclick='addElement()']
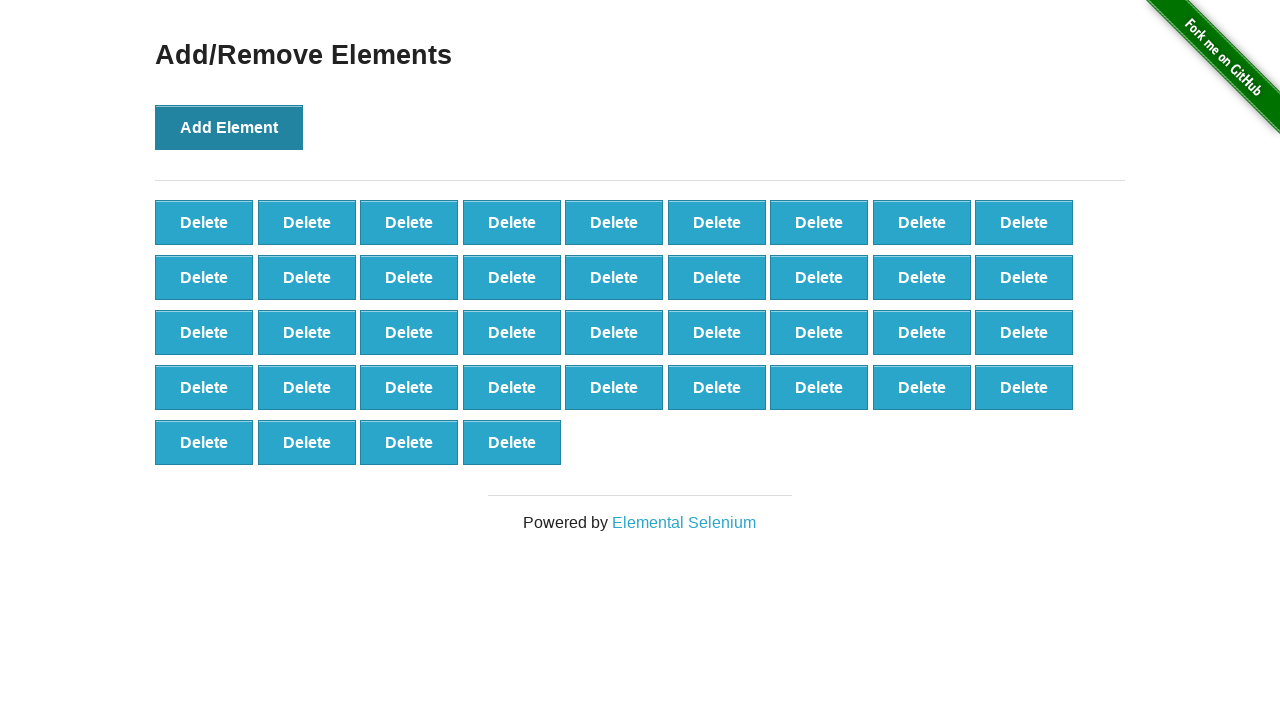

Clicked 'Add Element' button (iteration 41/100) at (229, 127) on button[onclick='addElement()']
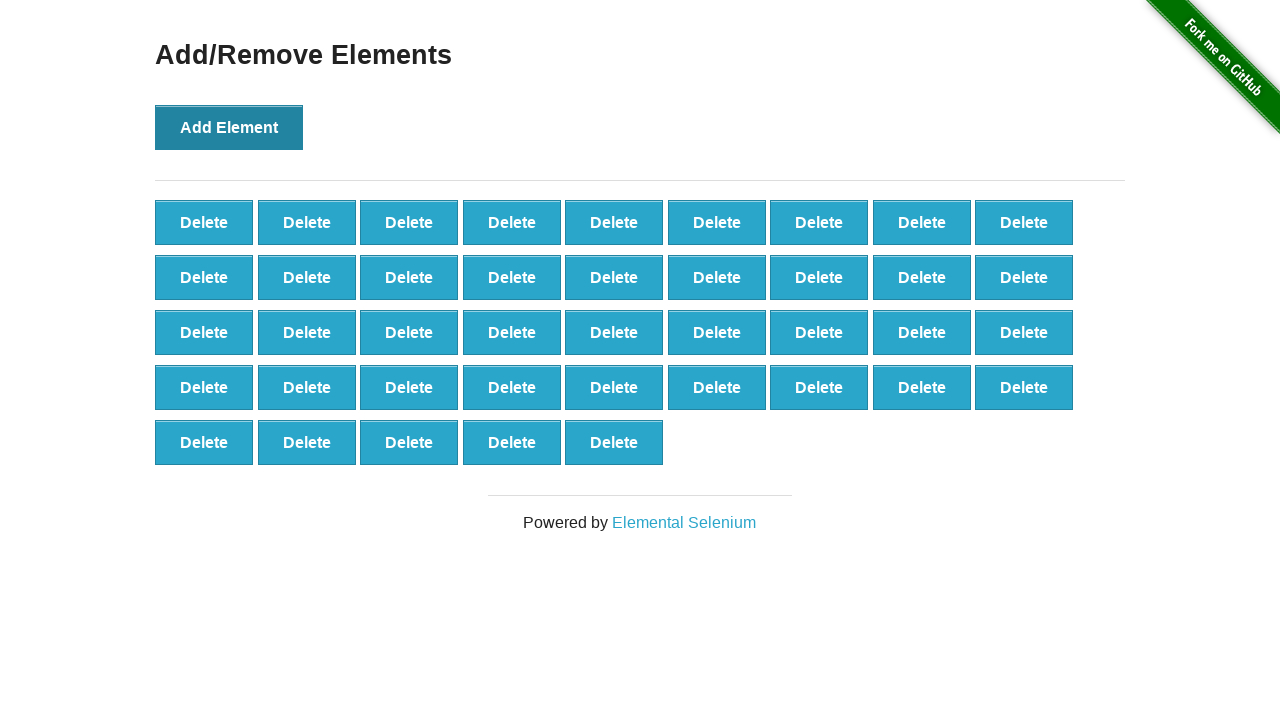

Clicked 'Add Element' button (iteration 42/100) at (229, 127) on button[onclick='addElement()']
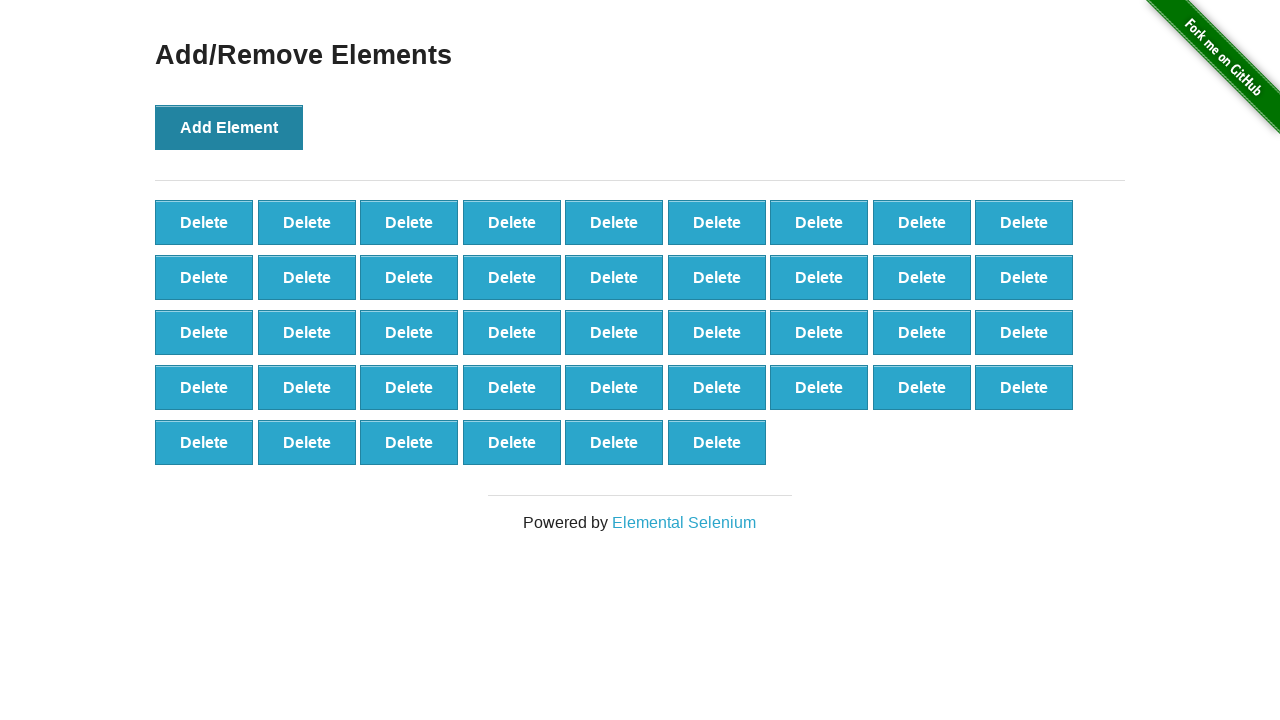

Clicked 'Add Element' button (iteration 43/100) at (229, 127) on button[onclick='addElement()']
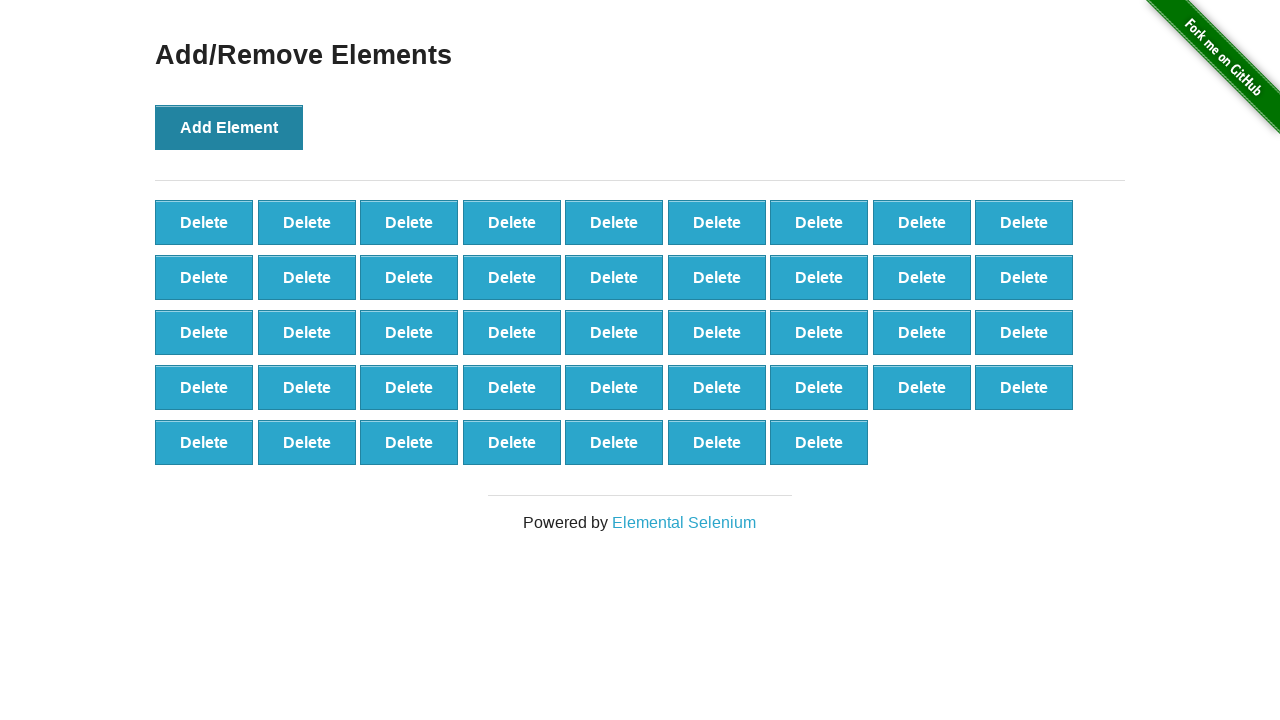

Clicked 'Add Element' button (iteration 44/100) at (229, 127) on button[onclick='addElement()']
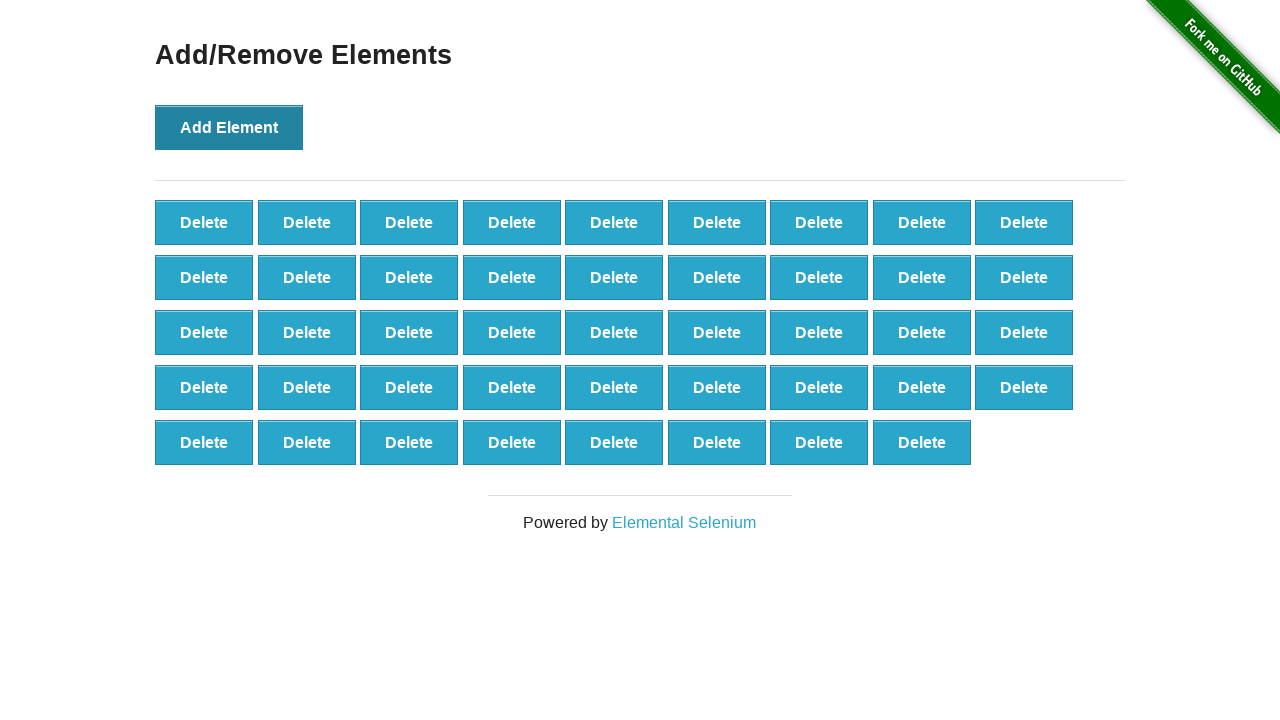

Clicked 'Add Element' button (iteration 45/100) at (229, 127) on button[onclick='addElement()']
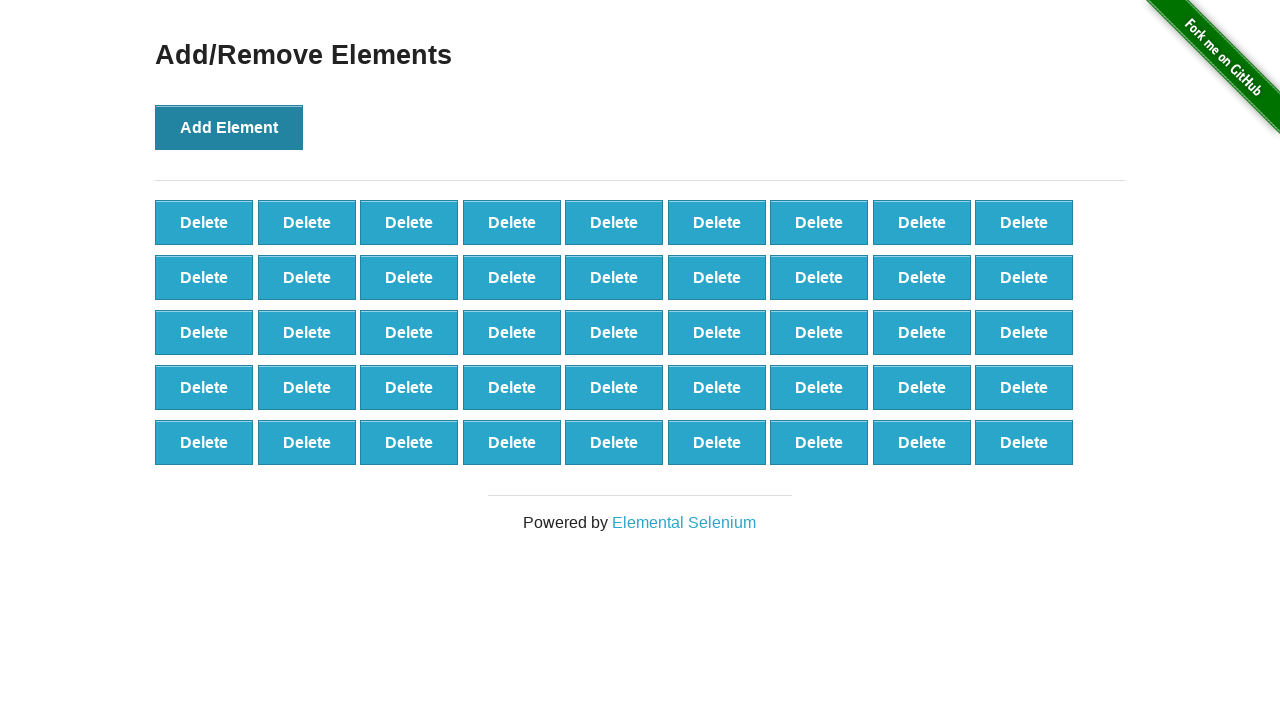

Clicked 'Add Element' button (iteration 46/100) at (229, 127) on button[onclick='addElement()']
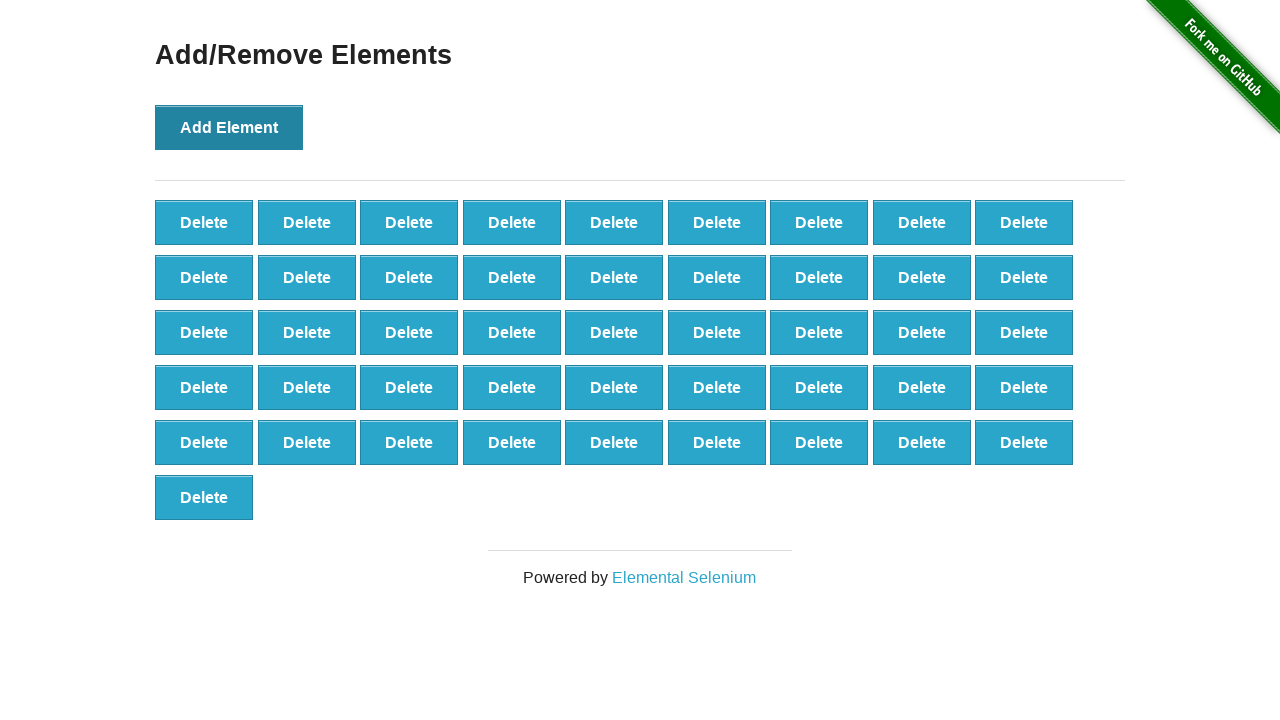

Clicked 'Add Element' button (iteration 47/100) at (229, 127) on button[onclick='addElement()']
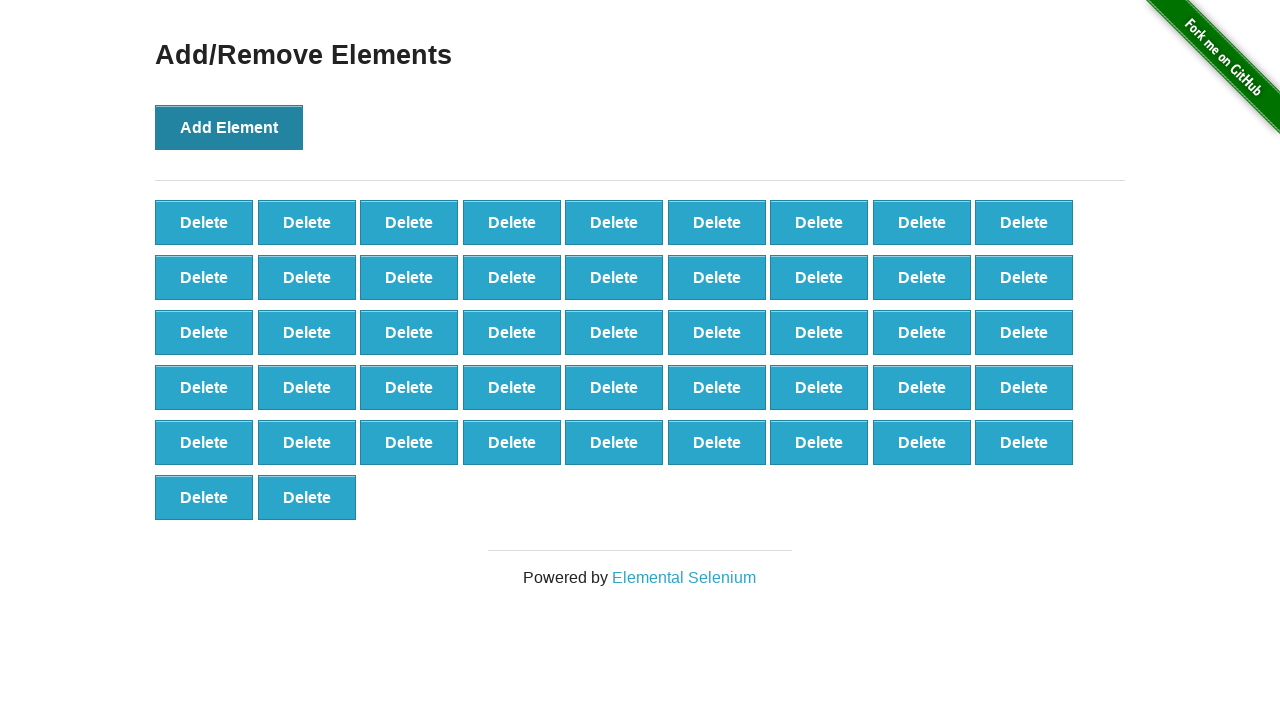

Clicked 'Add Element' button (iteration 48/100) at (229, 127) on button[onclick='addElement()']
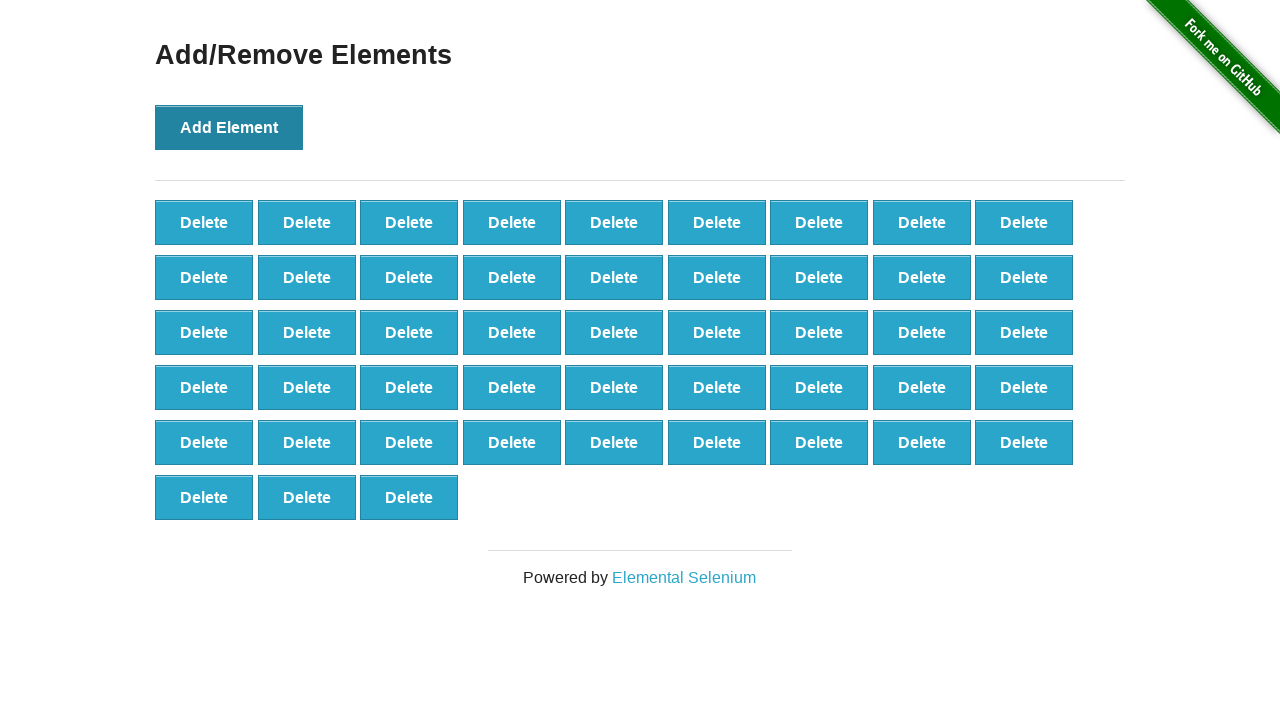

Clicked 'Add Element' button (iteration 49/100) at (229, 127) on button[onclick='addElement()']
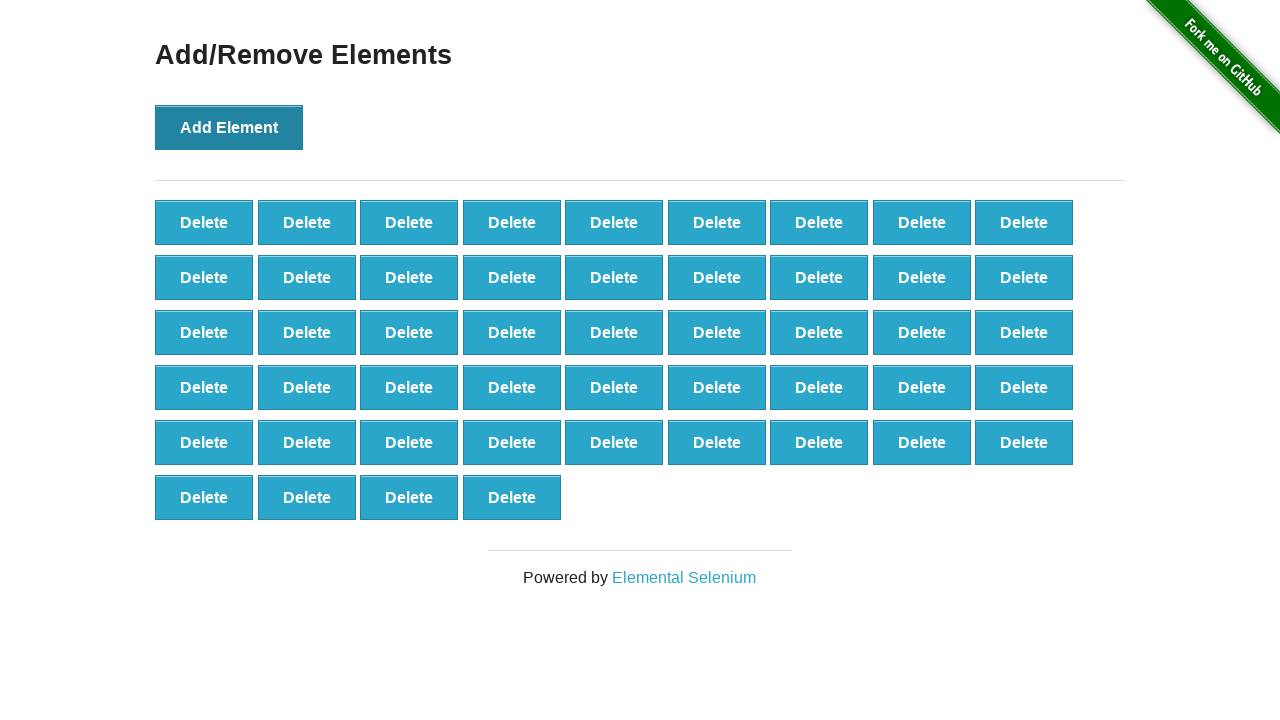

Clicked 'Add Element' button (iteration 50/100) at (229, 127) on button[onclick='addElement()']
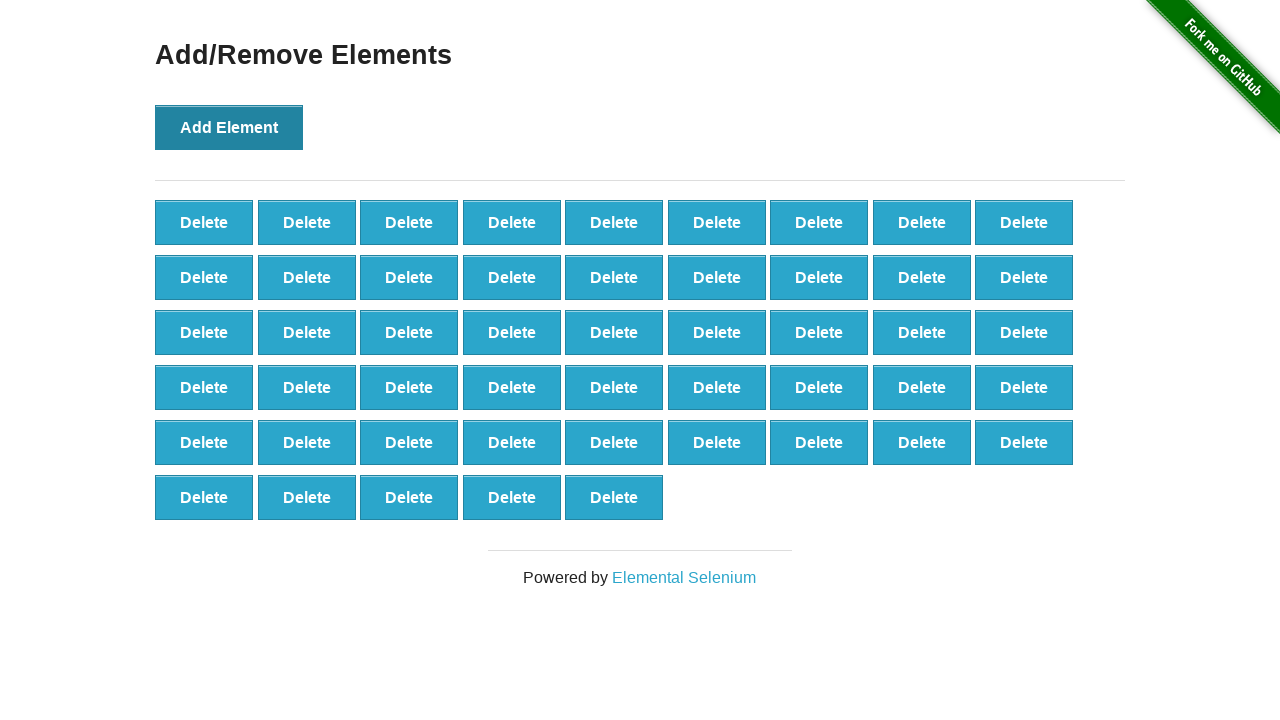

Clicked 'Add Element' button (iteration 51/100) at (229, 127) on button[onclick='addElement()']
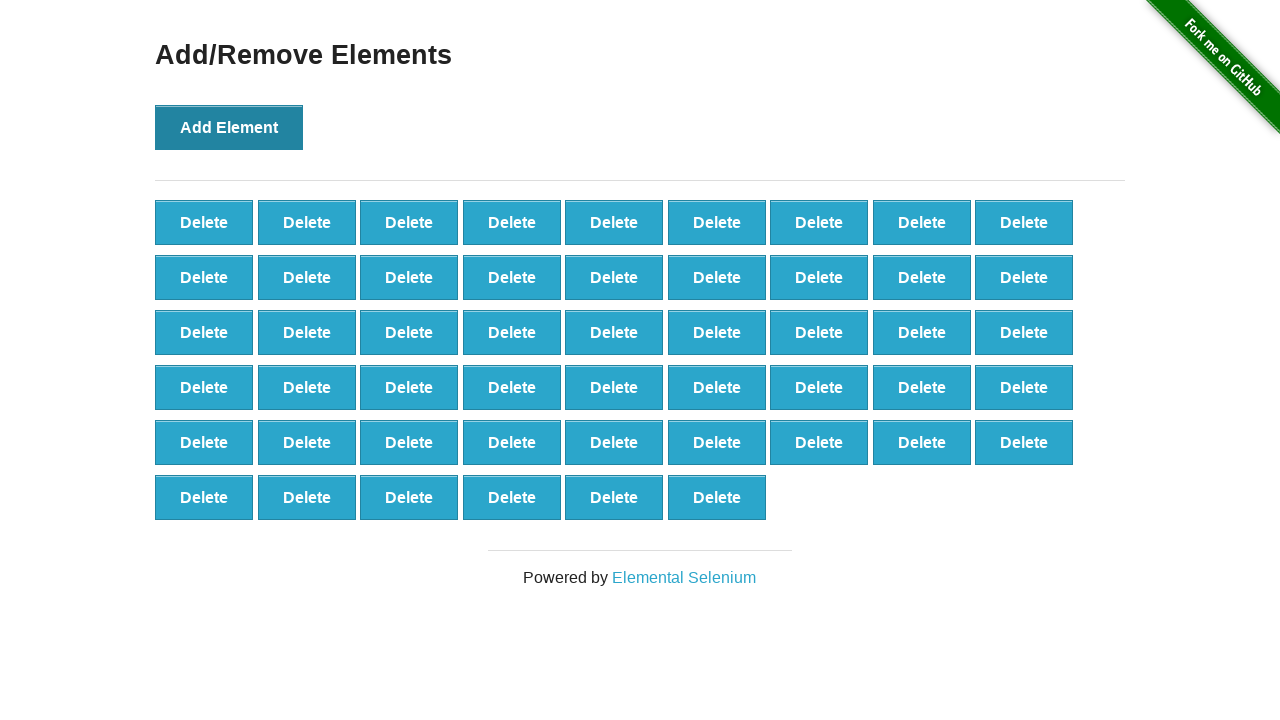

Clicked 'Add Element' button (iteration 52/100) at (229, 127) on button[onclick='addElement()']
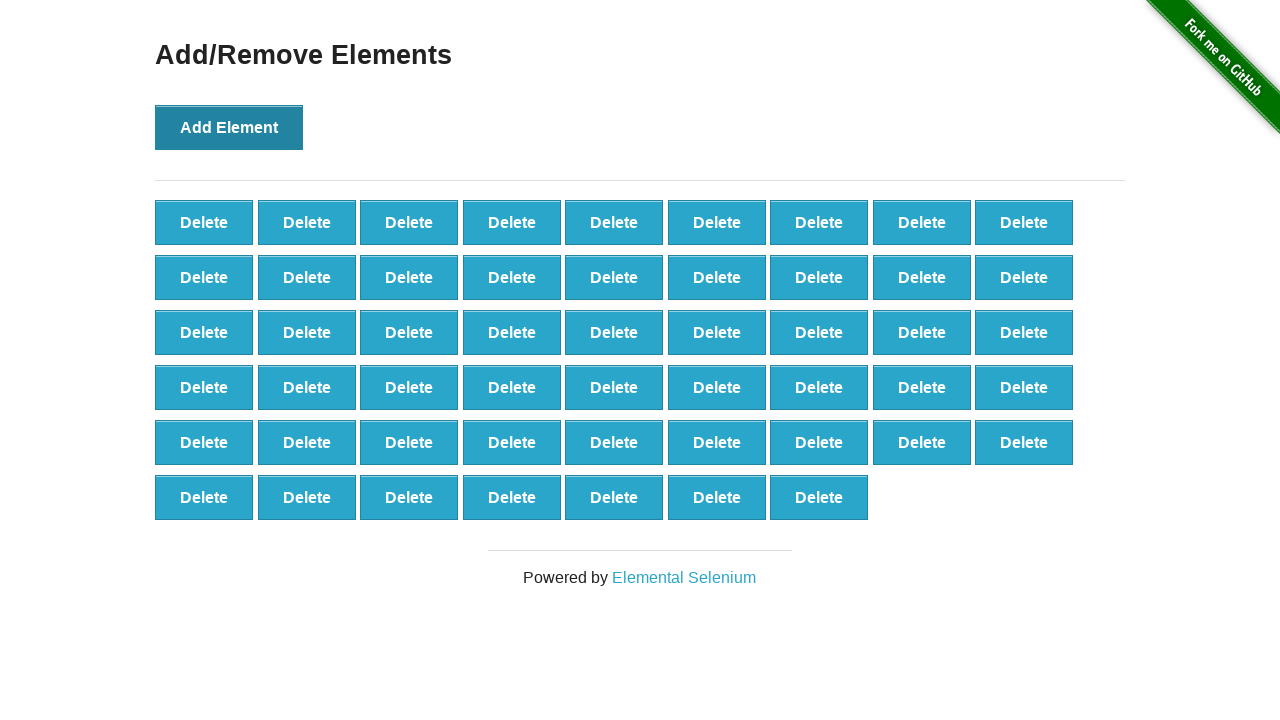

Clicked 'Add Element' button (iteration 53/100) at (229, 127) on button[onclick='addElement()']
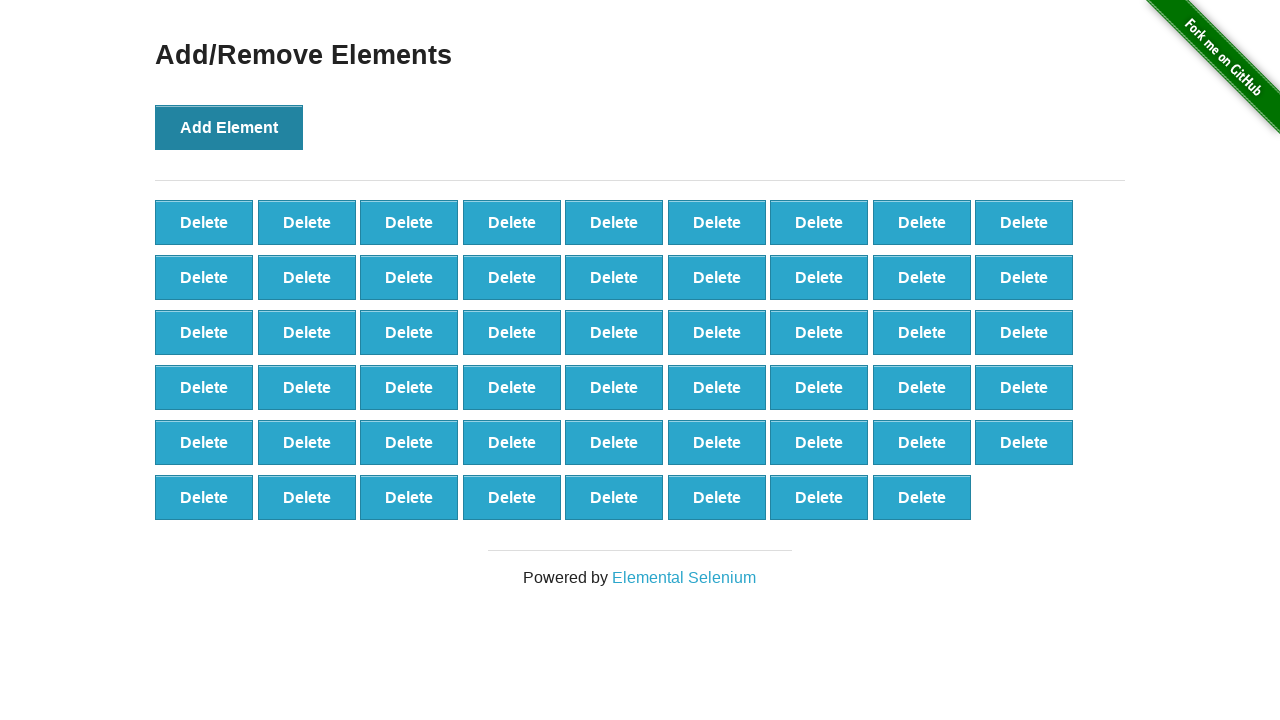

Clicked 'Add Element' button (iteration 54/100) at (229, 127) on button[onclick='addElement()']
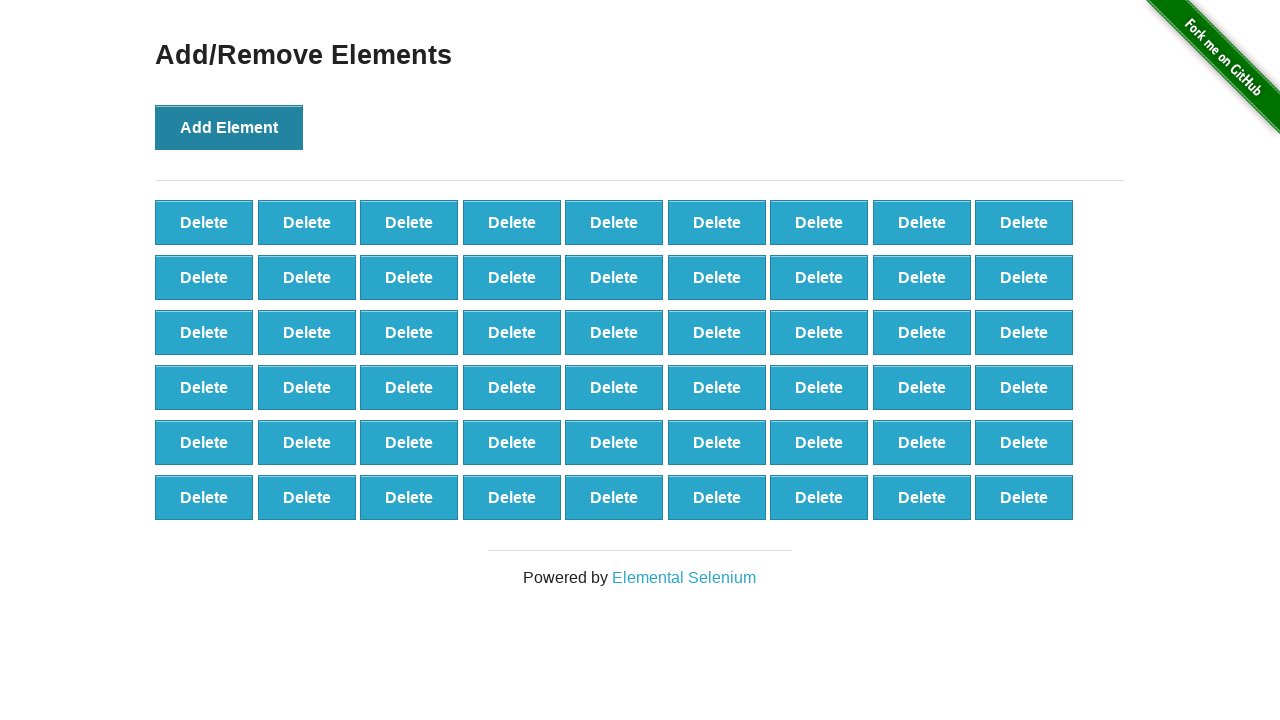

Clicked 'Add Element' button (iteration 55/100) at (229, 127) on button[onclick='addElement()']
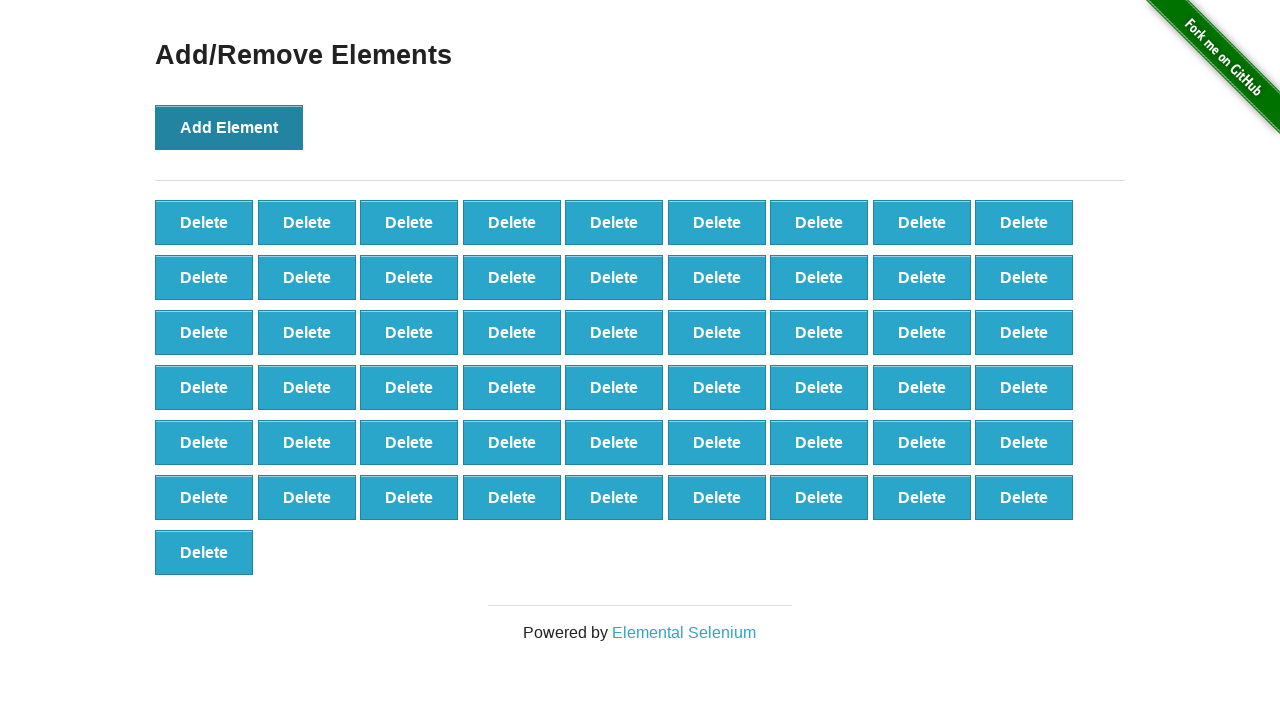

Clicked 'Add Element' button (iteration 56/100) at (229, 127) on button[onclick='addElement()']
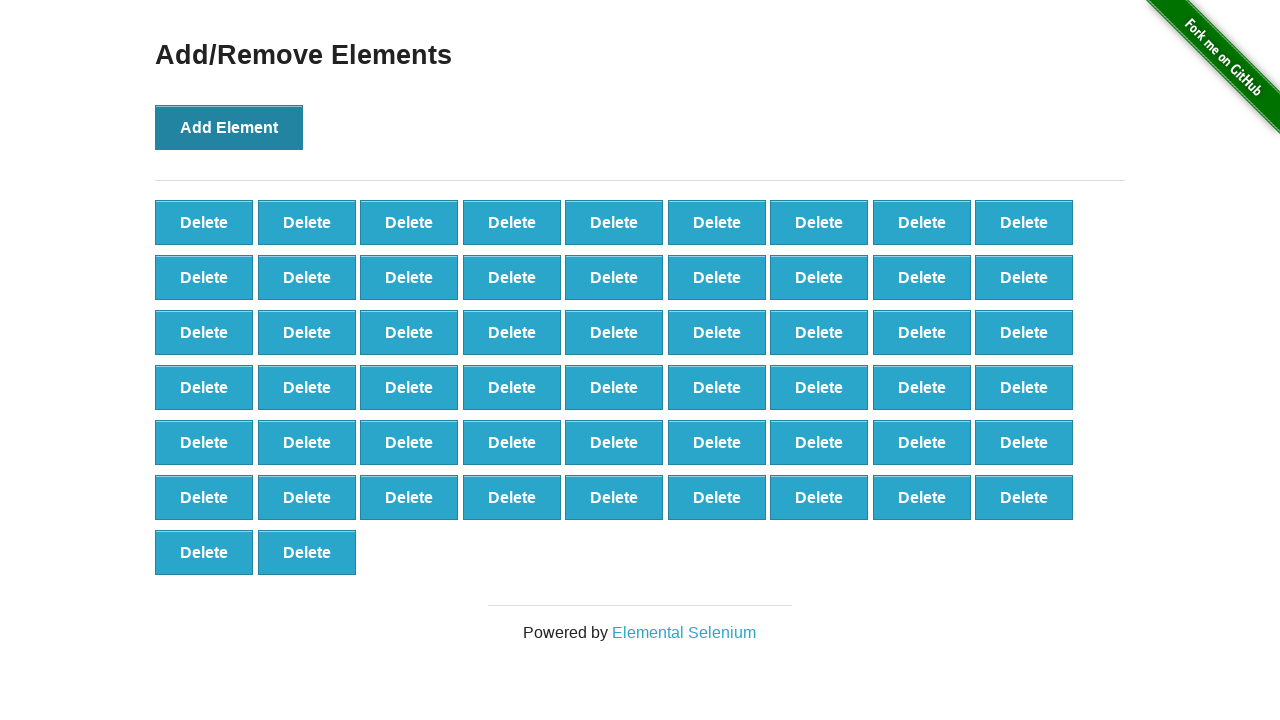

Clicked 'Add Element' button (iteration 57/100) at (229, 127) on button[onclick='addElement()']
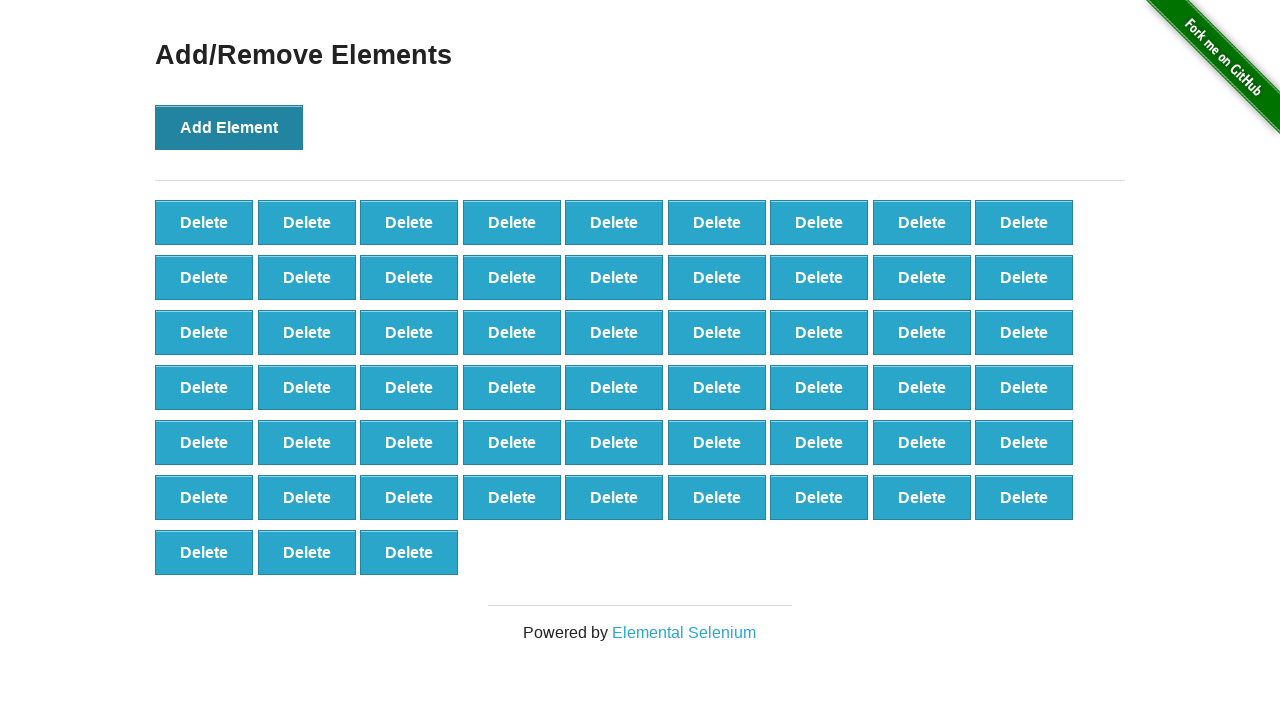

Clicked 'Add Element' button (iteration 58/100) at (229, 127) on button[onclick='addElement()']
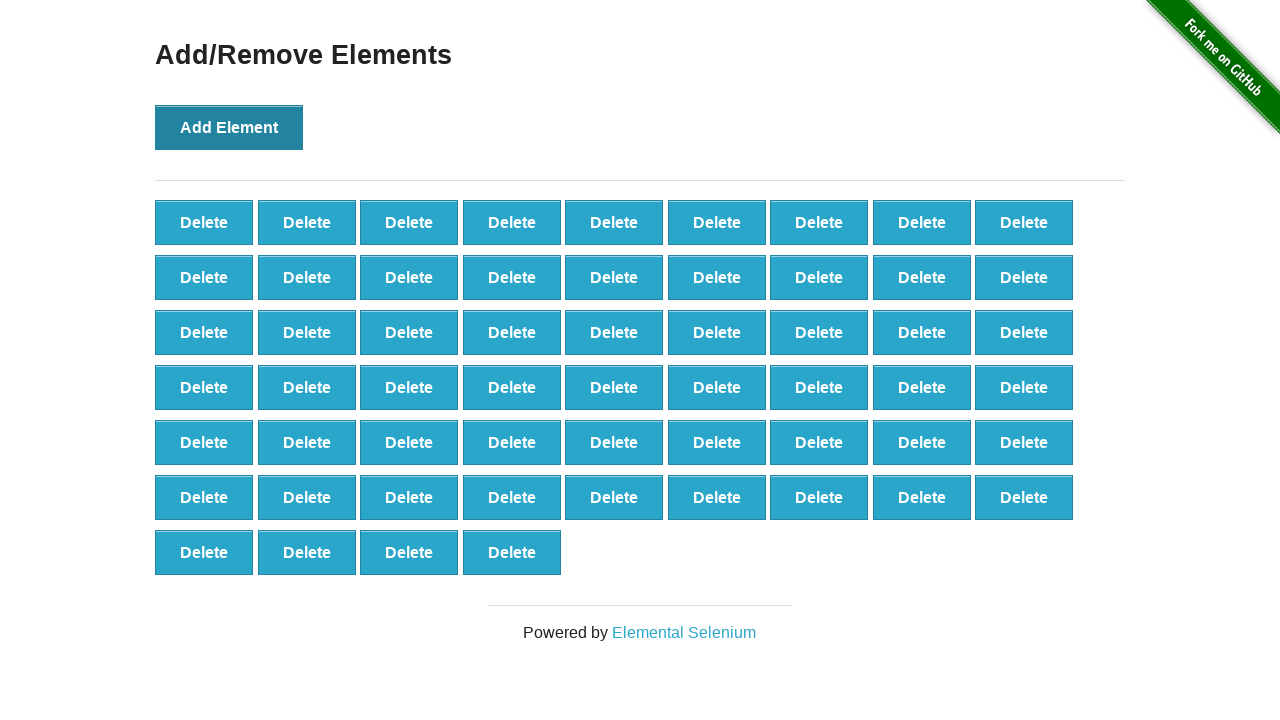

Clicked 'Add Element' button (iteration 59/100) at (229, 127) on button[onclick='addElement()']
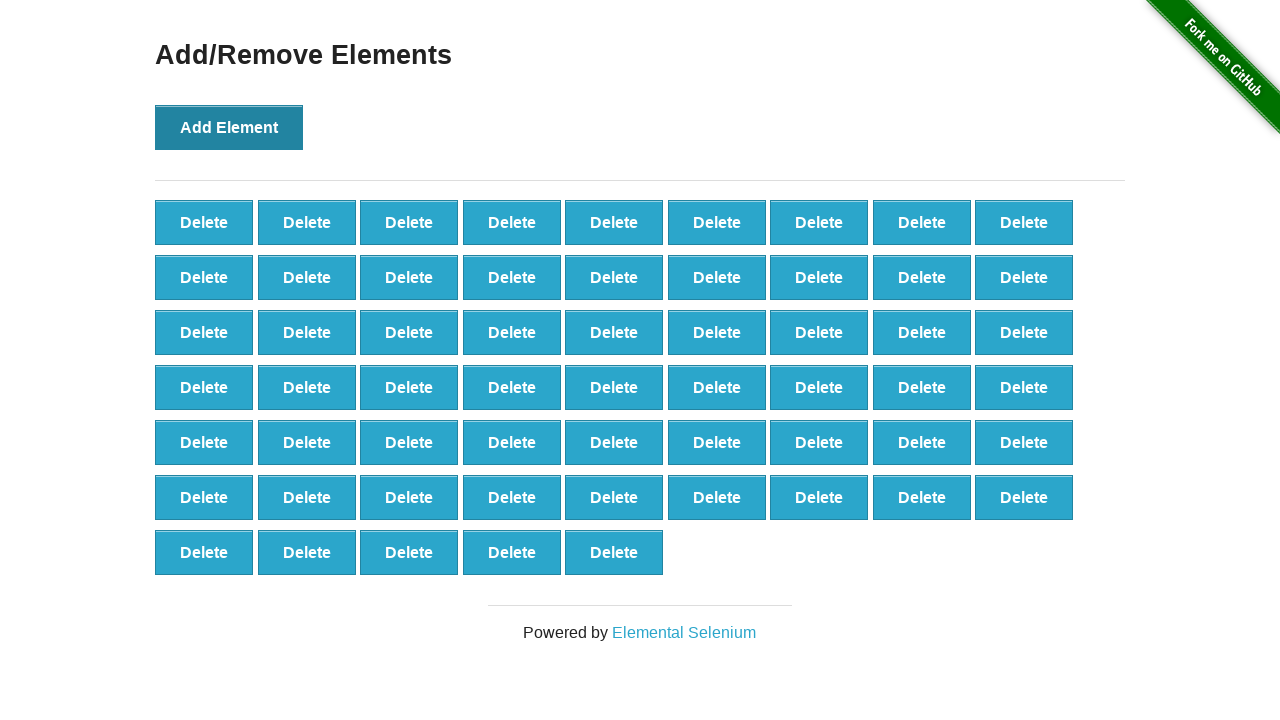

Clicked 'Add Element' button (iteration 60/100) at (229, 127) on button[onclick='addElement()']
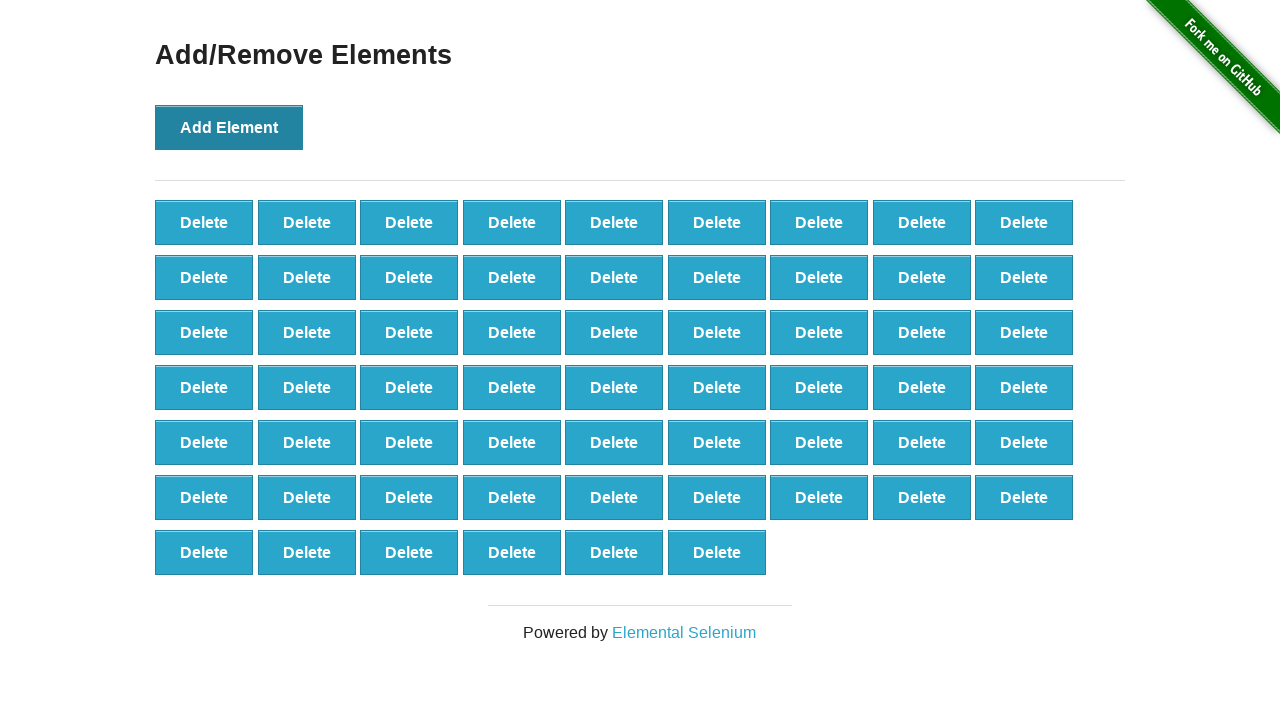

Clicked 'Add Element' button (iteration 61/100) at (229, 127) on button[onclick='addElement()']
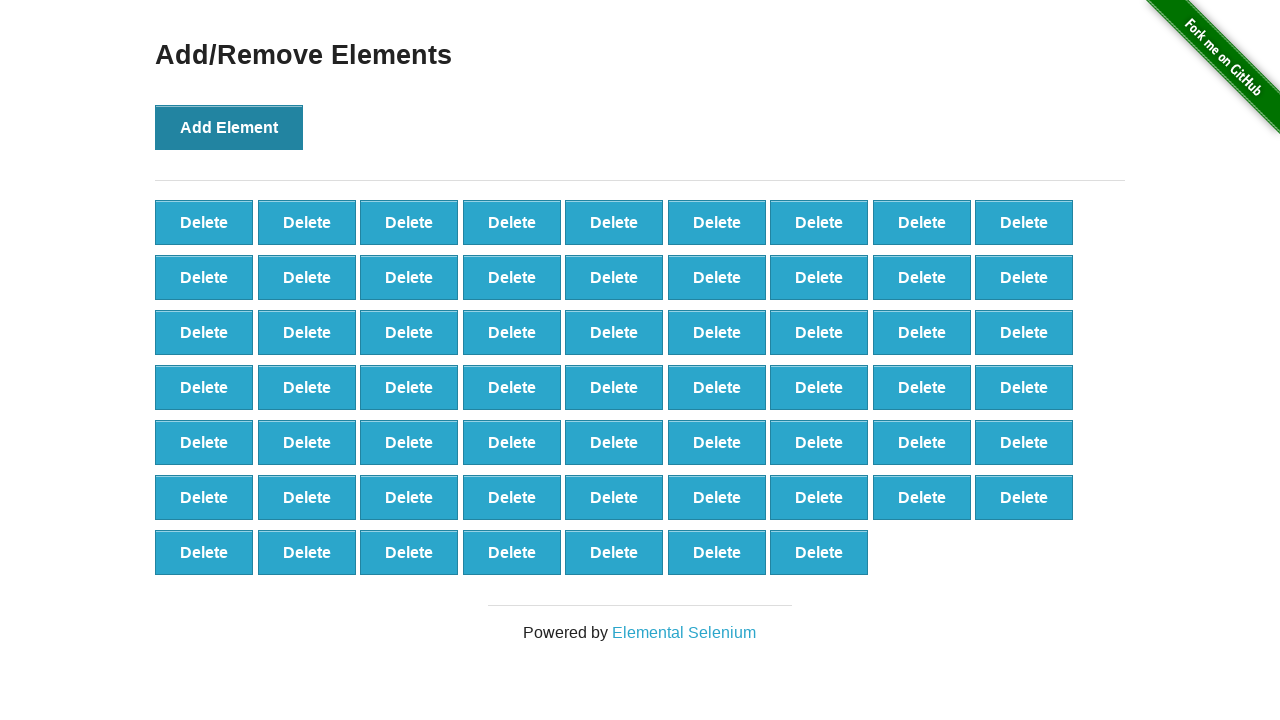

Clicked 'Add Element' button (iteration 62/100) at (229, 127) on button[onclick='addElement()']
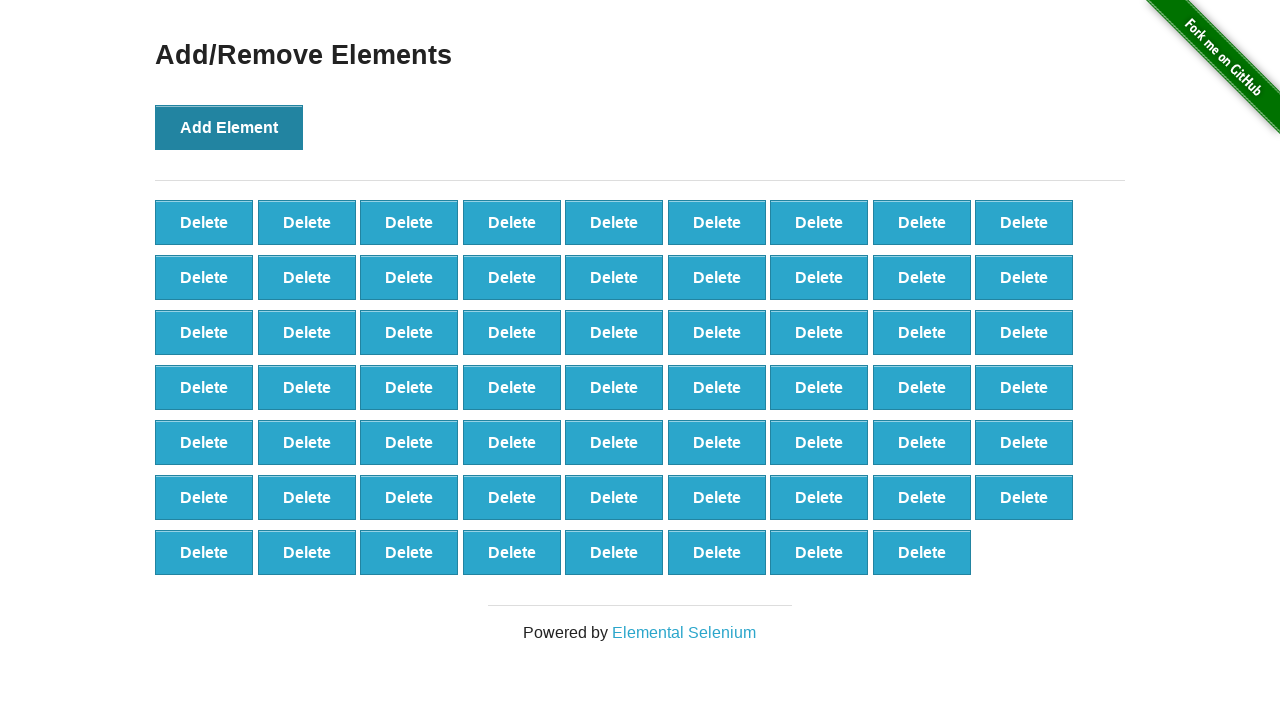

Clicked 'Add Element' button (iteration 63/100) at (229, 127) on button[onclick='addElement()']
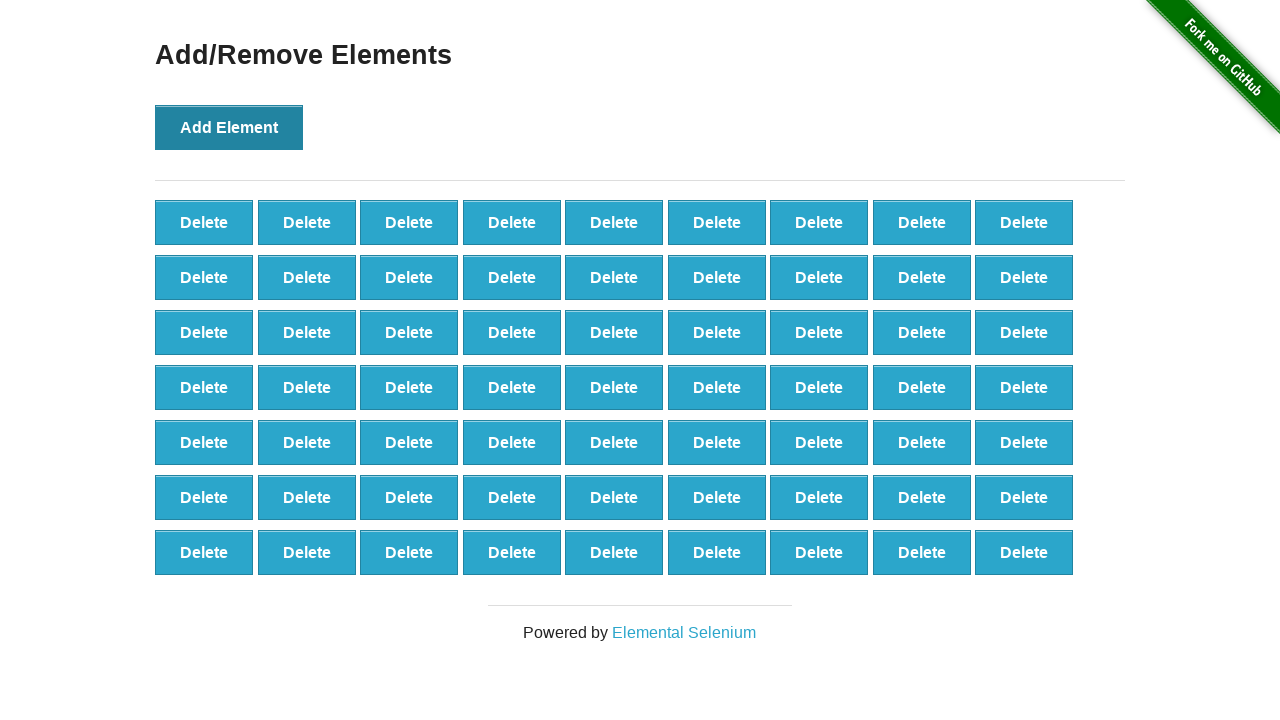

Clicked 'Add Element' button (iteration 64/100) at (229, 127) on button[onclick='addElement()']
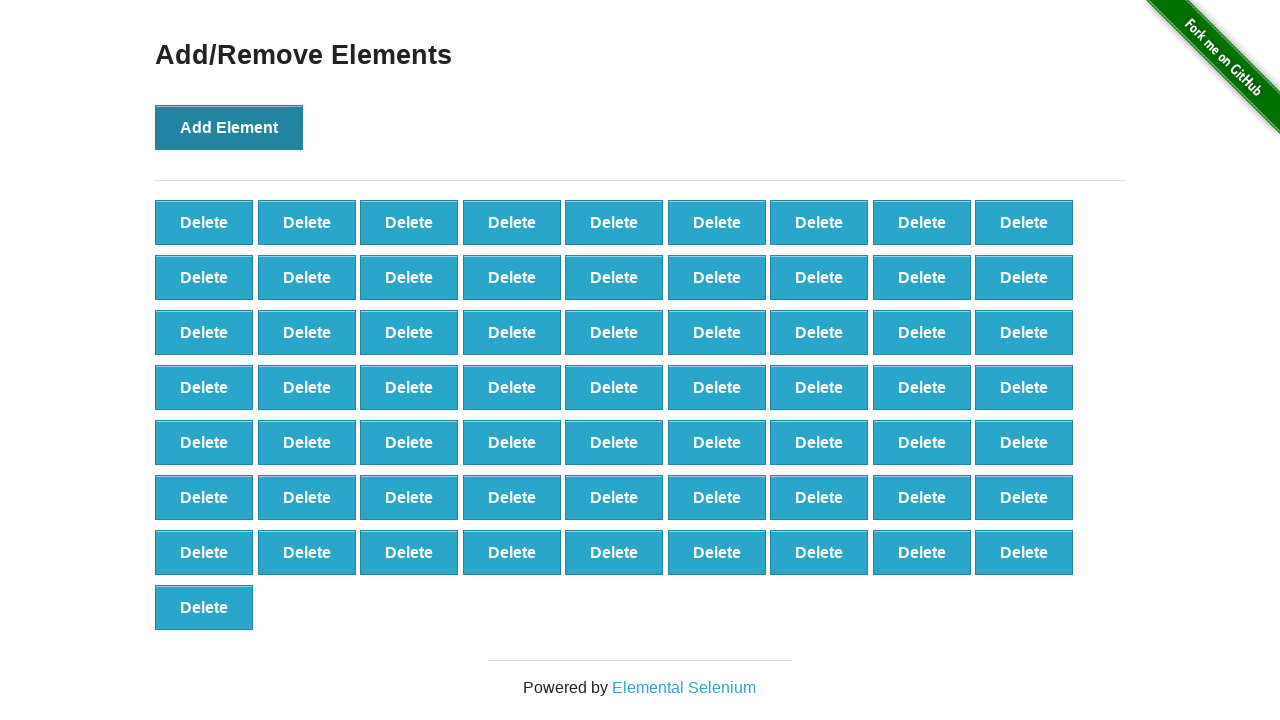

Clicked 'Add Element' button (iteration 65/100) at (229, 127) on button[onclick='addElement()']
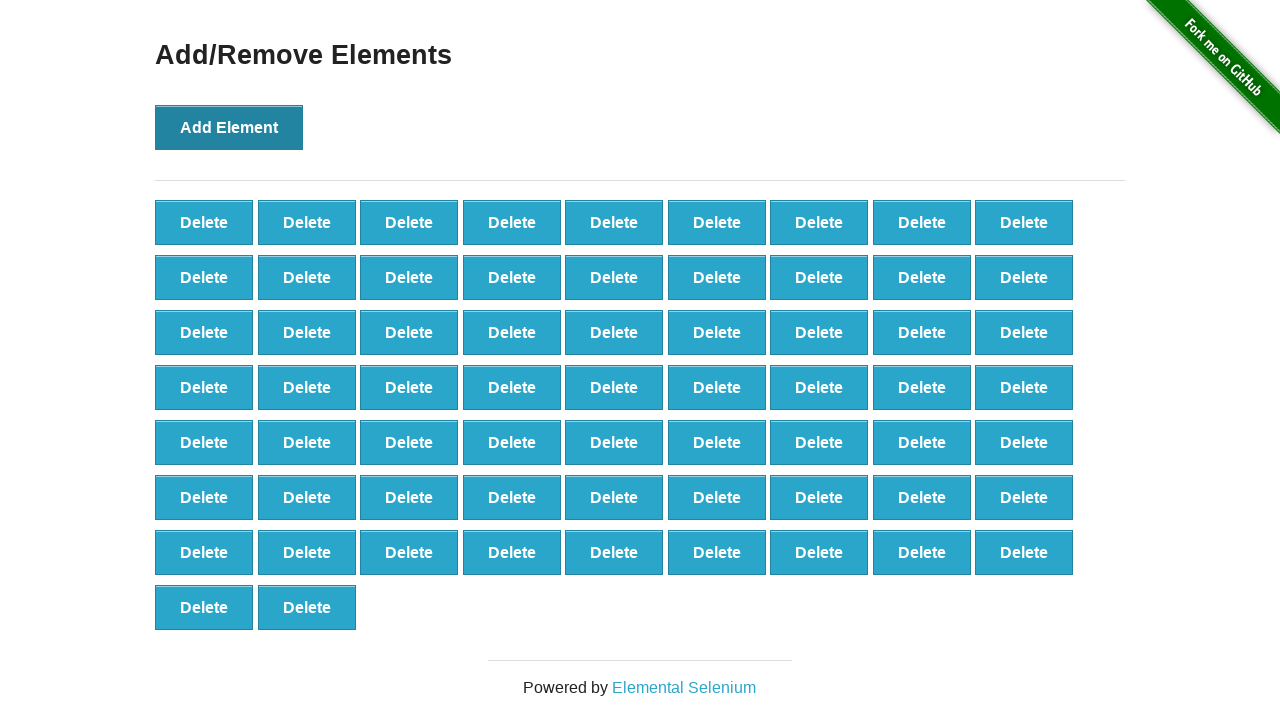

Clicked 'Add Element' button (iteration 66/100) at (229, 127) on button[onclick='addElement()']
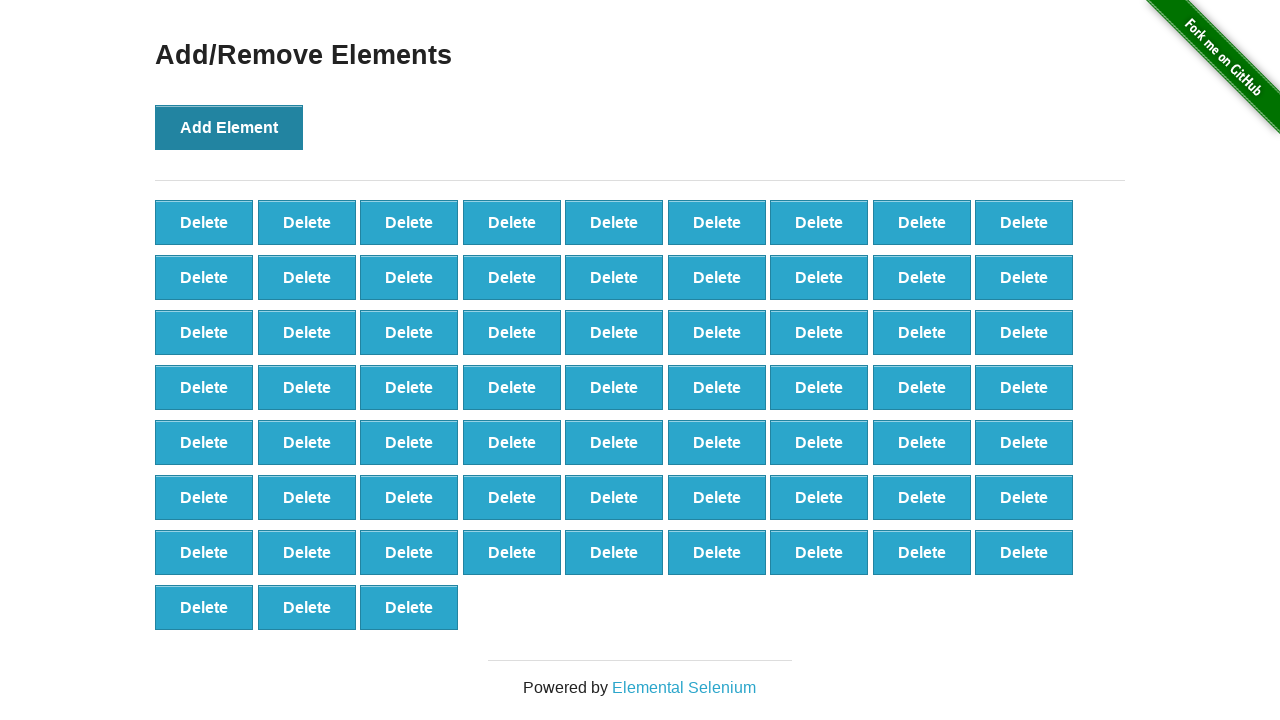

Clicked 'Add Element' button (iteration 67/100) at (229, 127) on button[onclick='addElement()']
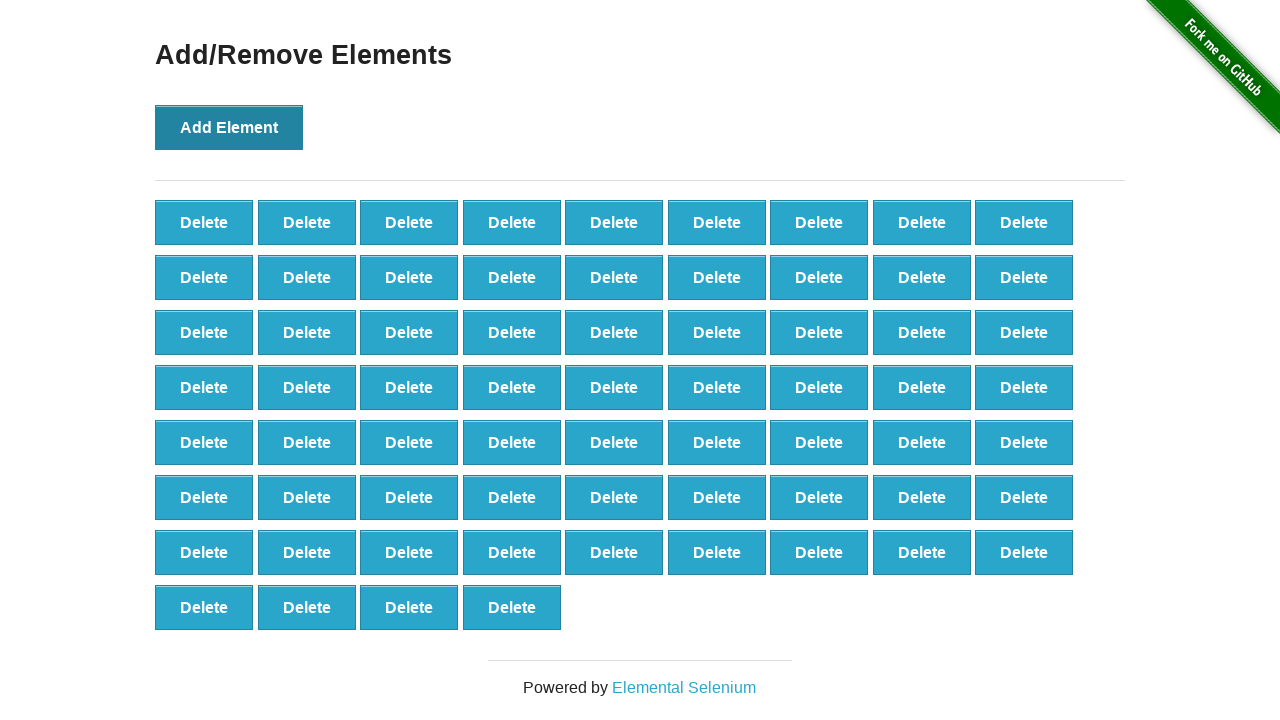

Clicked 'Add Element' button (iteration 68/100) at (229, 127) on button[onclick='addElement()']
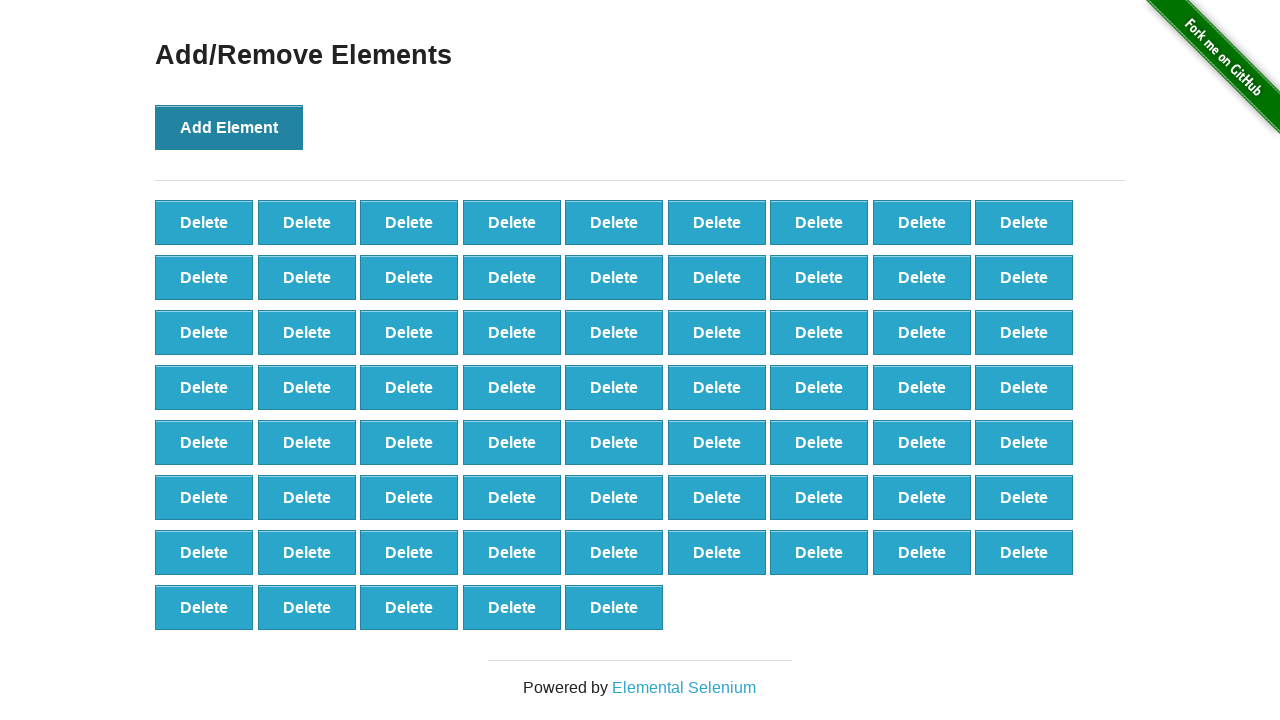

Clicked 'Add Element' button (iteration 69/100) at (229, 127) on button[onclick='addElement()']
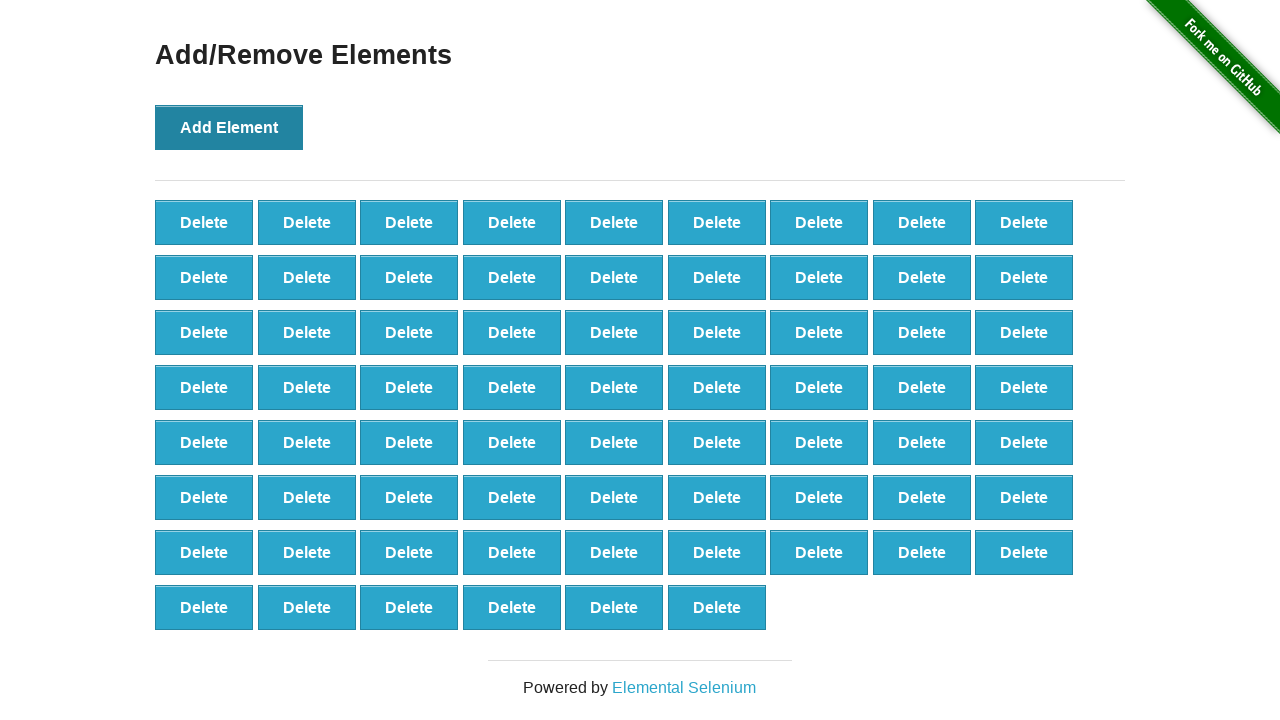

Clicked 'Add Element' button (iteration 70/100) at (229, 127) on button[onclick='addElement()']
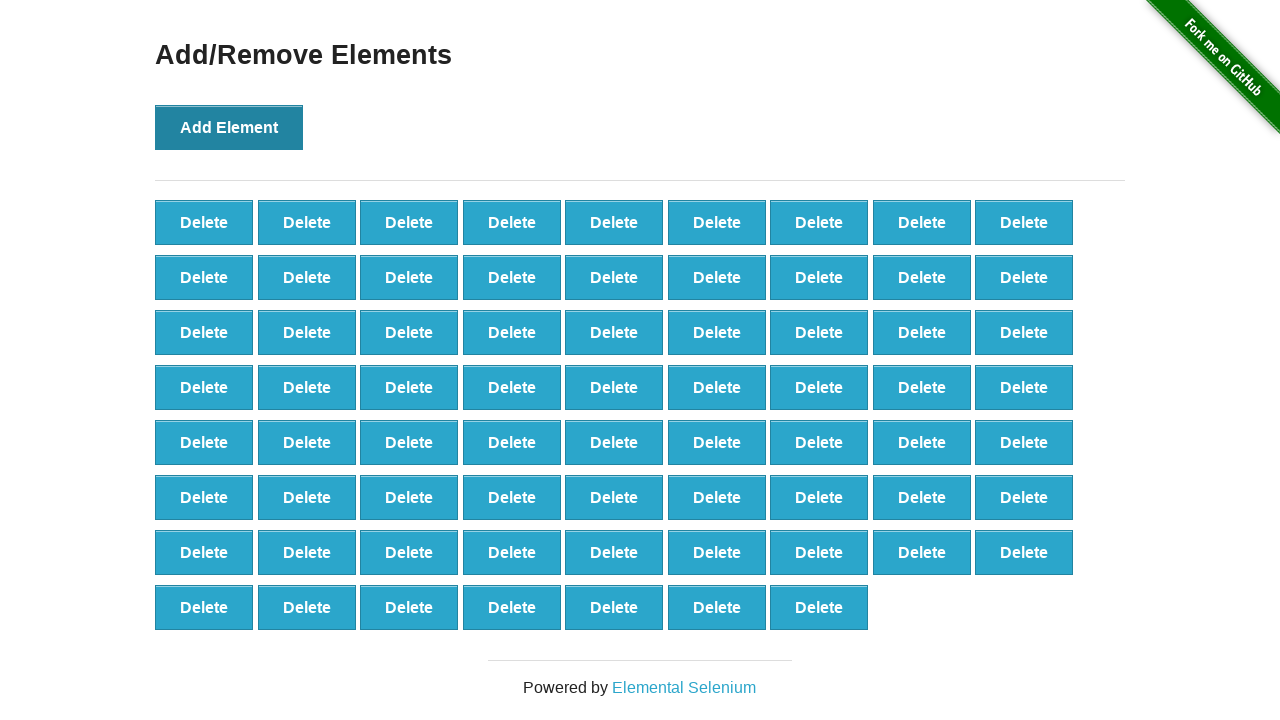

Clicked 'Add Element' button (iteration 71/100) at (229, 127) on button[onclick='addElement()']
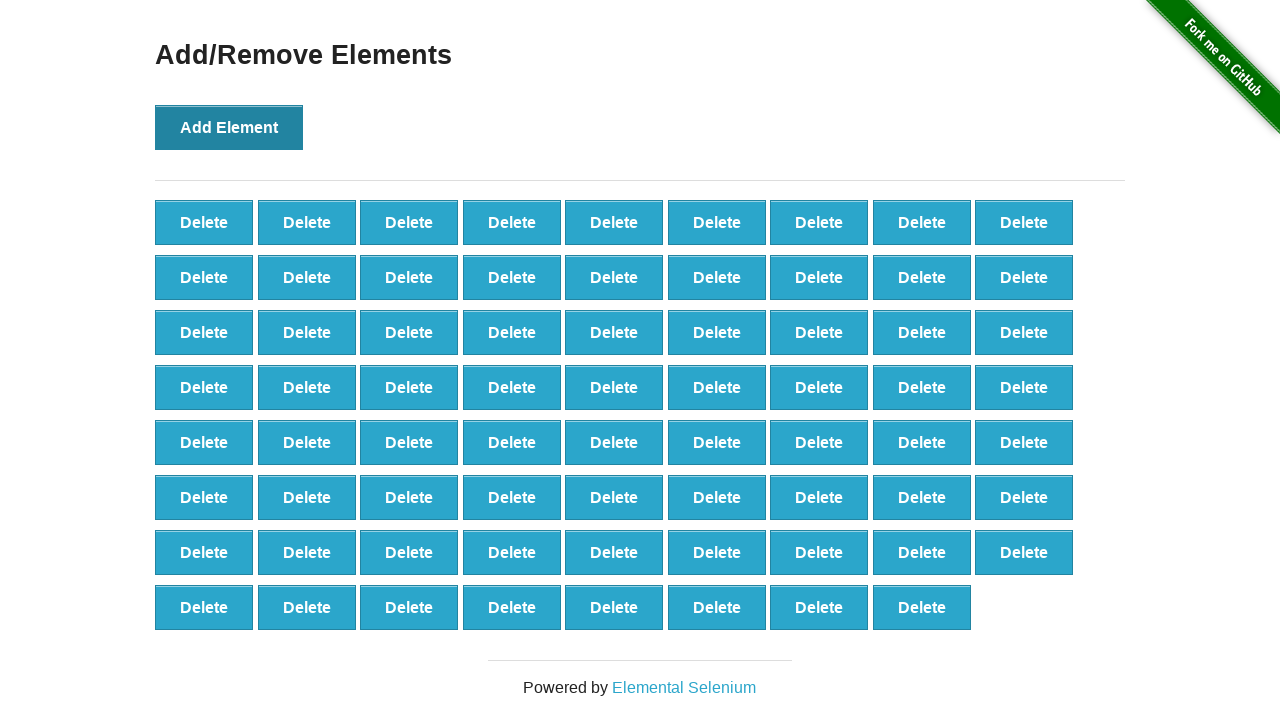

Clicked 'Add Element' button (iteration 72/100) at (229, 127) on button[onclick='addElement()']
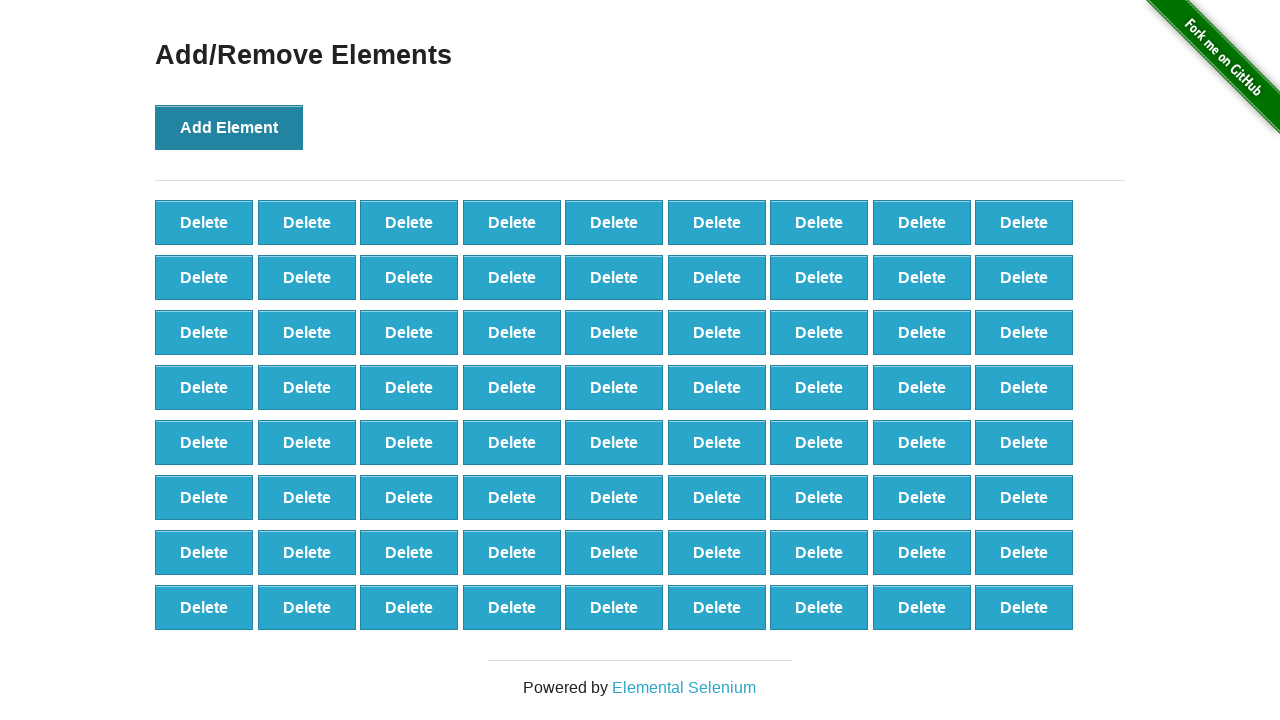

Clicked 'Add Element' button (iteration 73/100) at (229, 127) on button[onclick='addElement()']
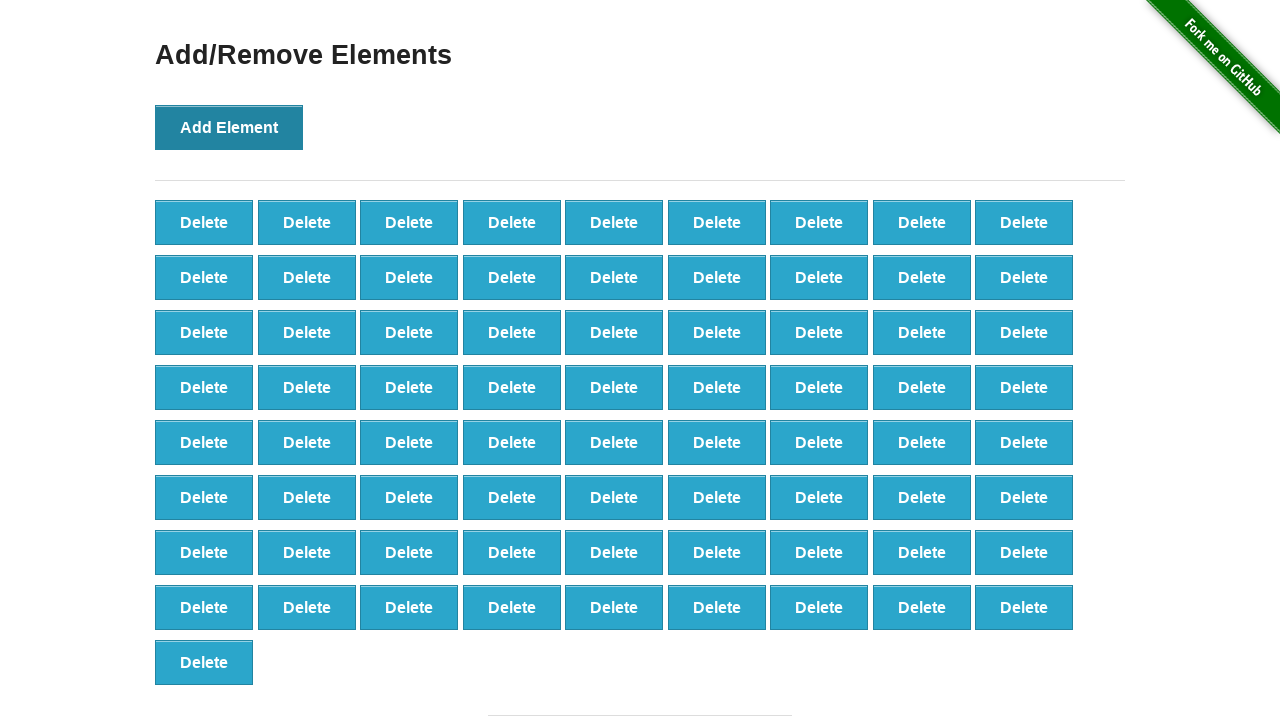

Clicked 'Add Element' button (iteration 74/100) at (229, 127) on button[onclick='addElement()']
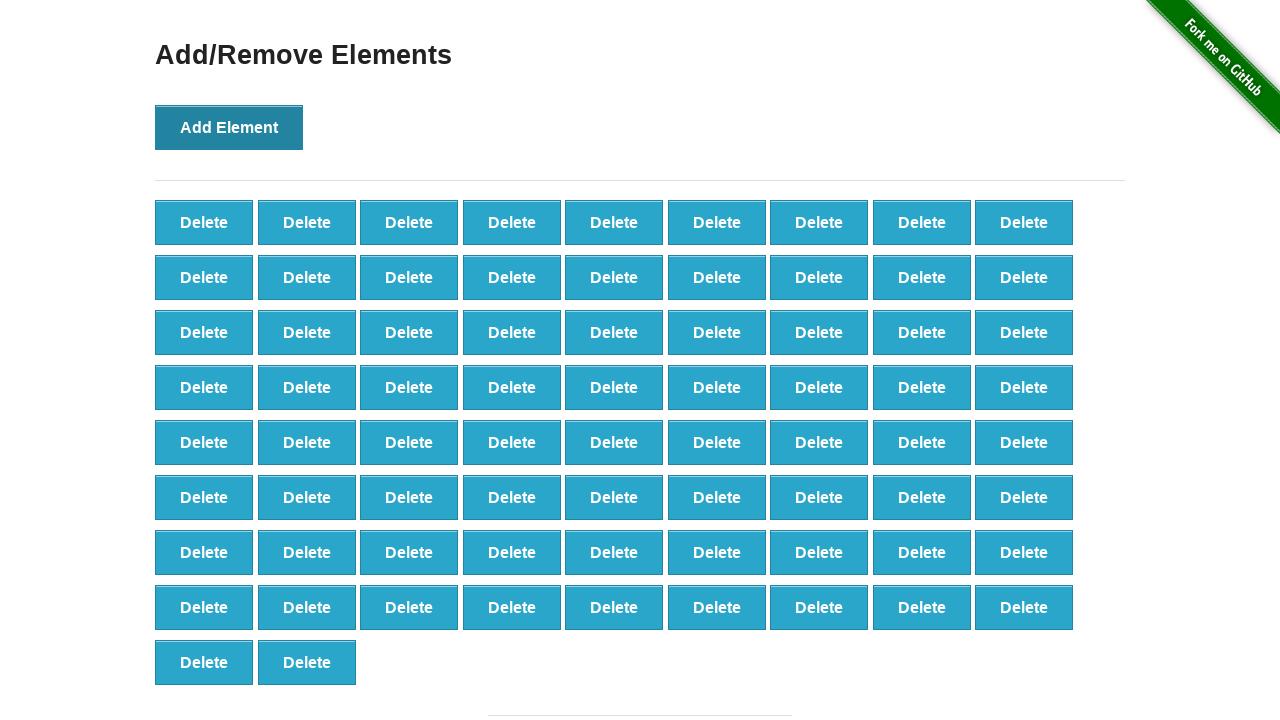

Clicked 'Add Element' button (iteration 75/100) at (229, 127) on button[onclick='addElement()']
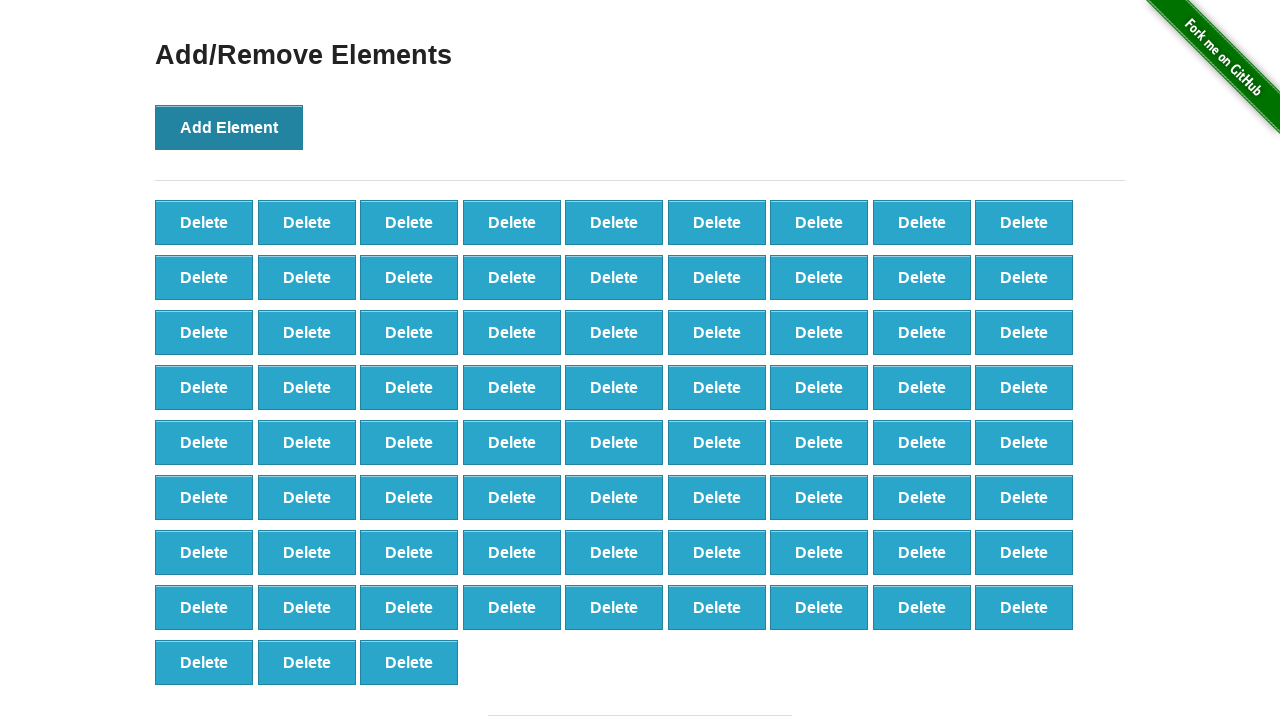

Clicked 'Add Element' button (iteration 76/100) at (229, 127) on button[onclick='addElement()']
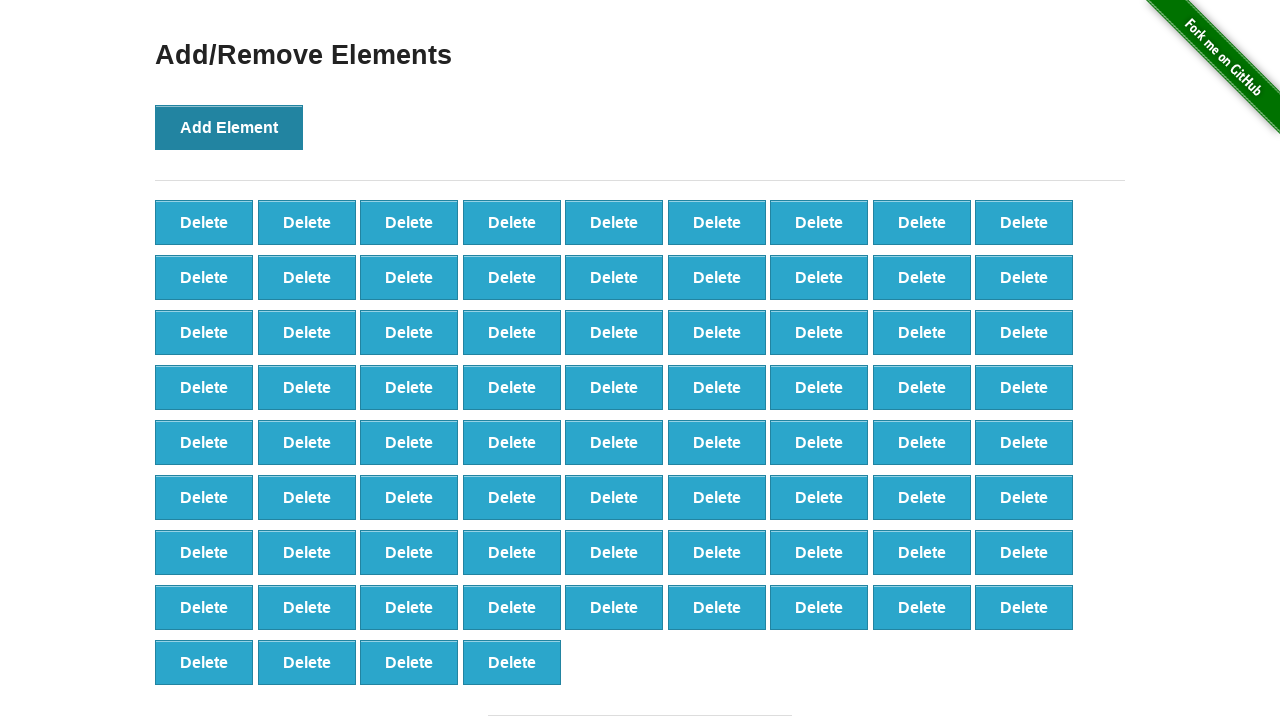

Clicked 'Add Element' button (iteration 77/100) at (229, 127) on button[onclick='addElement()']
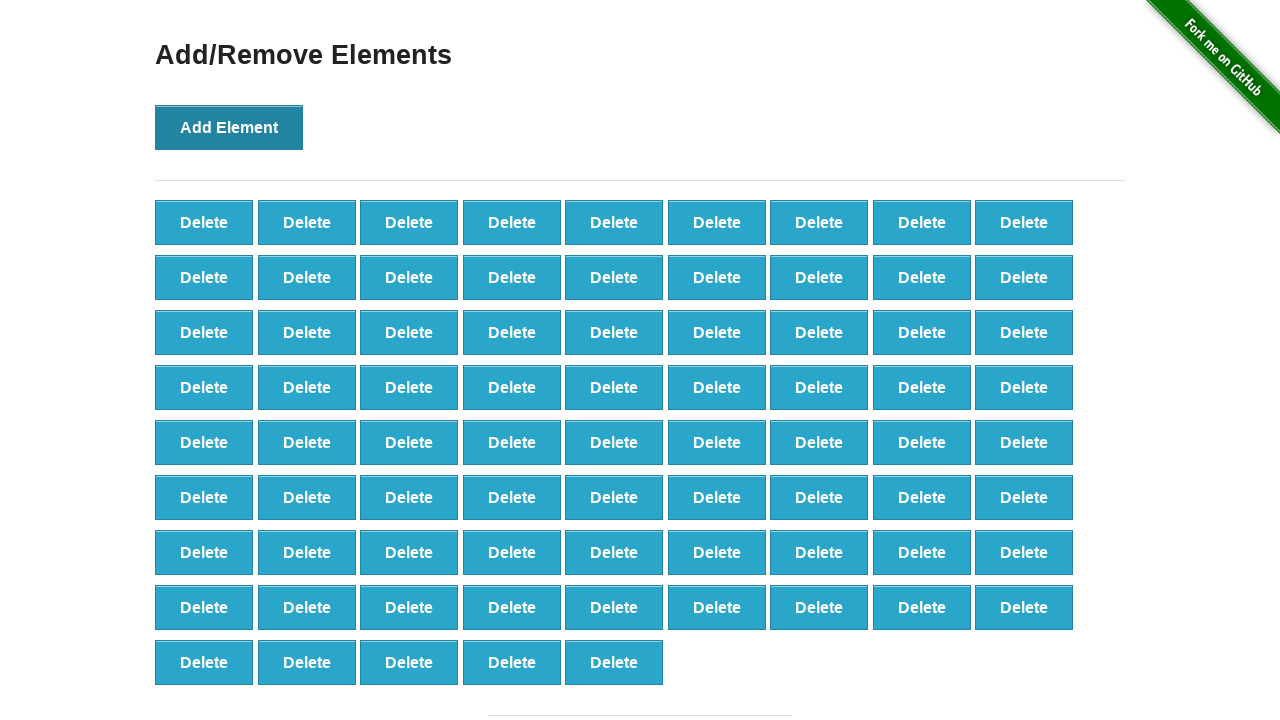

Clicked 'Add Element' button (iteration 78/100) at (229, 127) on button[onclick='addElement()']
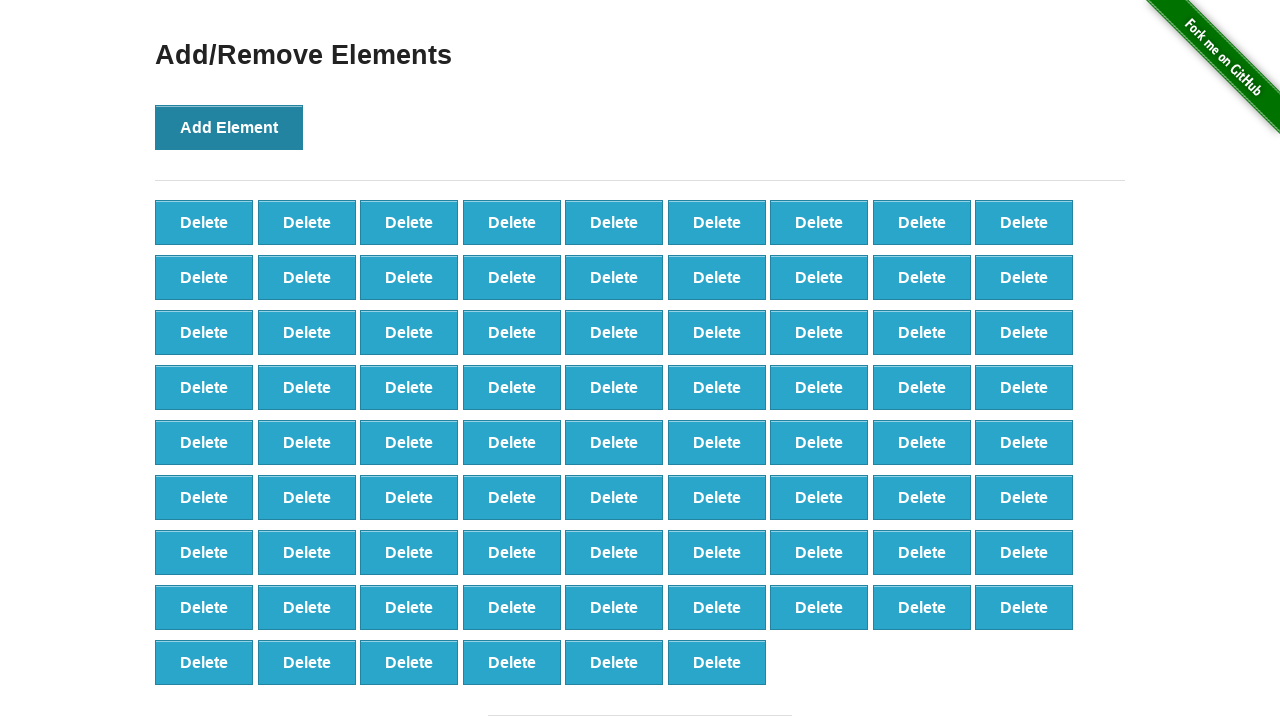

Clicked 'Add Element' button (iteration 79/100) at (229, 127) on button[onclick='addElement()']
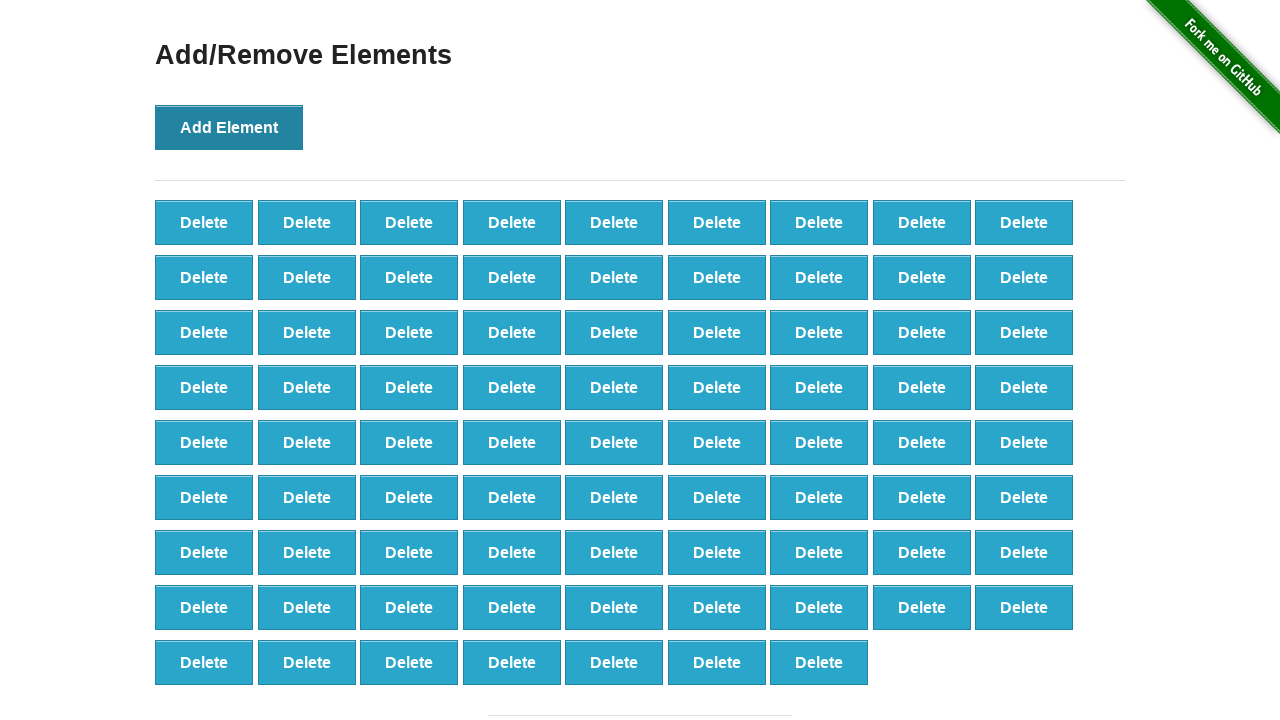

Clicked 'Add Element' button (iteration 80/100) at (229, 127) on button[onclick='addElement()']
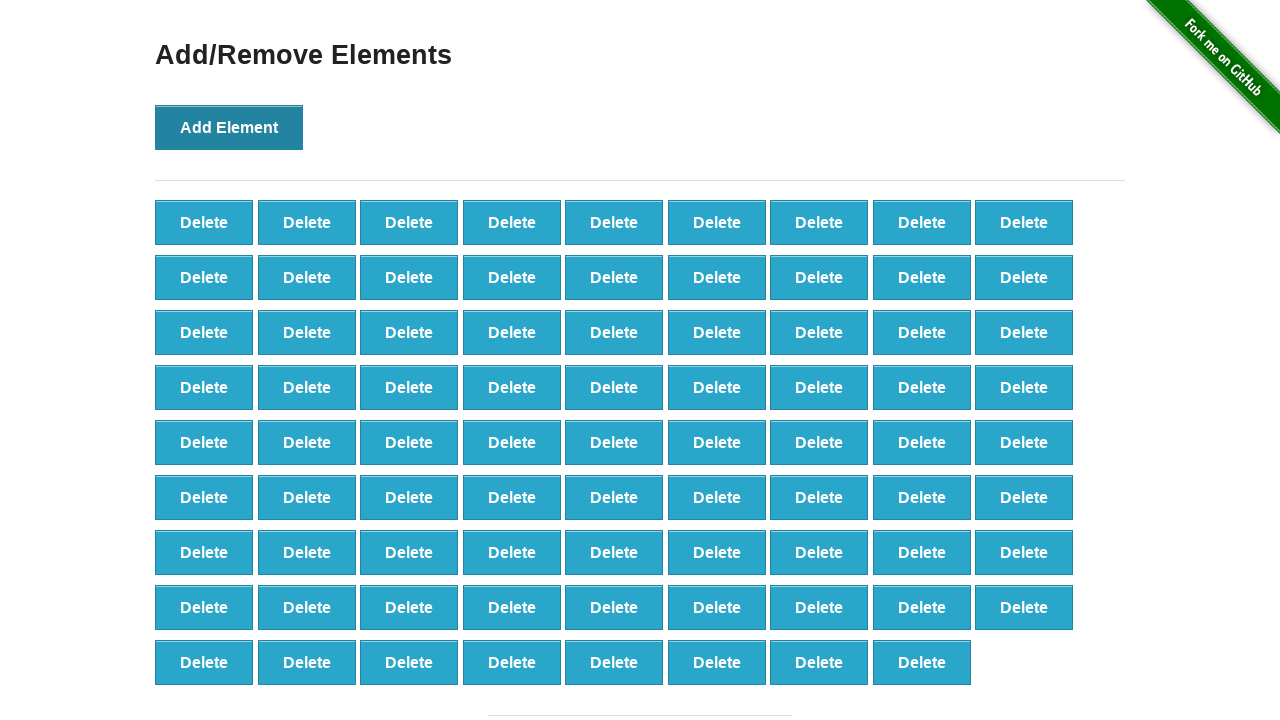

Clicked 'Add Element' button (iteration 81/100) at (229, 127) on button[onclick='addElement()']
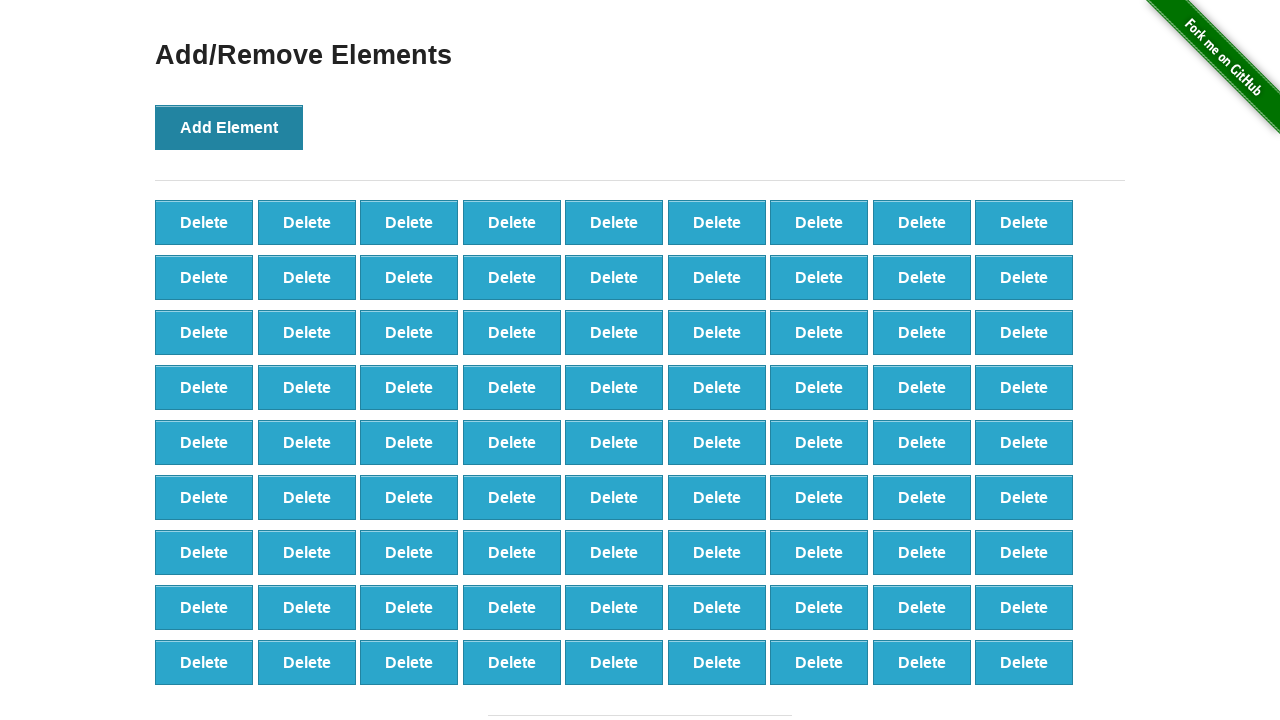

Clicked 'Add Element' button (iteration 82/100) at (229, 127) on button[onclick='addElement()']
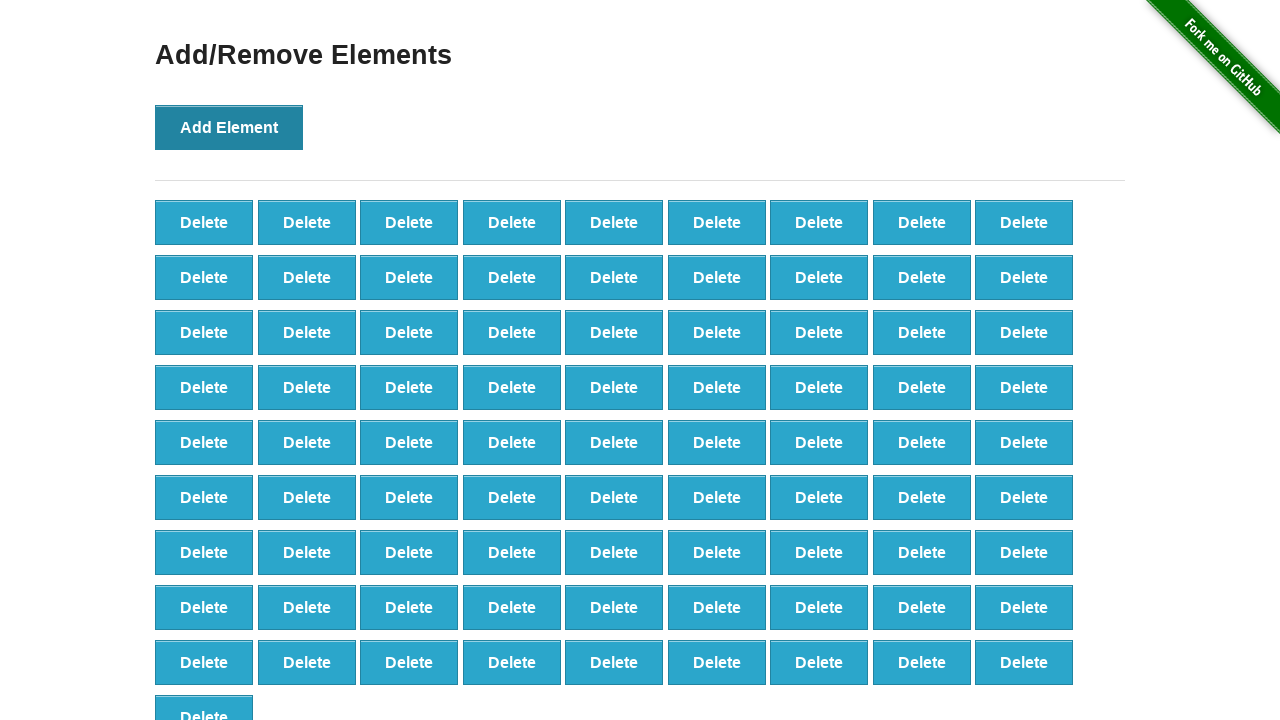

Clicked 'Add Element' button (iteration 83/100) at (229, 127) on button[onclick='addElement()']
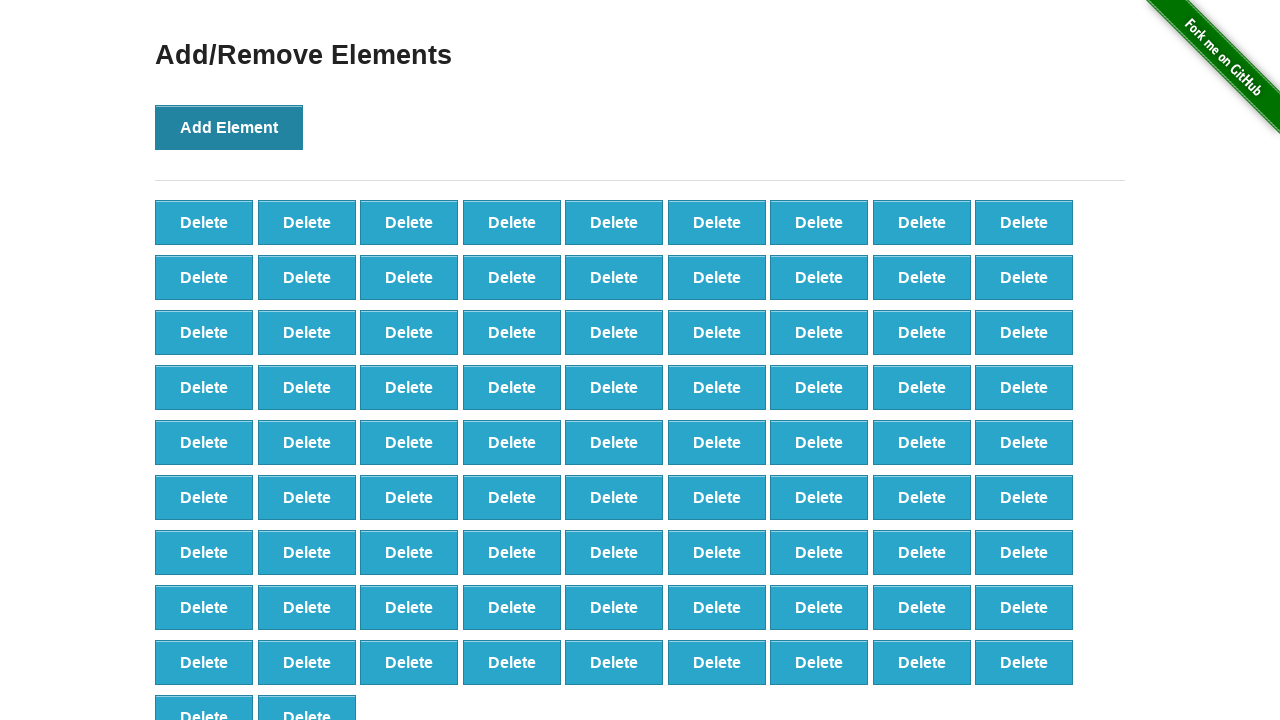

Clicked 'Add Element' button (iteration 84/100) at (229, 127) on button[onclick='addElement()']
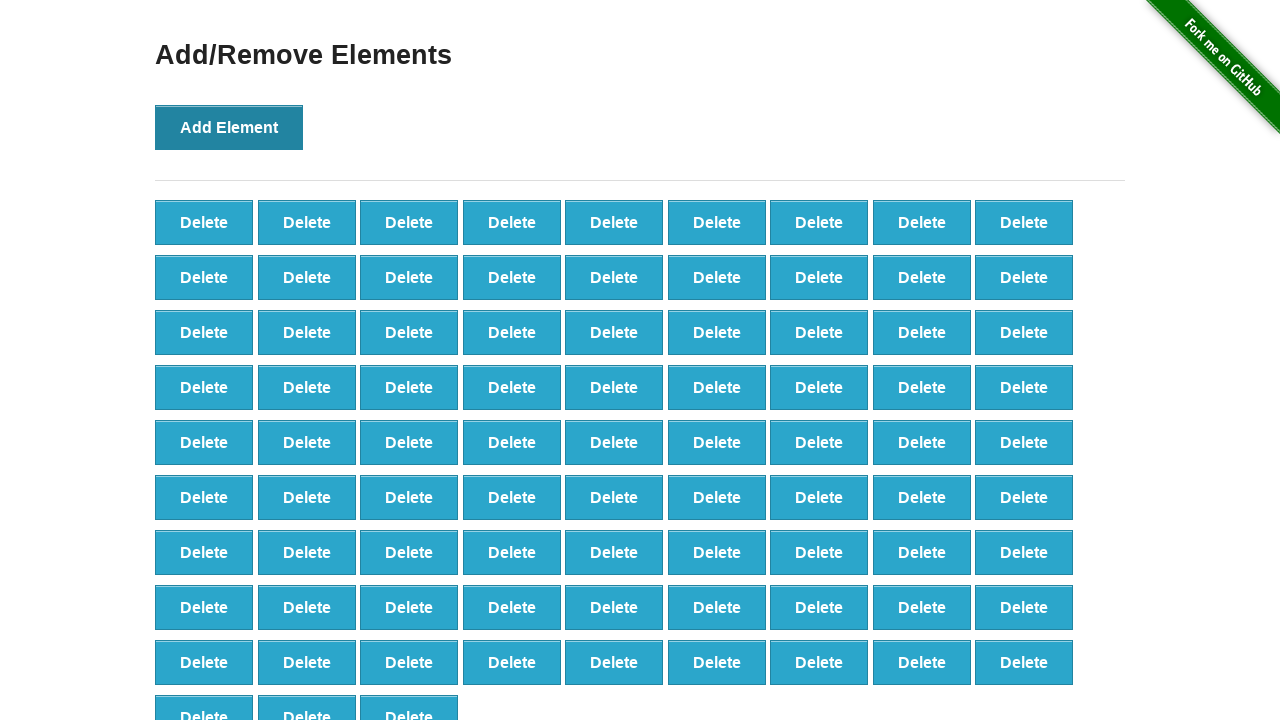

Clicked 'Add Element' button (iteration 85/100) at (229, 127) on button[onclick='addElement()']
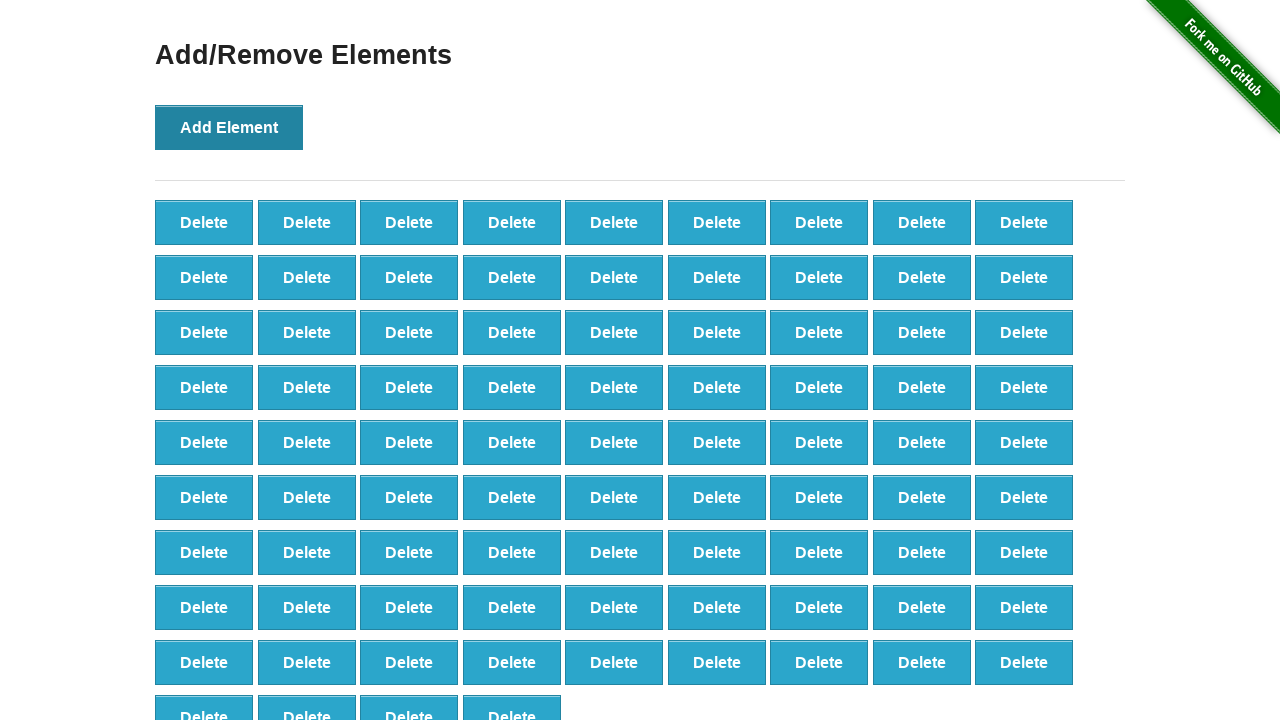

Clicked 'Add Element' button (iteration 86/100) at (229, 127) on button[onclick='addElement()']
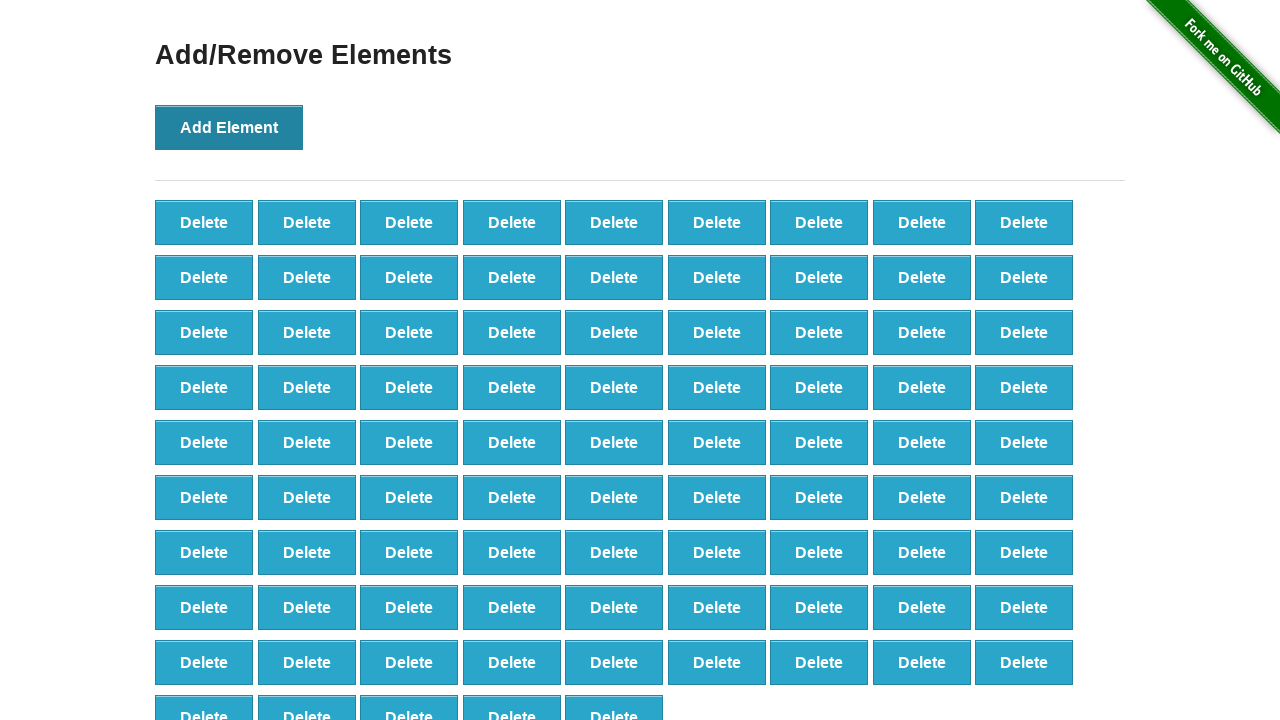

Clicked 'Add Element' button (iteration 87/100) at (229, 127) on button[onclick='addElement()']
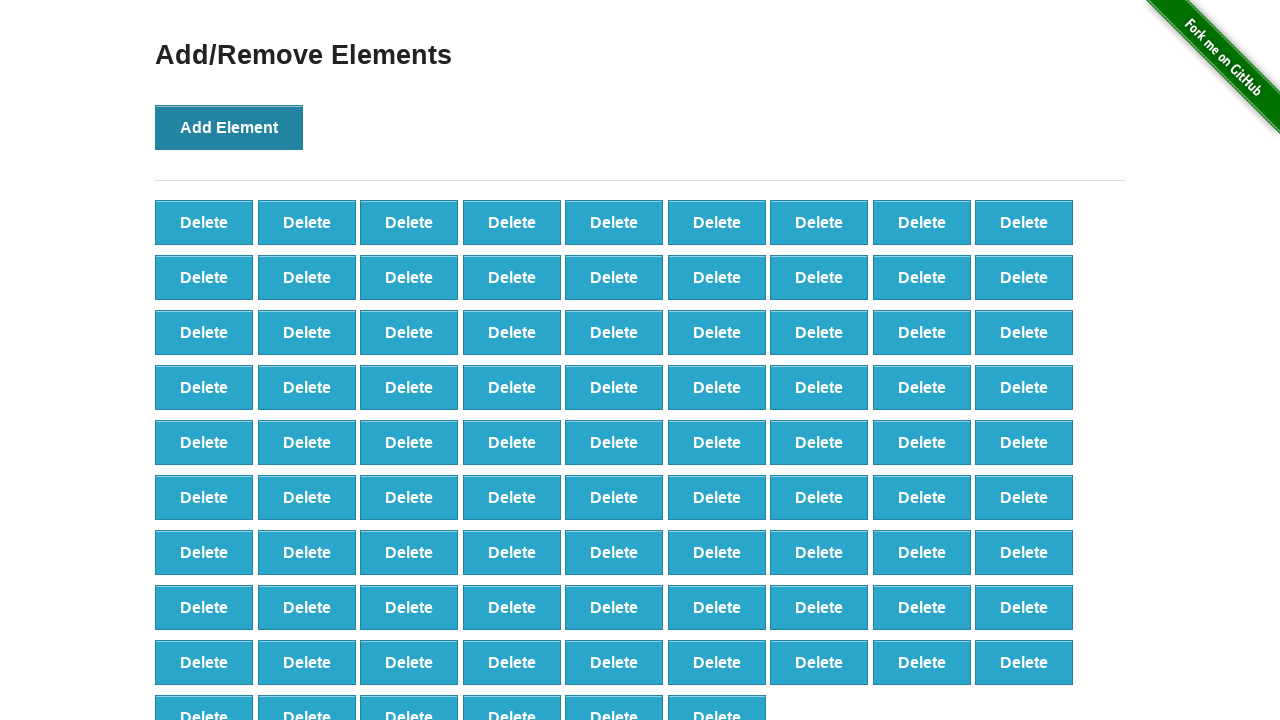

Clicked 'Add Element' button (iteration 88/100) at (229, 127) on button[onclick='addElement()']
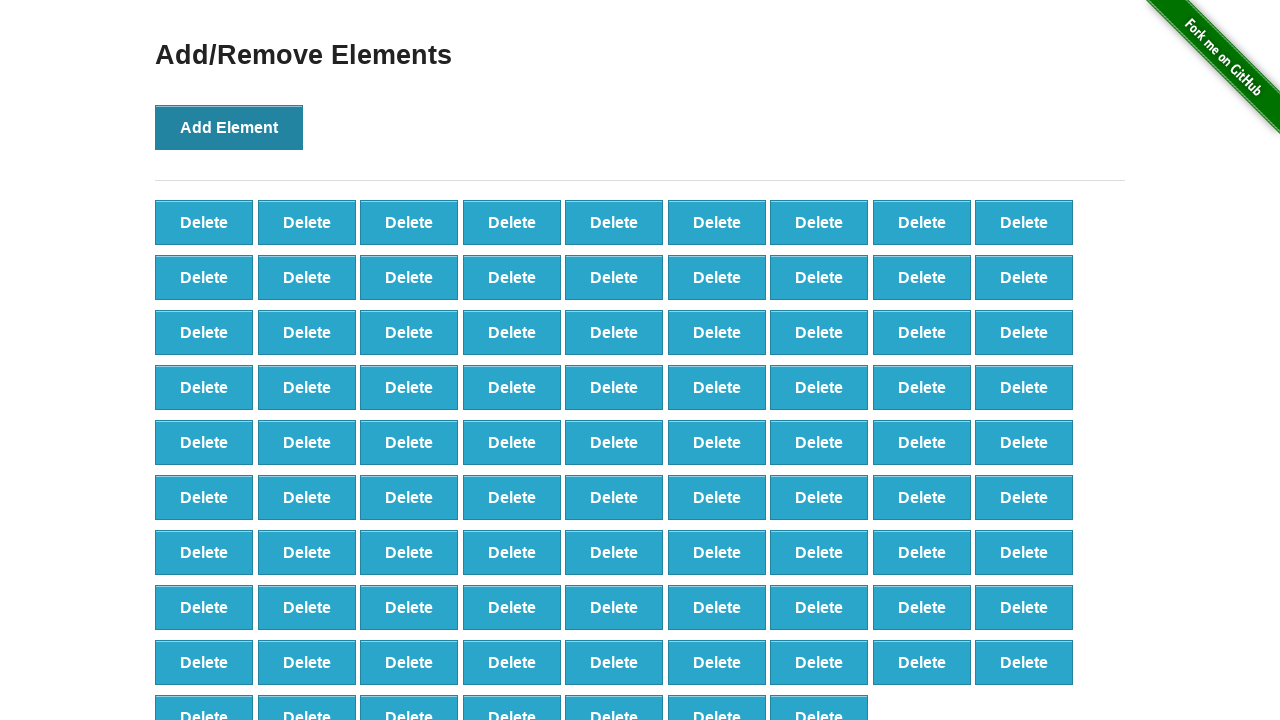

Clicked 'Add Element' button (iteration 89/100) at (229, 127) on button[onclick='addElement()']
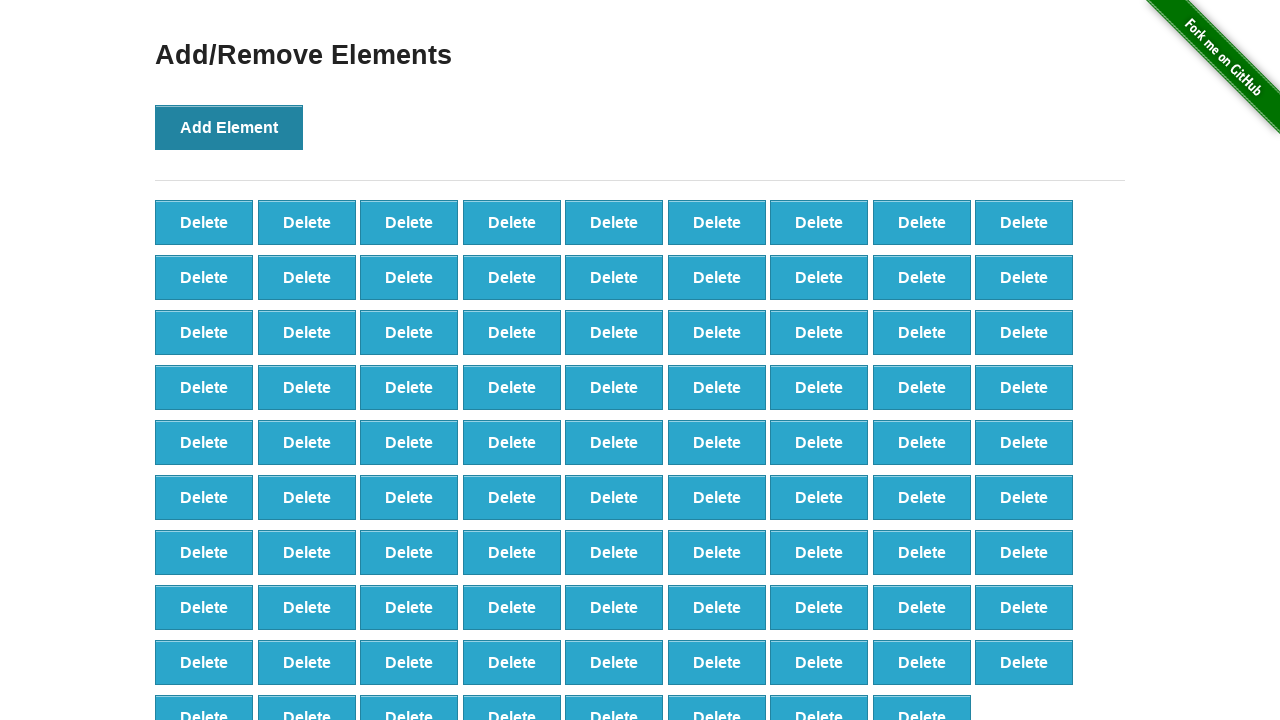

Clicked 'Add Element' button (iteration 90/100) at (229, 127) on button[onclick='addElement()']
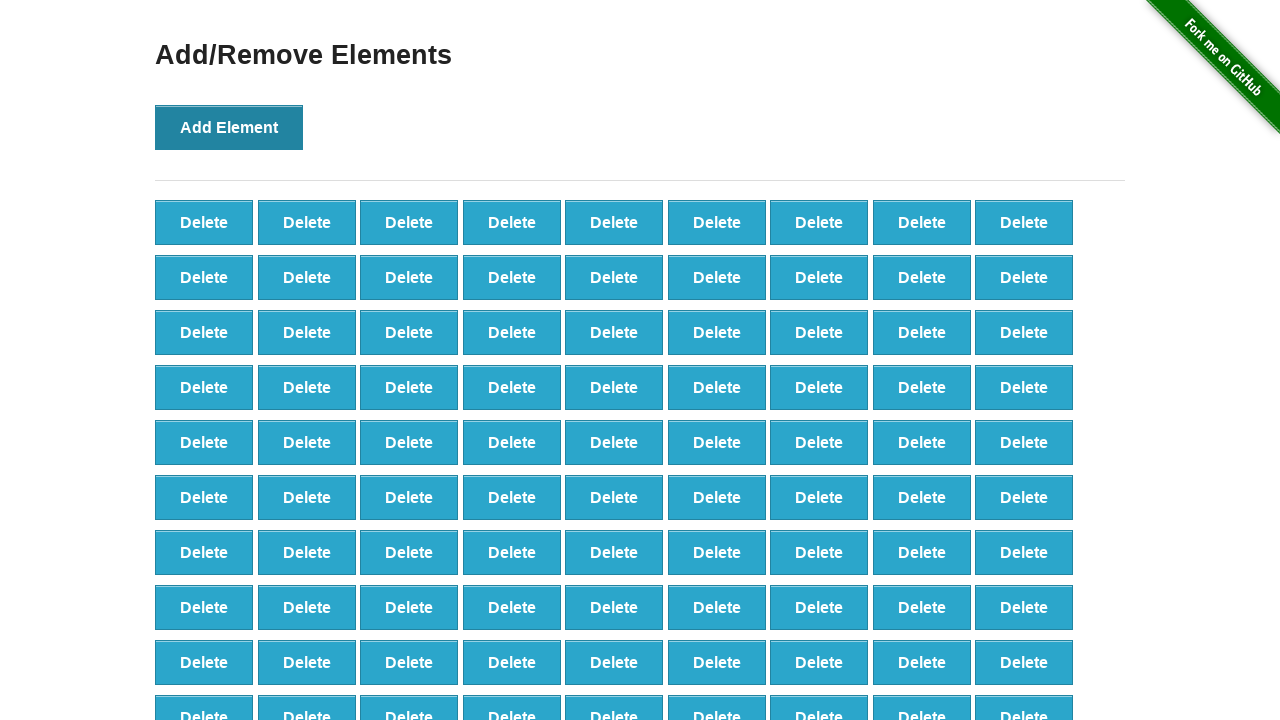

Clicked 'Add Element' button (iteration 91/100) at (229, 127) on button[onclick='addElement()']
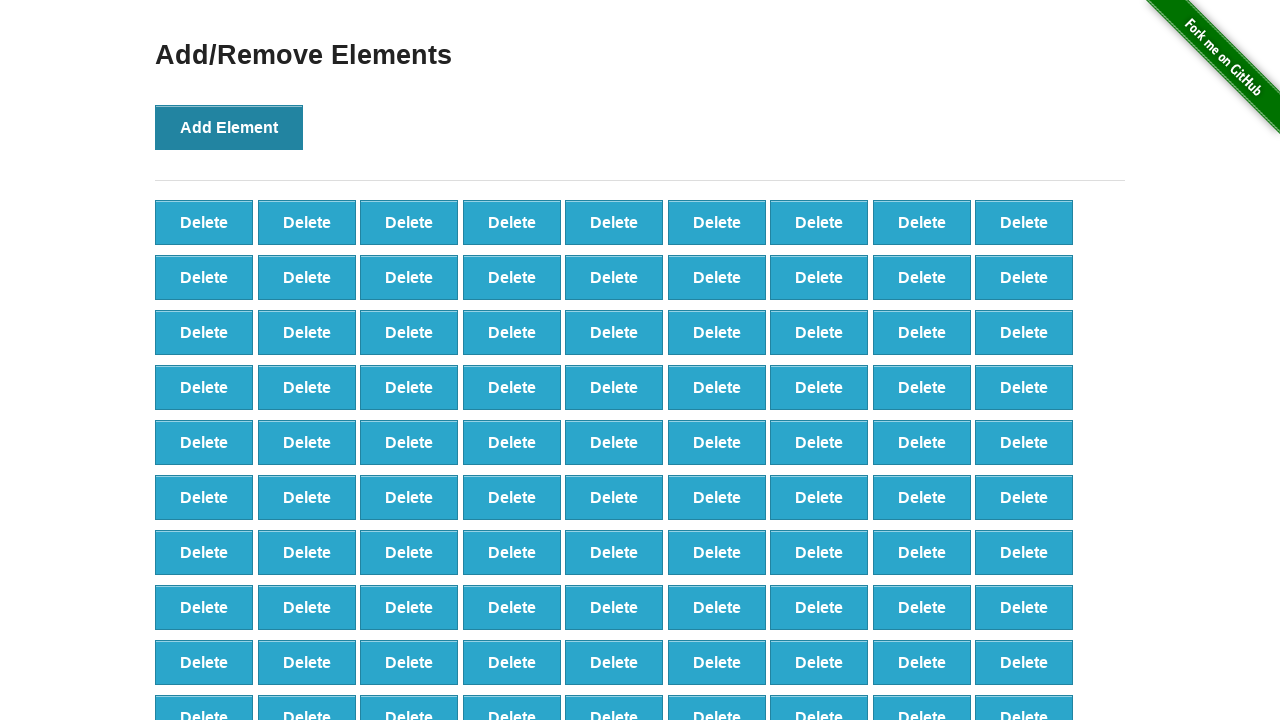

Clicked 'Add Element' button (iteration 92/100) at (229, 127) on button[onclick='addElement()']
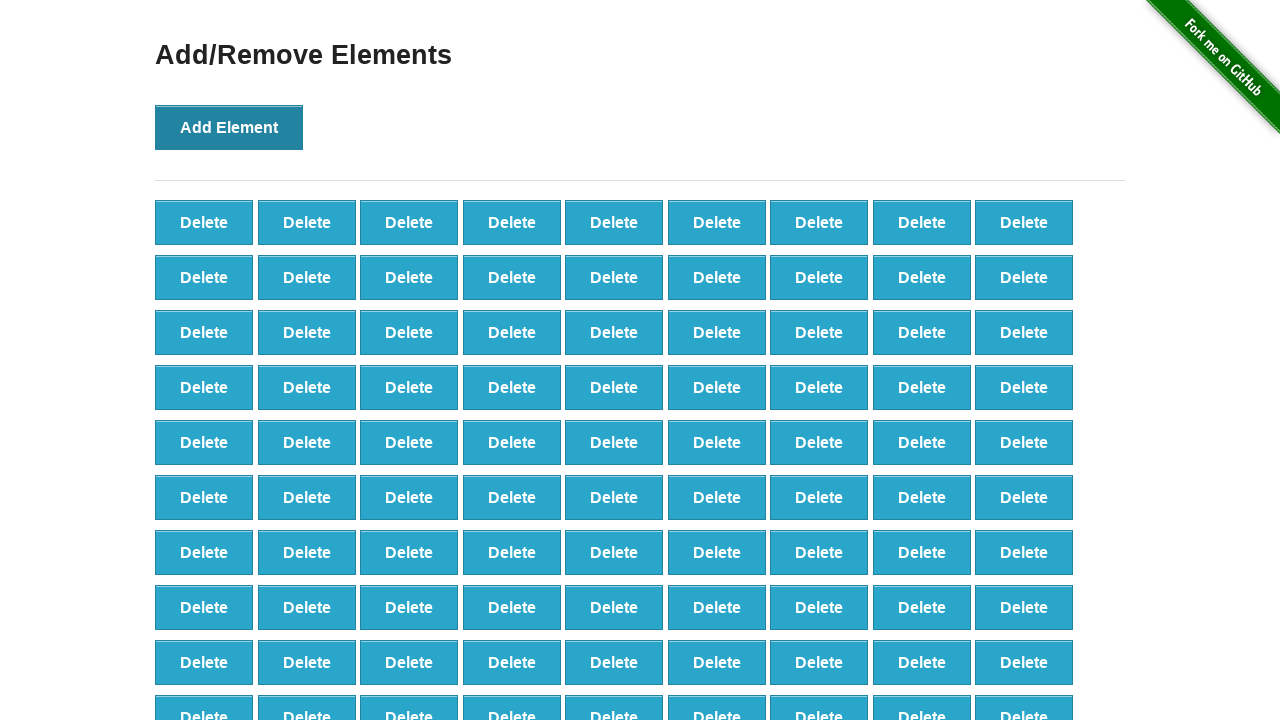

Clicked 'Add Element' button (iteration 93/100) at (229, 127) on button[onclick='addElement()']
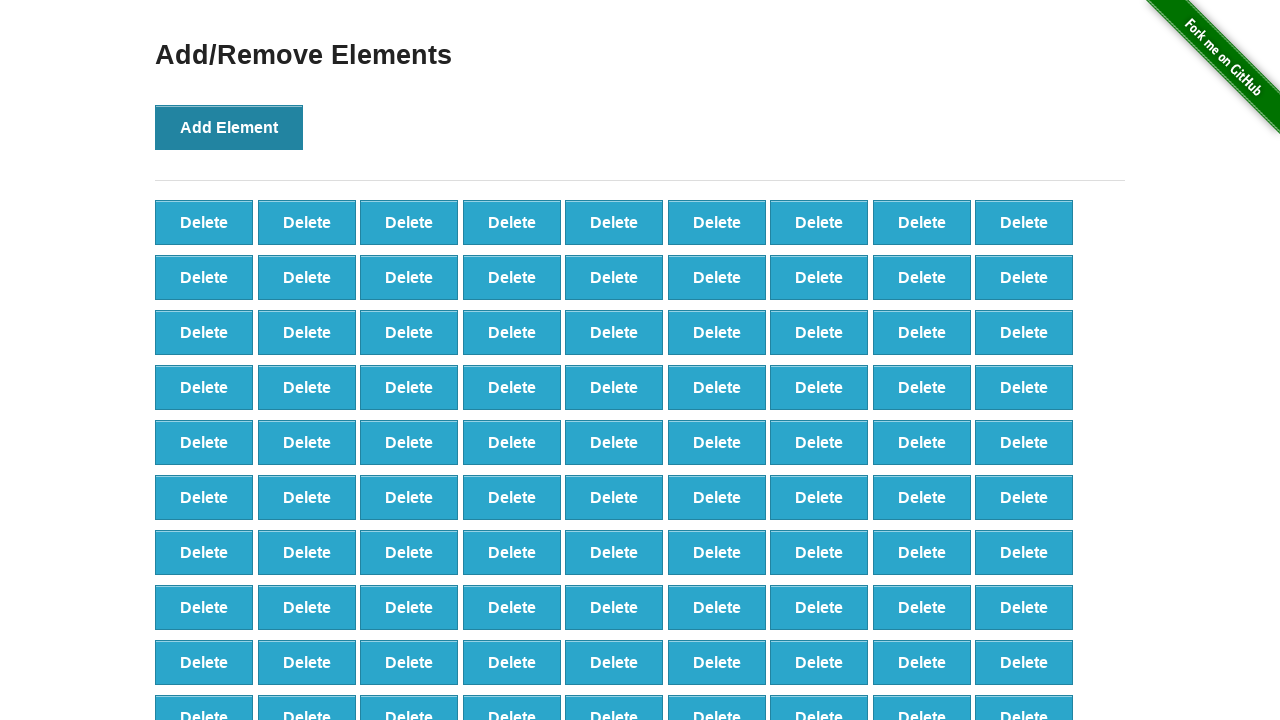

Clicked 'Add Element' button (iteration 94/100) at (229, 127) on button[onclick='addElement()']
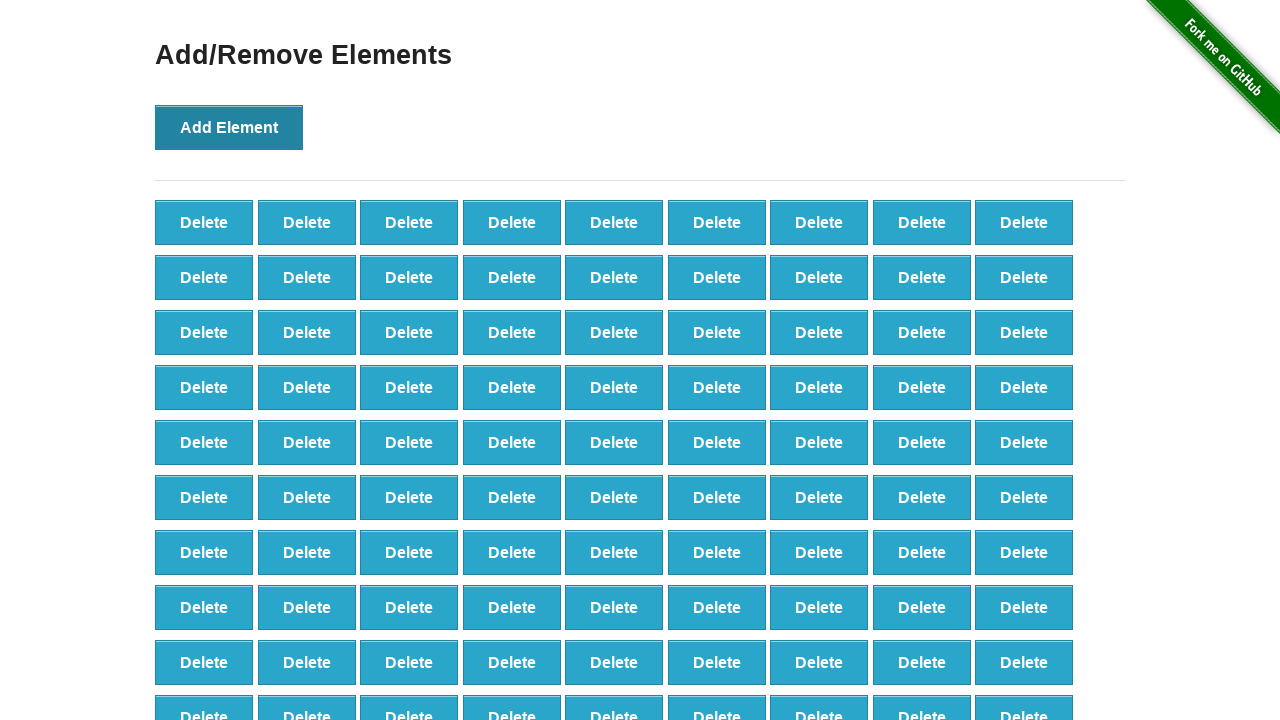

Clicked 'Add Element' button (iteration 95/100) at (229, 127) on button[onclick='addElement()']
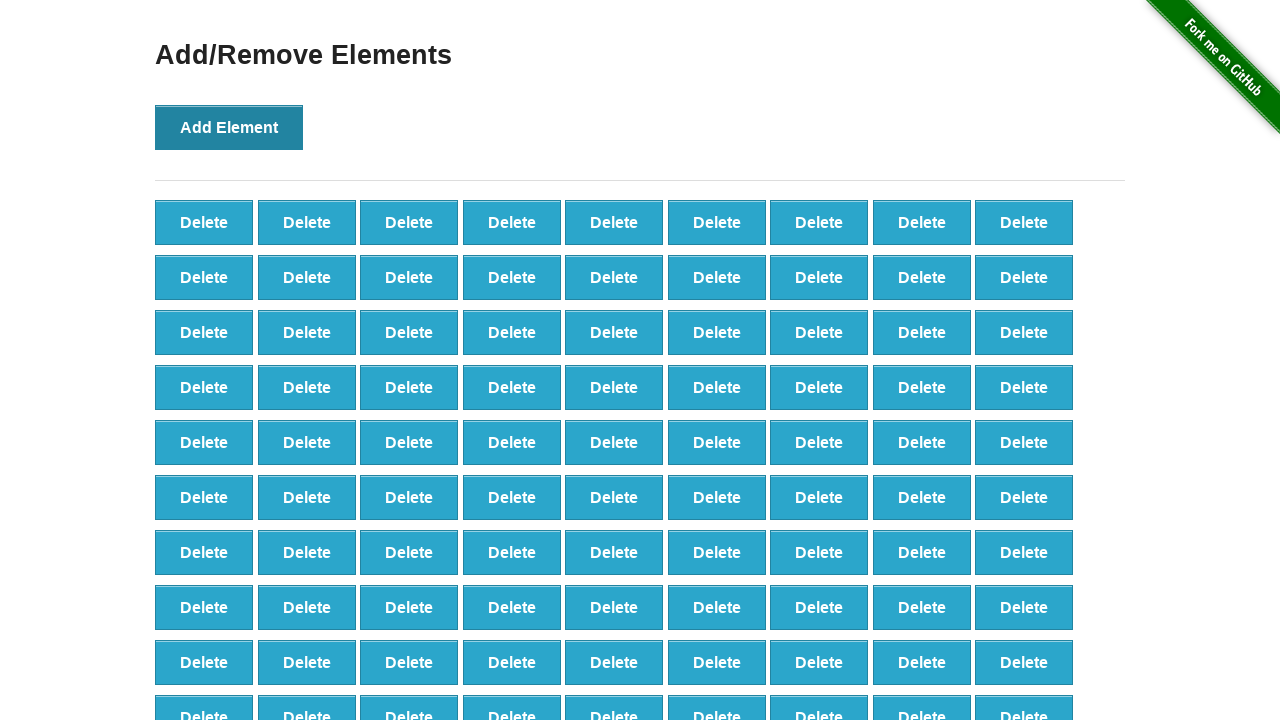

Clicked 'Add Element' button (iteration 96/100) at (229, 127) on button[onclick='addElement()']
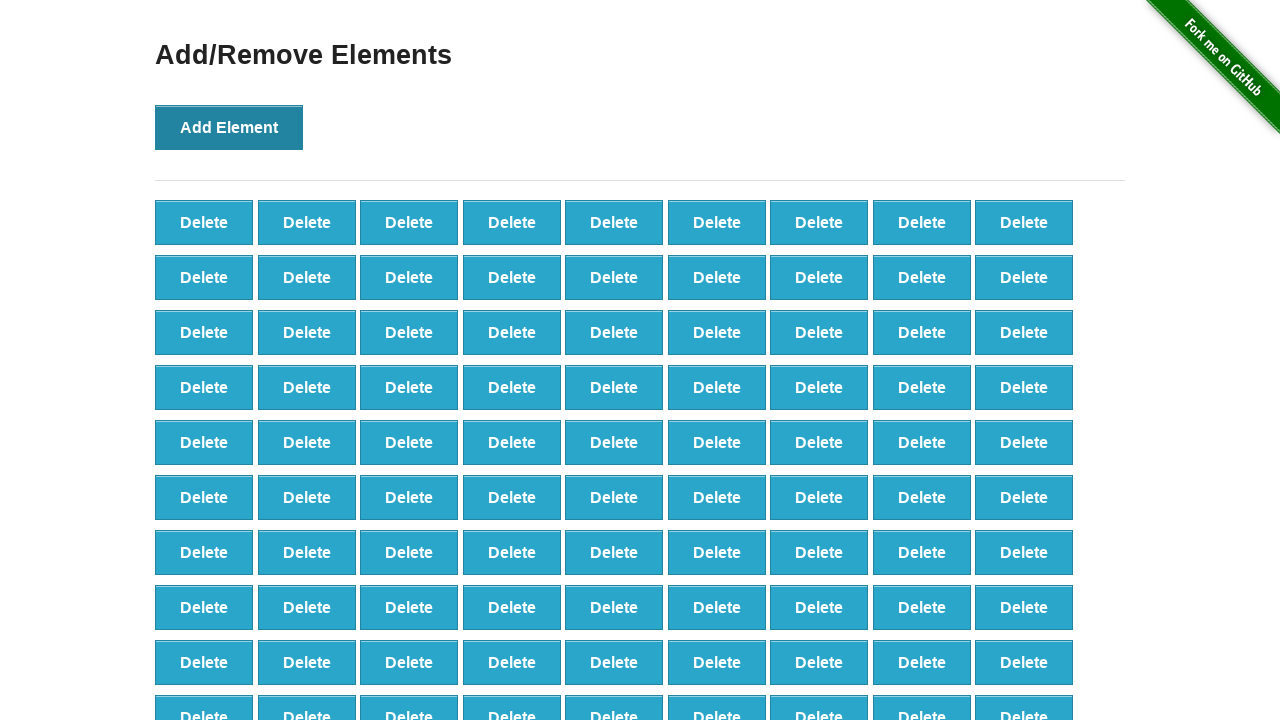

Clicked 'Add Element' button (iteration 97/100) at (229, 127) on button[onclick='addElement()']
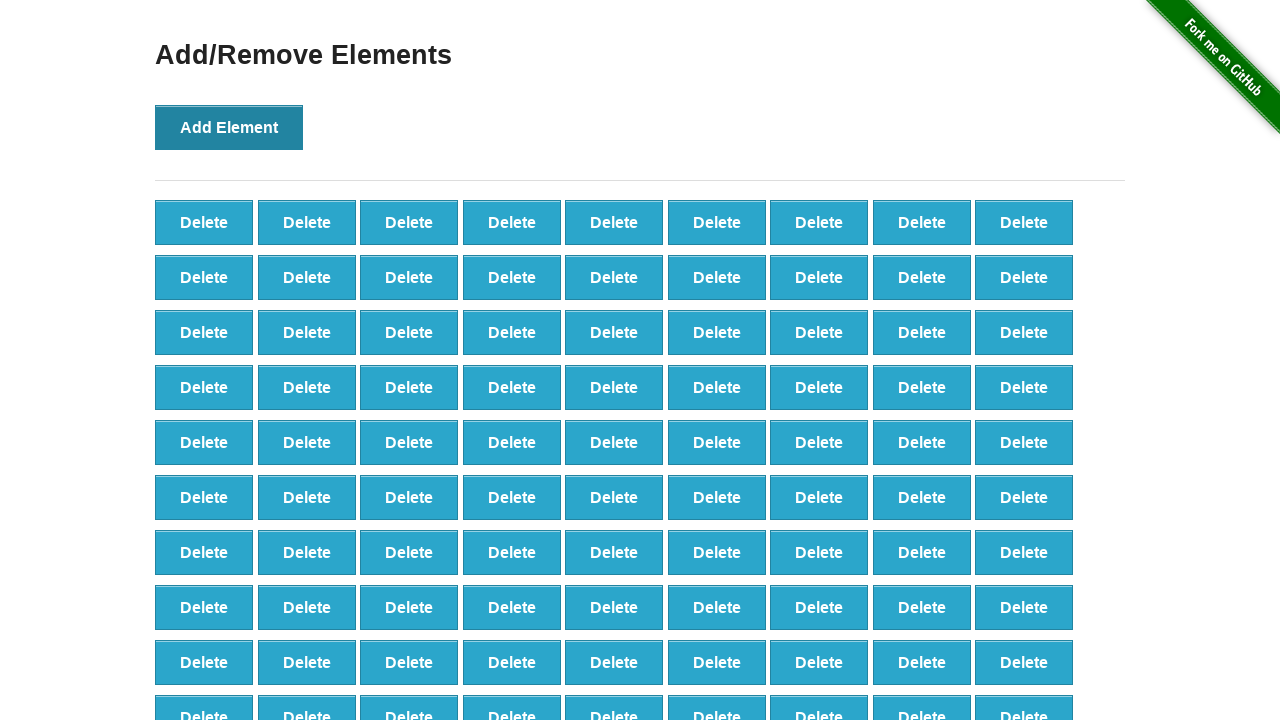

Clicked 'Add Element' button (iteration 98/100) at (229, 127) on button[onclick='addElement()']
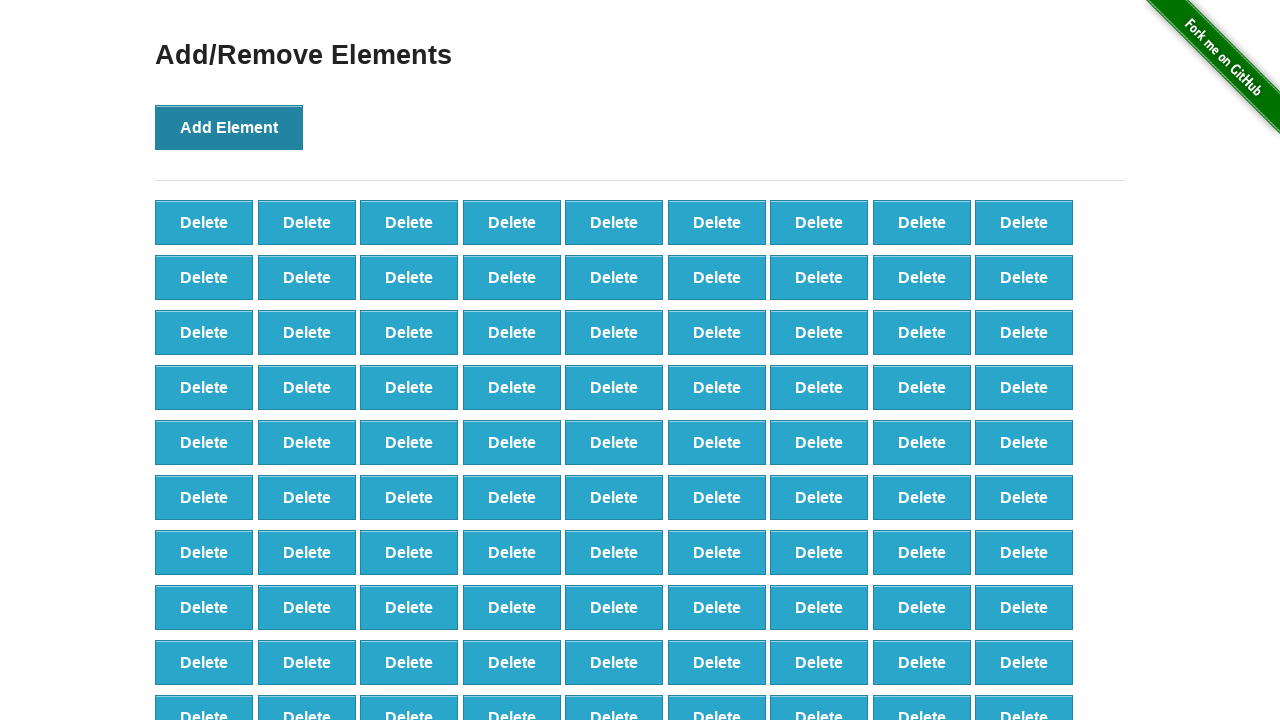

Clicked 'Add Element' button (iteration 99/100) at (229, 127) on button[onclick='addElement()']
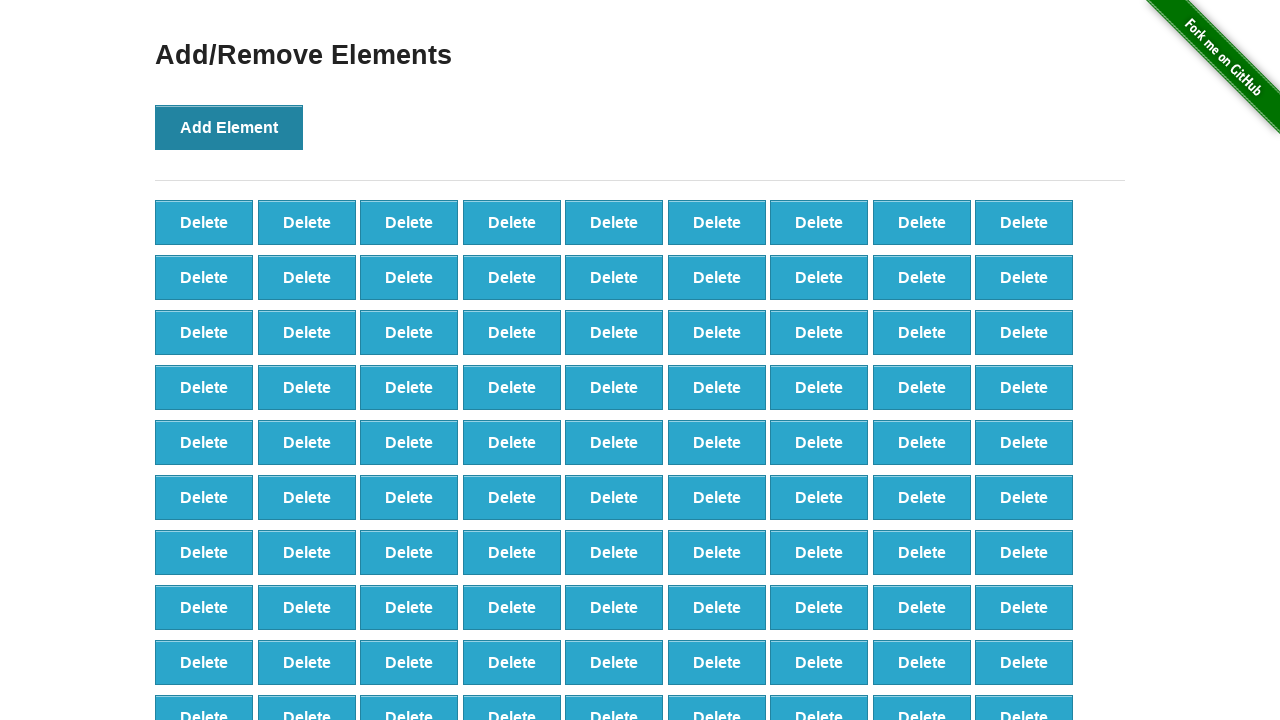

Clicked 'Add Element' button (iteration 100/100) at (229, 127) on button[onclick='addElement()']
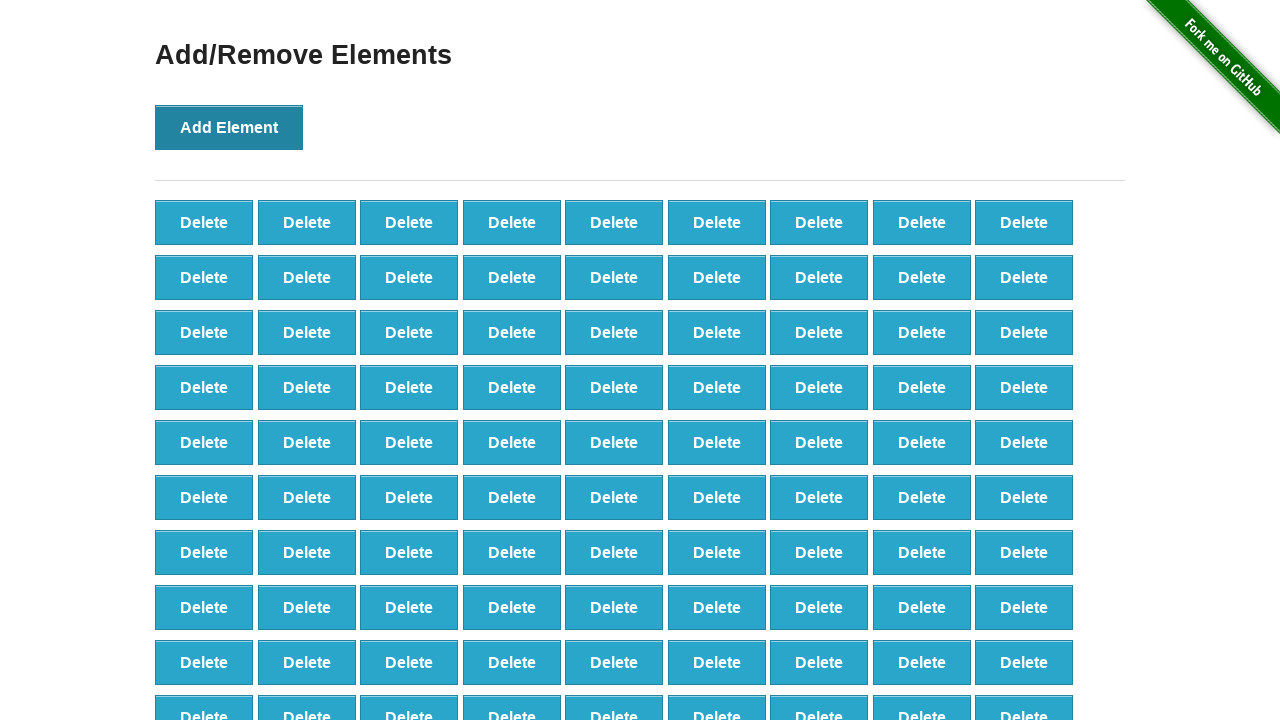

Delete buttons appeared after adding 100 elements
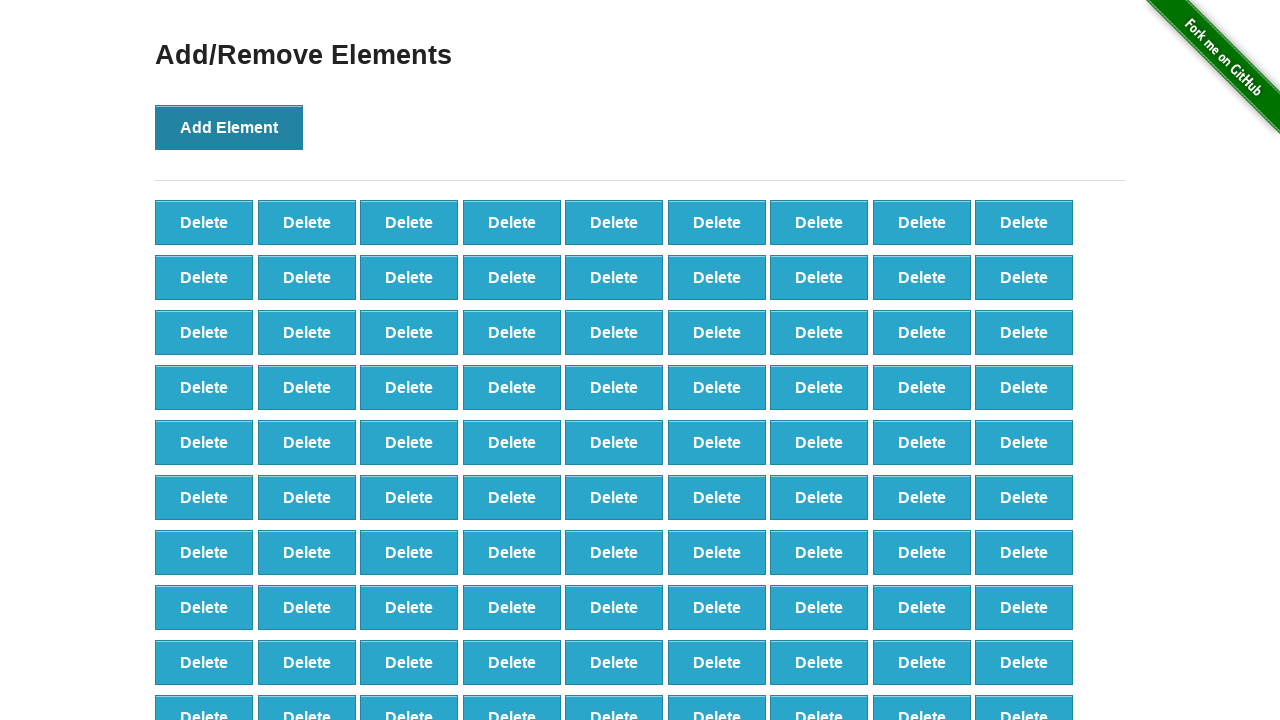

Clicked 'Delete' button (iteration 1/20) at (204, 222) on button[onclick='deleteElement()'] >> nth=0
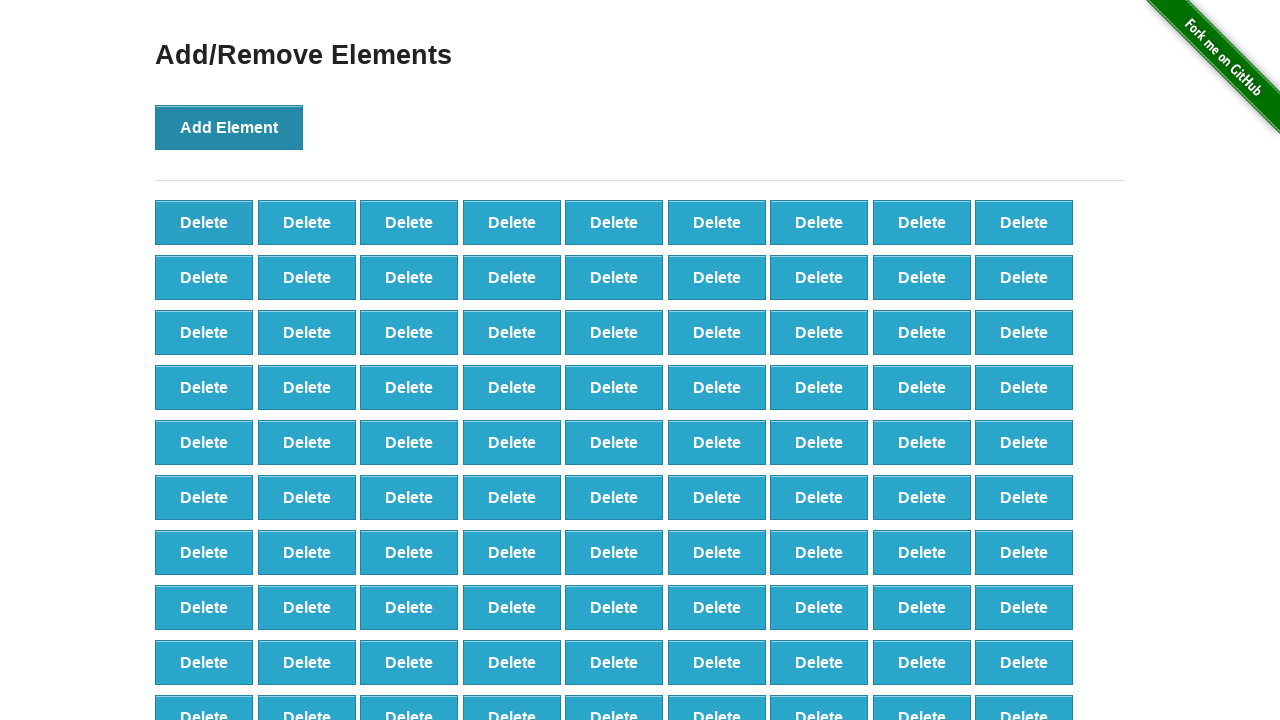

Clicked 'Delete' button (iteration 2/20) at (204, 222) on button[onclick='deleteElement()'] >> nth=0
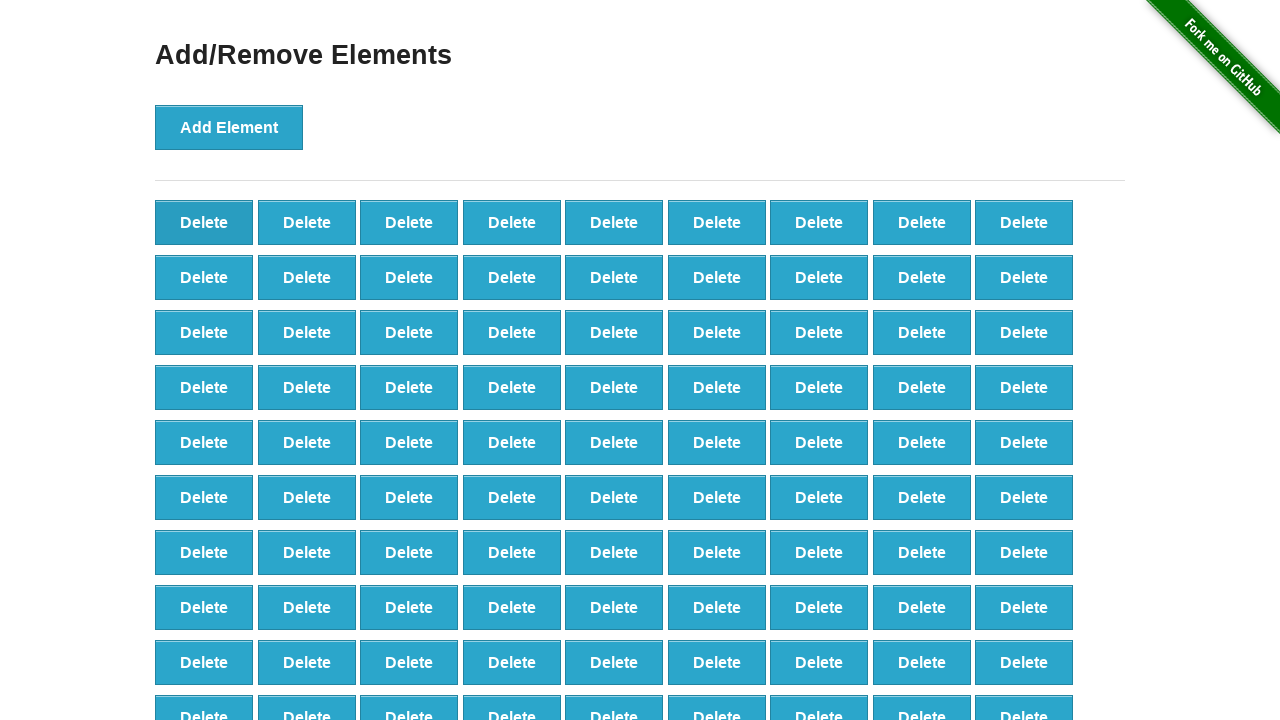

Clicked 'Delete' button (iteration 3/20) at (204, 222) on button[onclick='deleteElement()'] >> nth=0
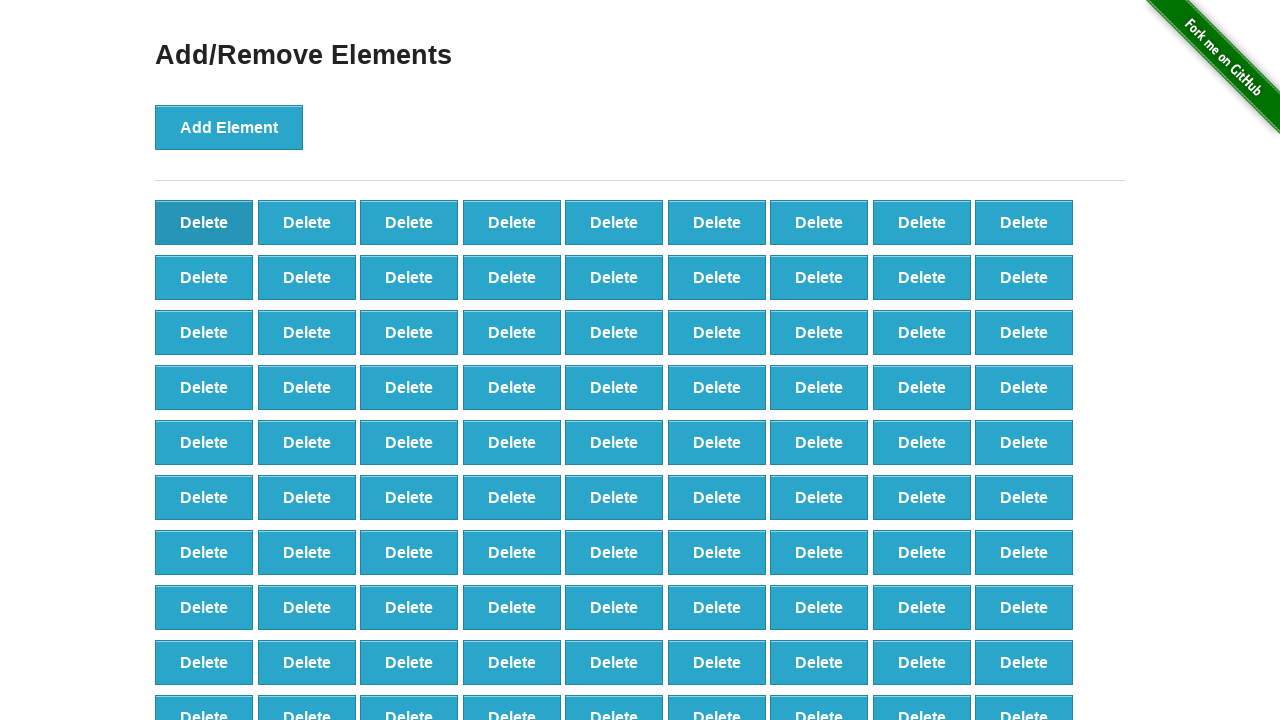

Clicked 'Delete' button (iteration 4/20) at (204, 222) on button[onclick='deleteElement()'] >> nth=0
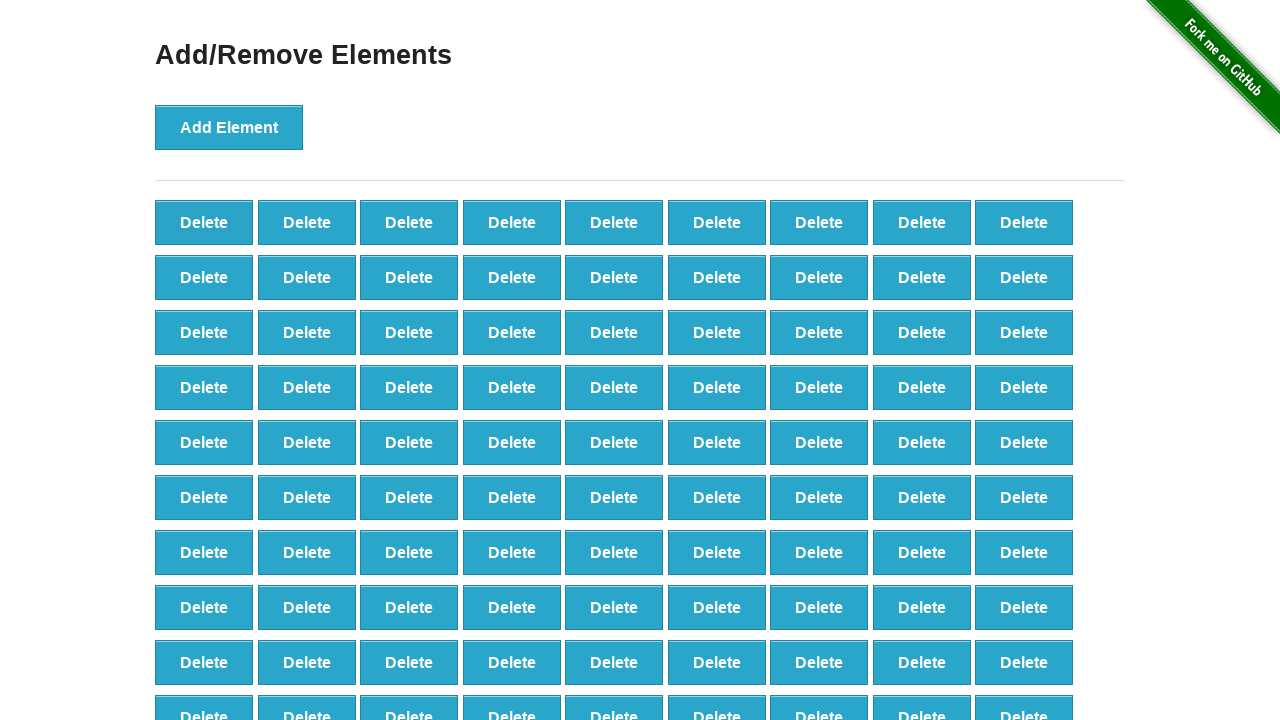

Clicked 'Delete' button (iteration 5/20) at (204, 222) on button[onclick='deleteElement()'] >> nth=0
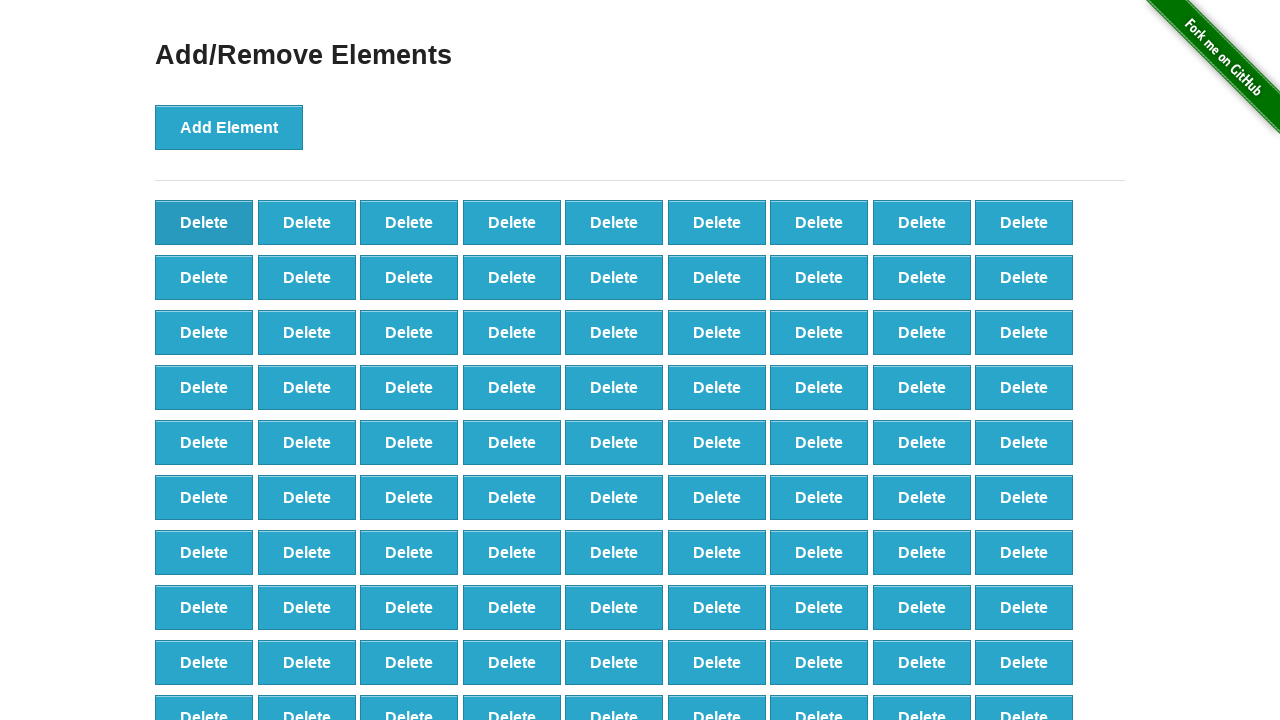

Clicked 'Delete' button (iteration 6/20) at (204, 222) on button[onclick='deleteElement()'] >> nth=0
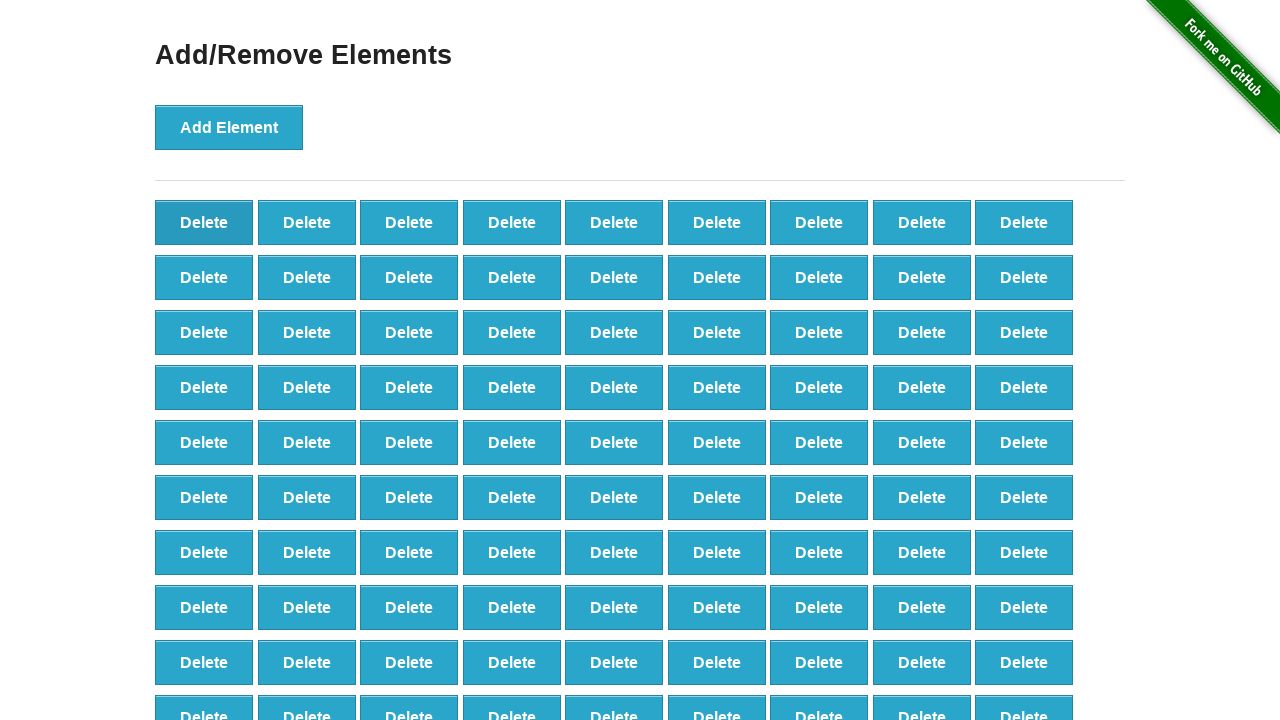

Clicked 'Delete' button (iteration 7/20) at (204, 222) on button[onclick='deleteElement()'] >> nth=0
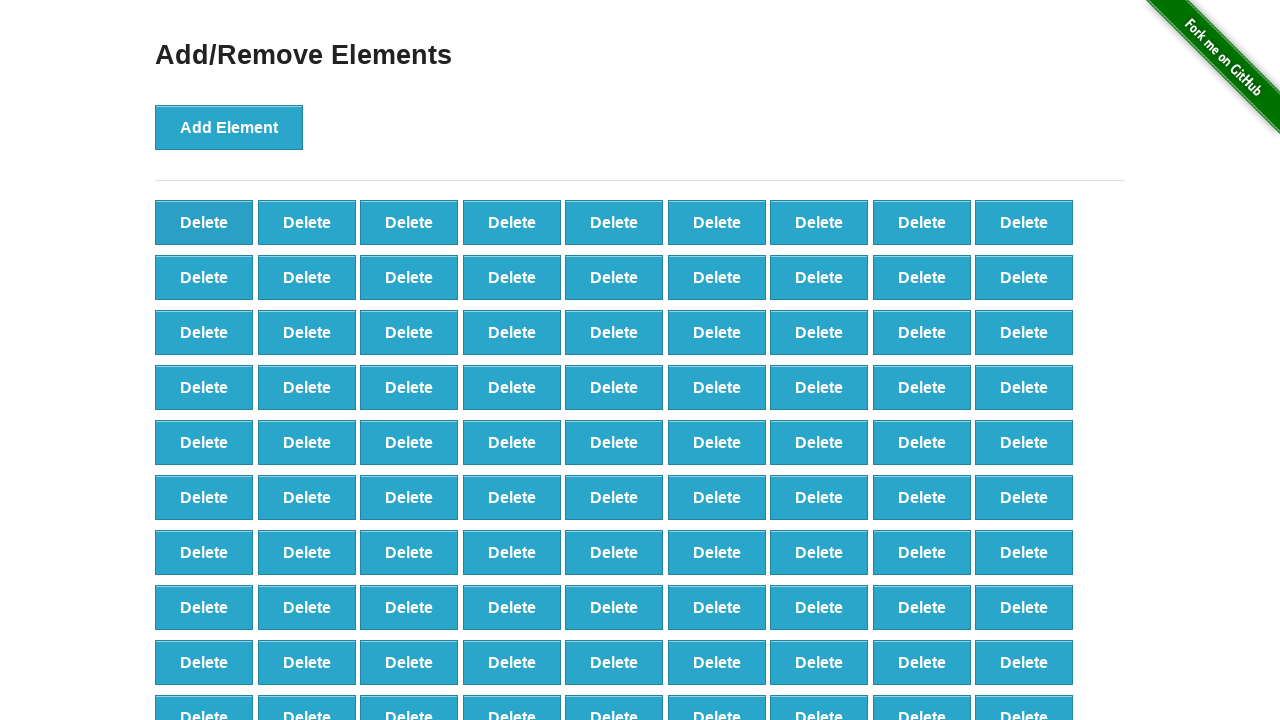

Clicked 'Delete' button (iteration 8/20) at (204, 222) on button[onclick='deleteElement()'] >> nth=0
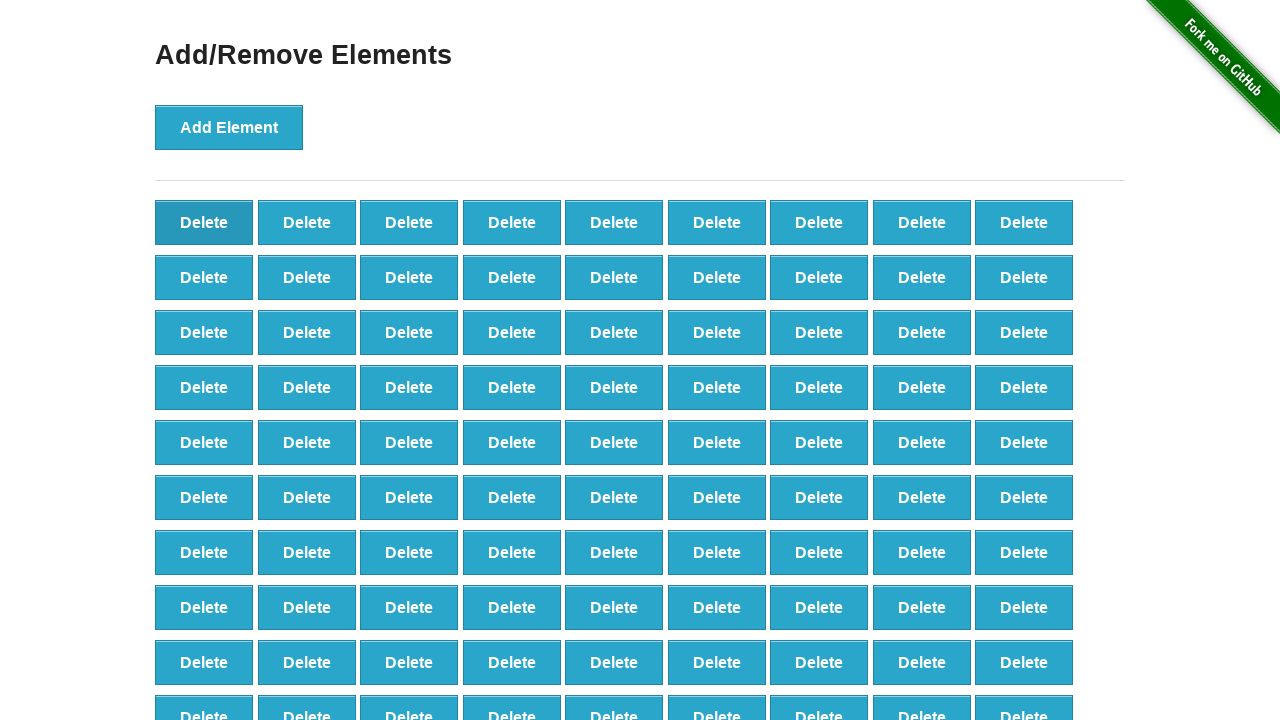

Clicked 'Delete' button (iteration 9/20) at (204, 222) on button[onclick='deleteElement()'] >> nth=0
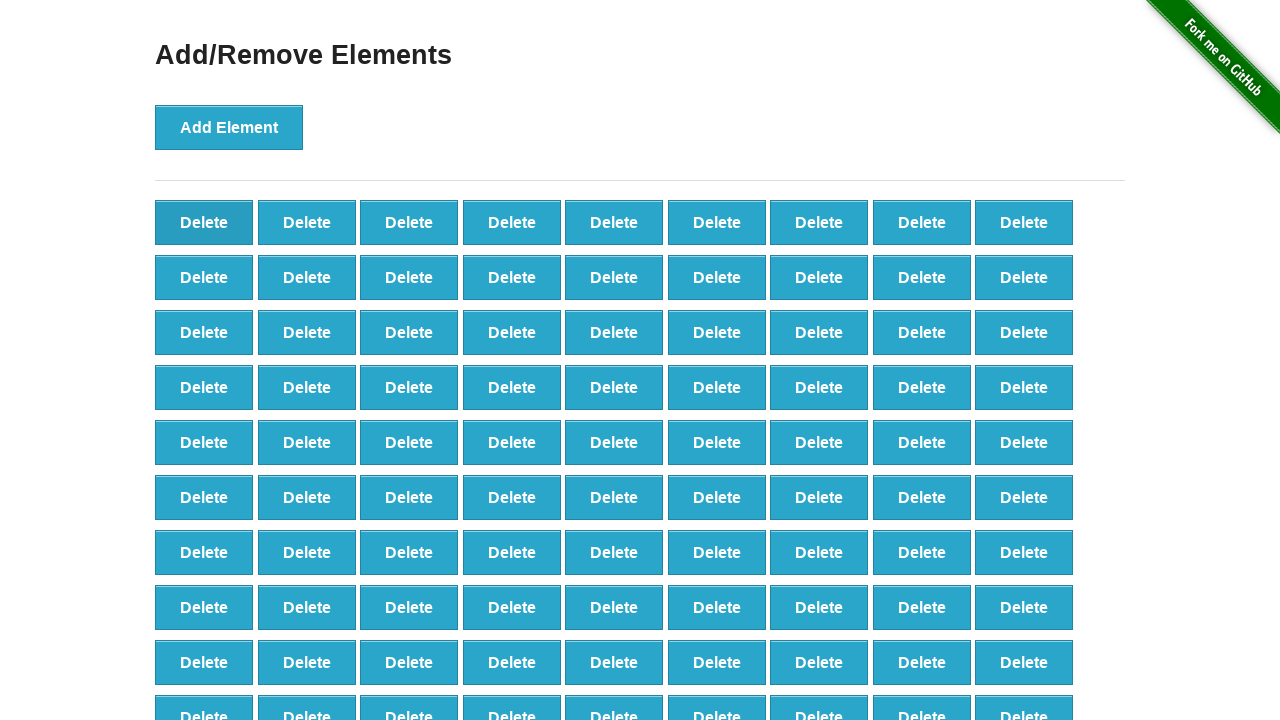

Clicked 'Delete' button (iteration 10/20) at (204, 222) on button[onclick='deleteElement()'] >> nth=0
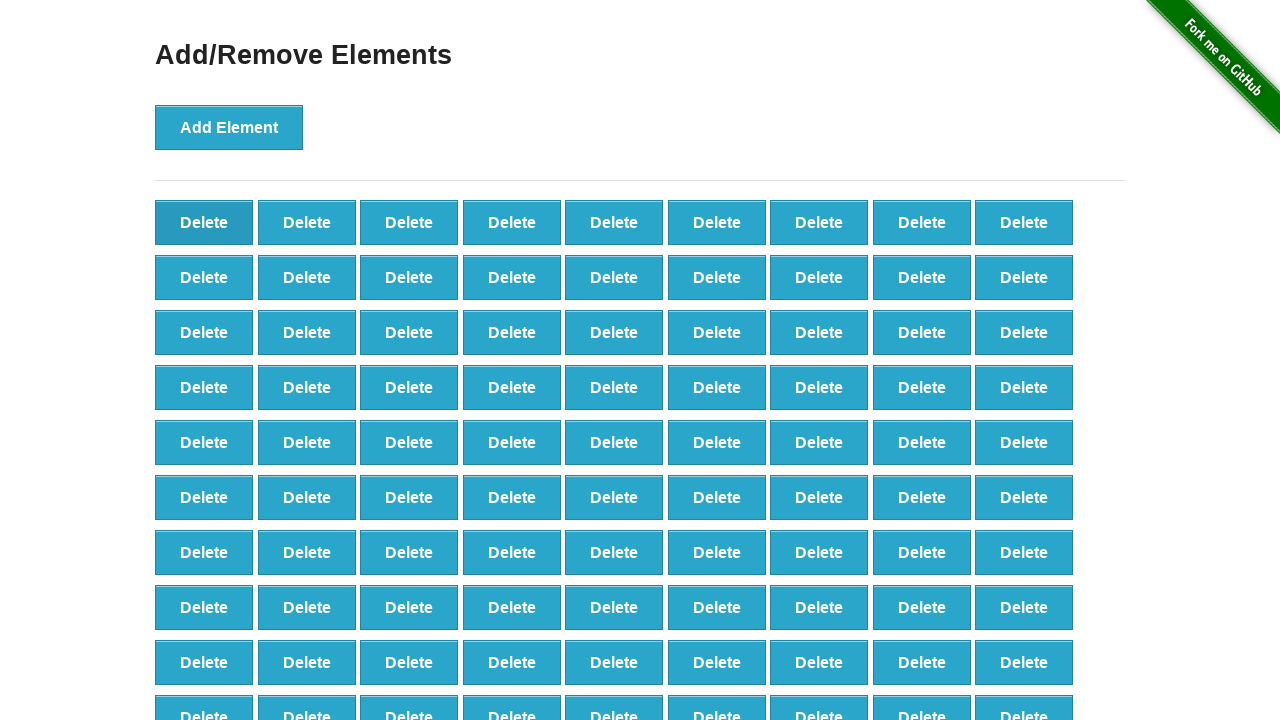

Clicked 'Delete' button (iteration 11/20) at (204, 222) on button[onclick='deleteElement()'] >> nth=0
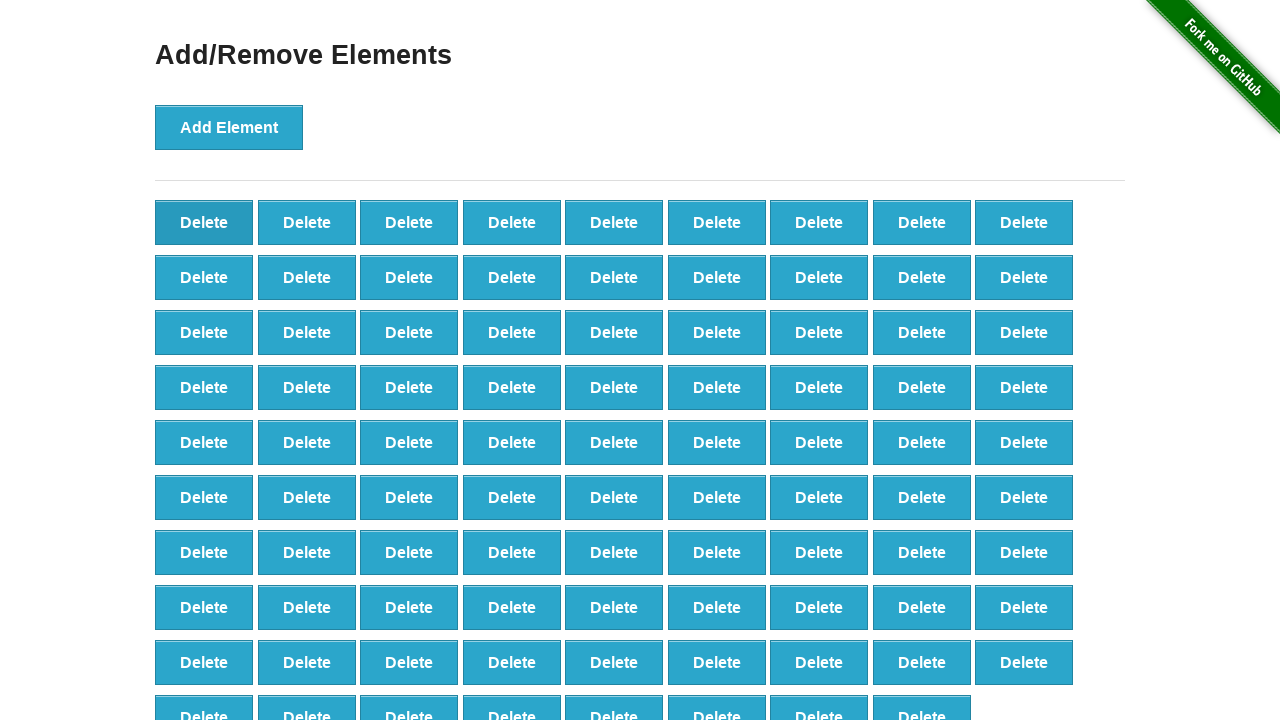

Clicked 'Delete' button (iteration 12/20) at (204, 222) on button[onclick='deleteElement()'] >> nth=0
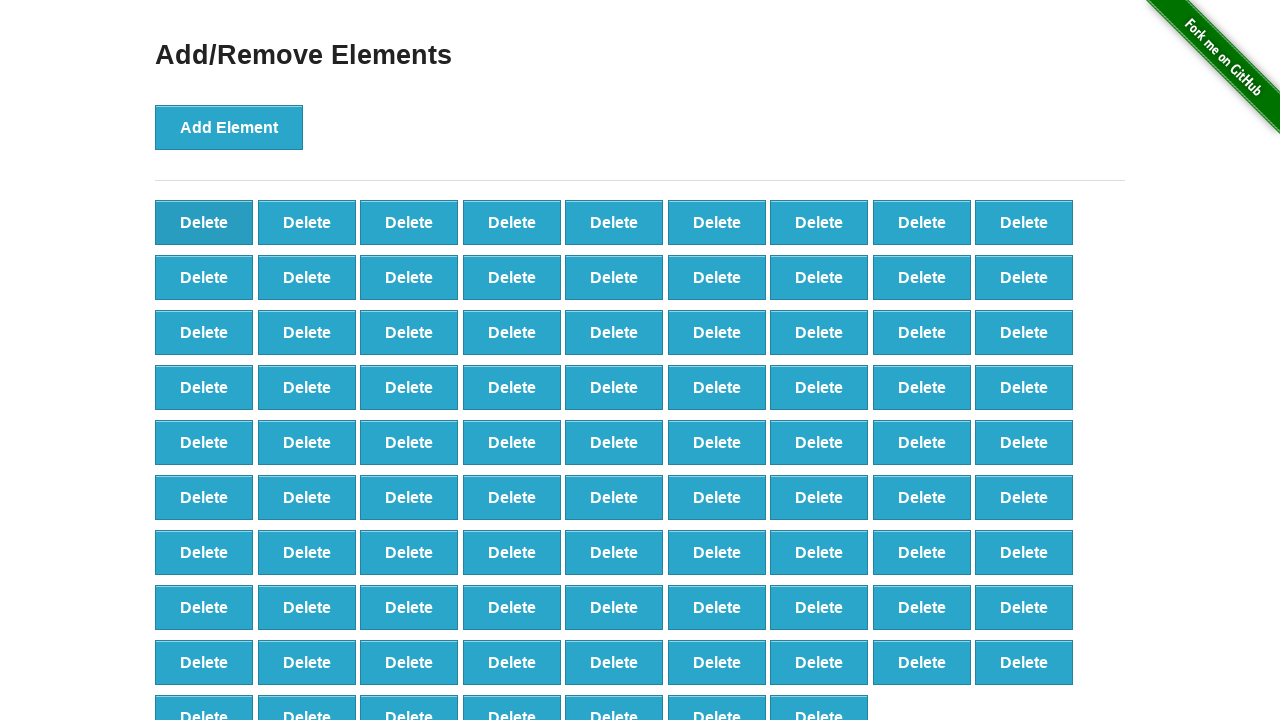

Clicked 'Delete' button (iteration 13/20) at (204, 222) on button[onclick='deleteElement()'] >> nth=0
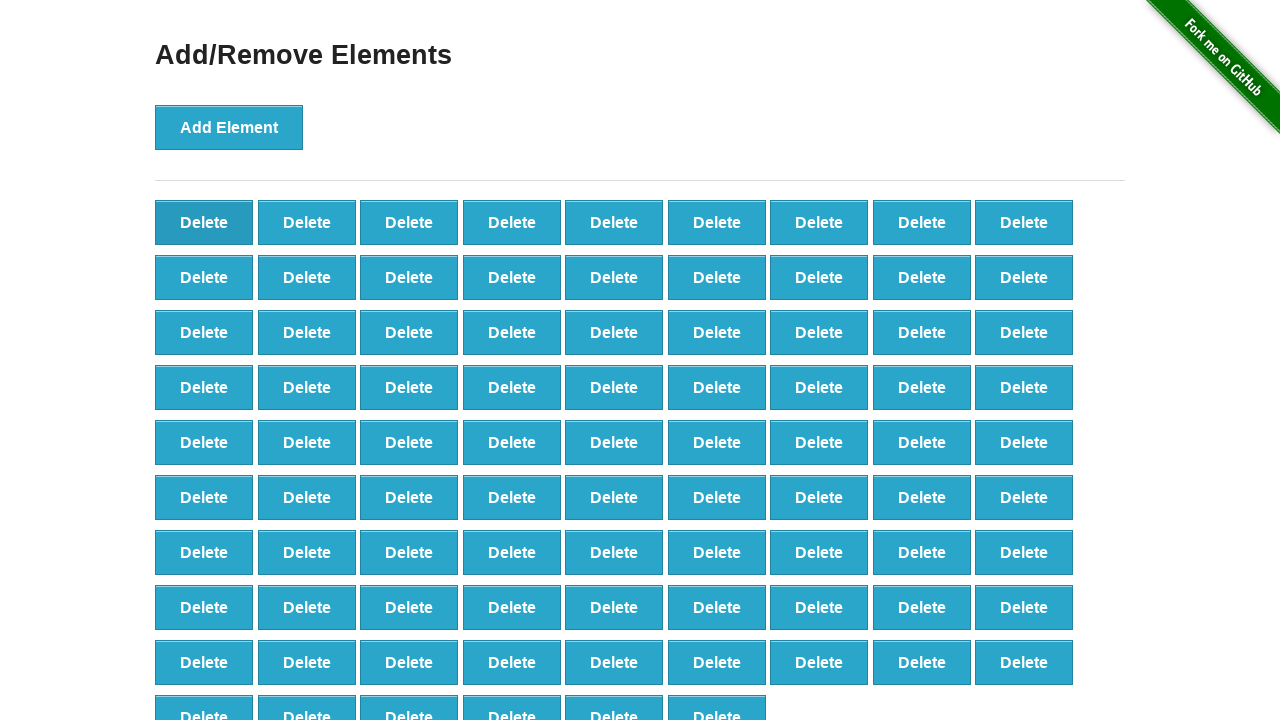

Clicked 'Delete' button (iteration 14/20) at (204, 222) on button[onclick='deleteElement()'] >> nth=0
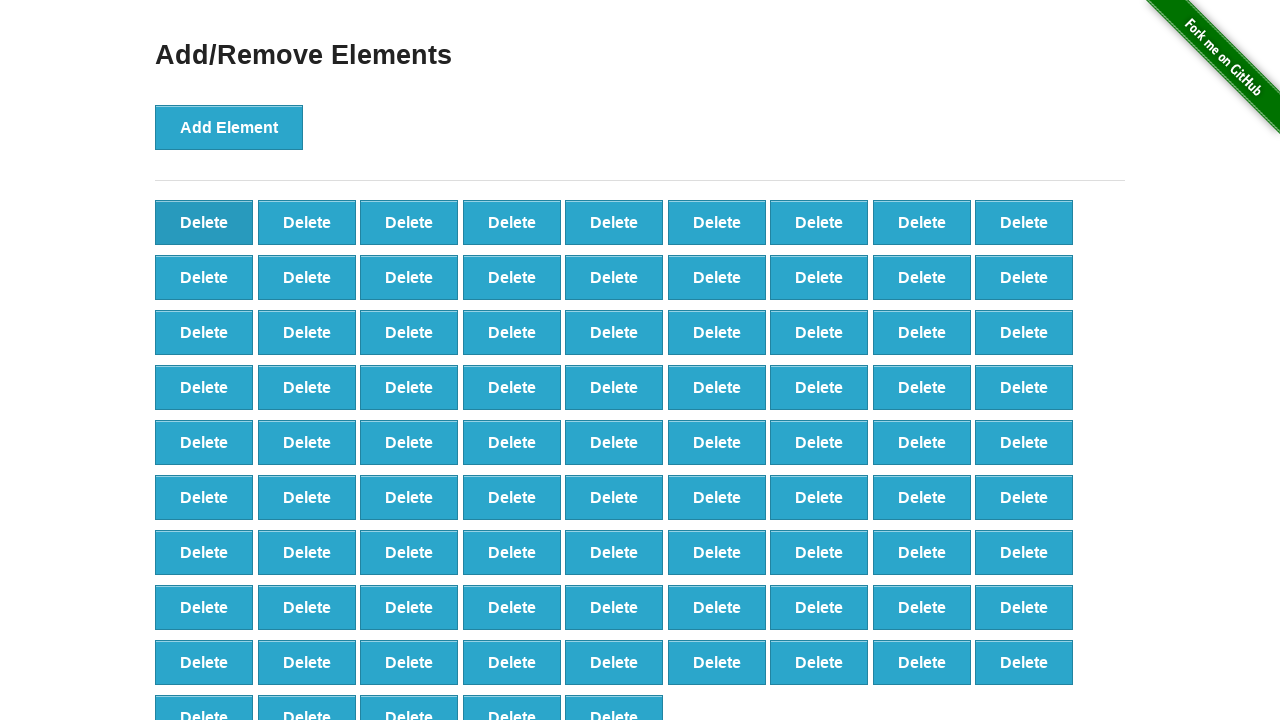

Clicked 'Delete' button (iteration 15/20) at (204, 222) on button[onclick='deleteElement()'] >> nth=0
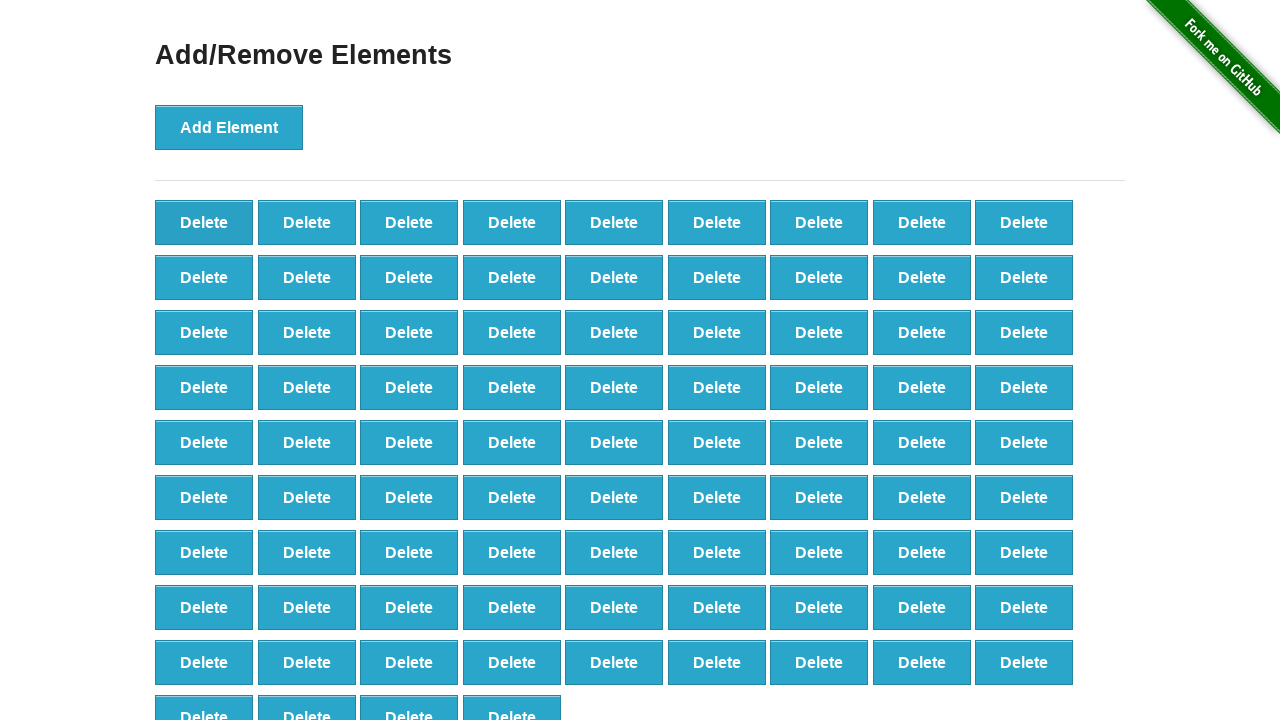

Clicked 'Delete' button (iteration 16/20) at (204, 222) on button[onclick='deleteElement()'] >> nth=0
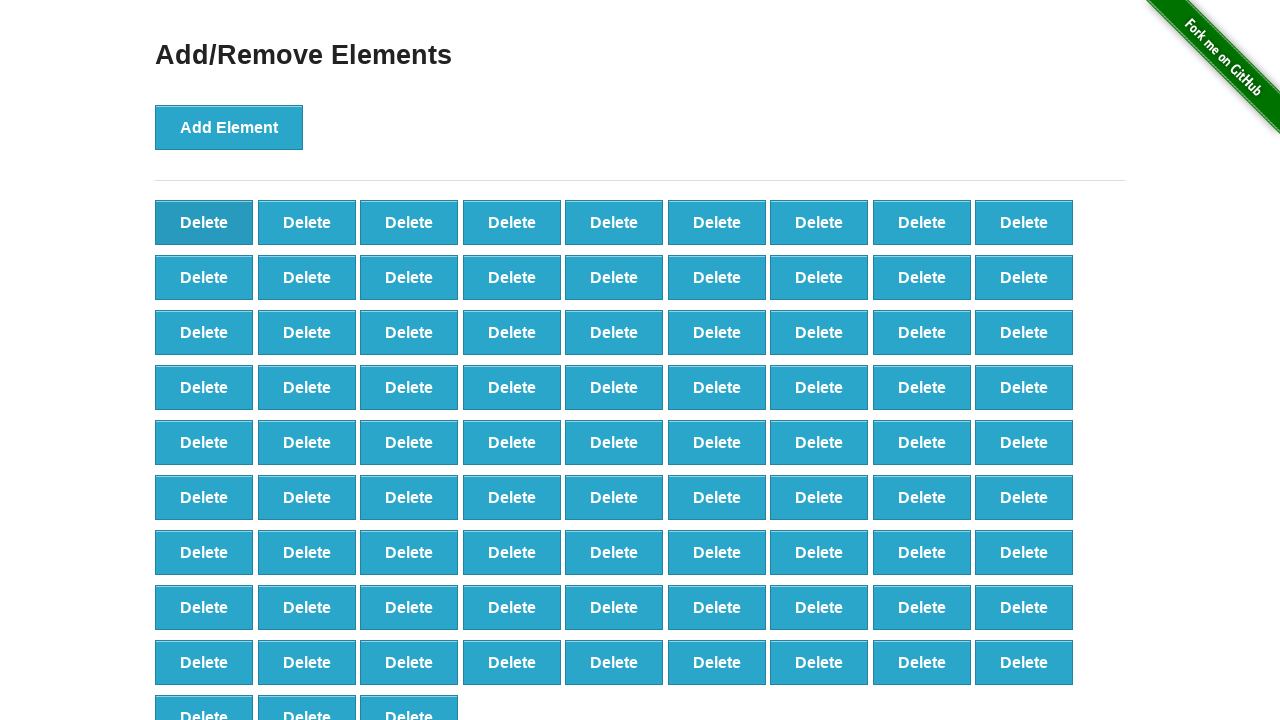

Clicked 'Delete' button (iteration 17/20) at (204, 222) on button[onclick='deleteElement()'] >> nth=0
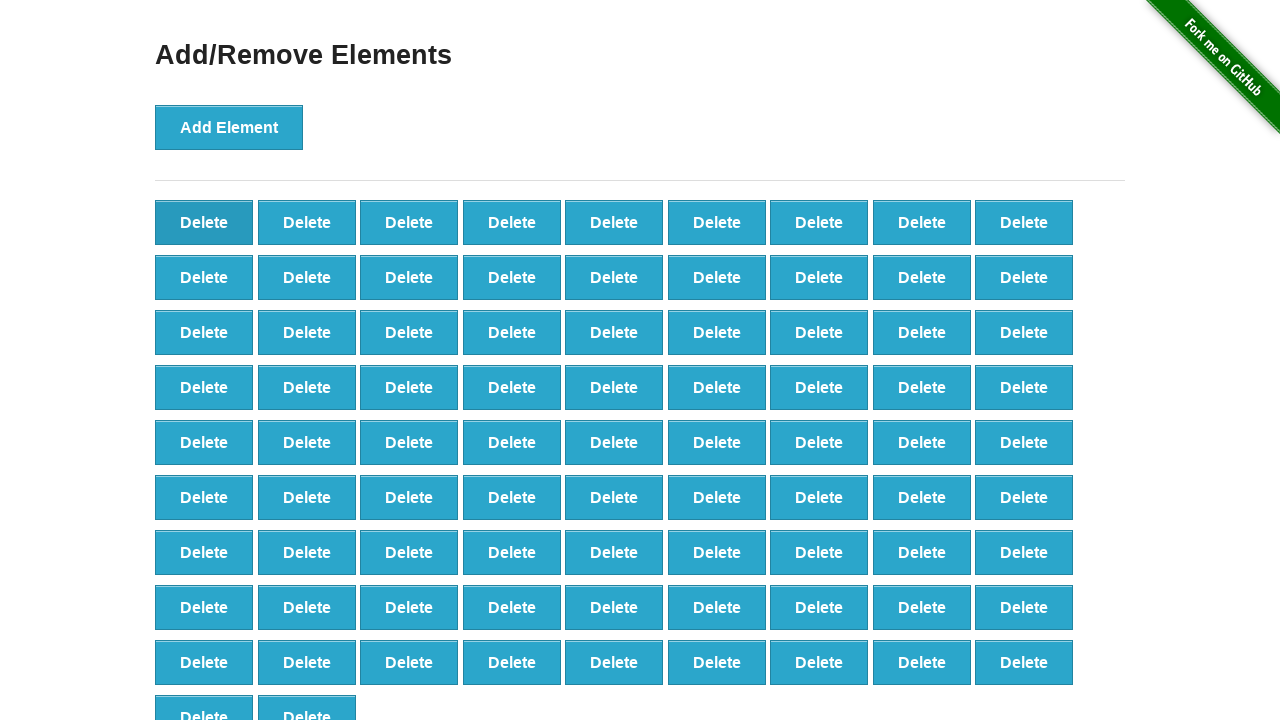

Clicked 'Delete' button (iteration 18/20) at (204, 222) on button[onclick='deleteElement()'] >> nth=0
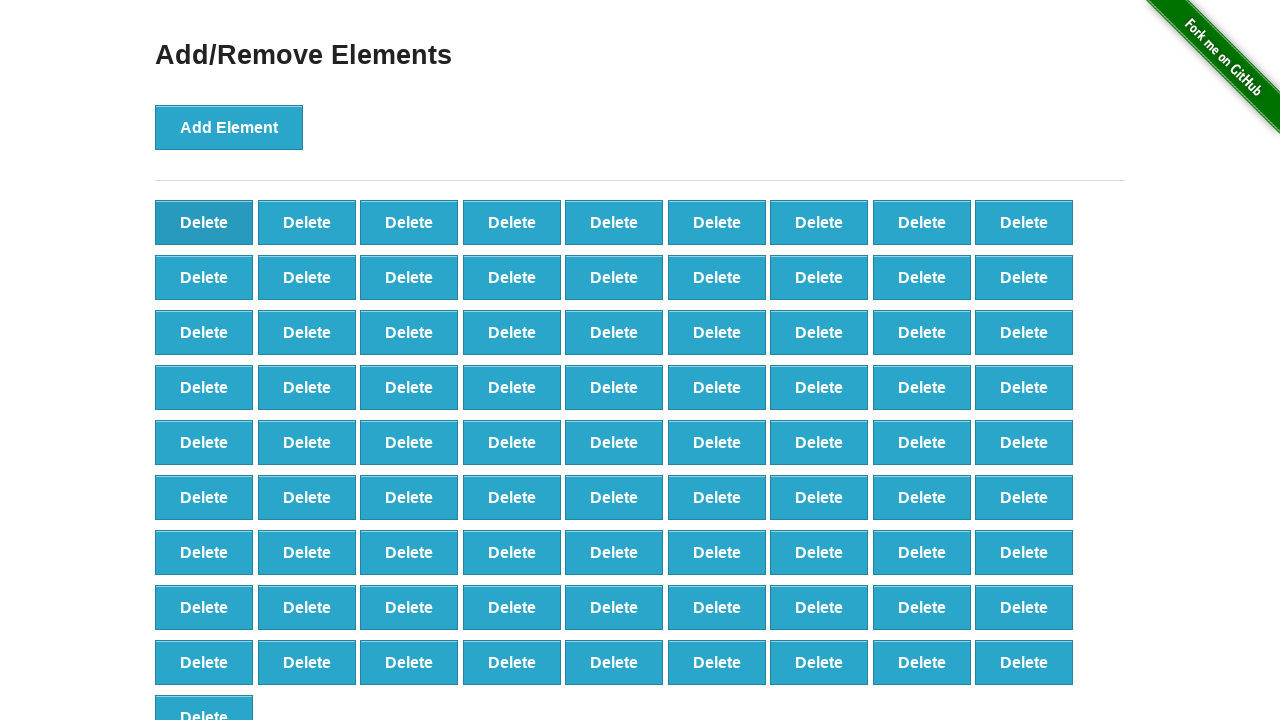

Clicked 'Delete' button (iteration 19/20) at (204, 222) on button[onclick='deleteElement()'] >> nth=0
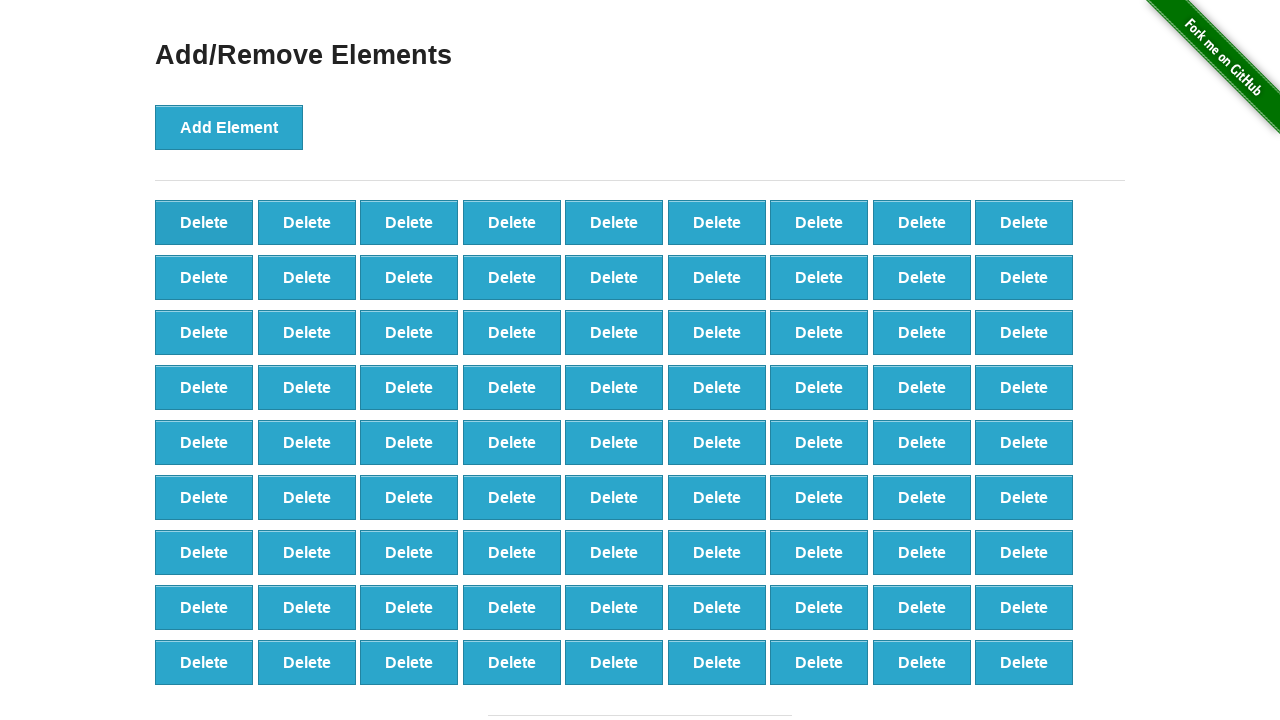

Clicked 'Delete' button (iteration 20/20) at (204, 222) on button[onclick='deleteElement()'] >> nth=0
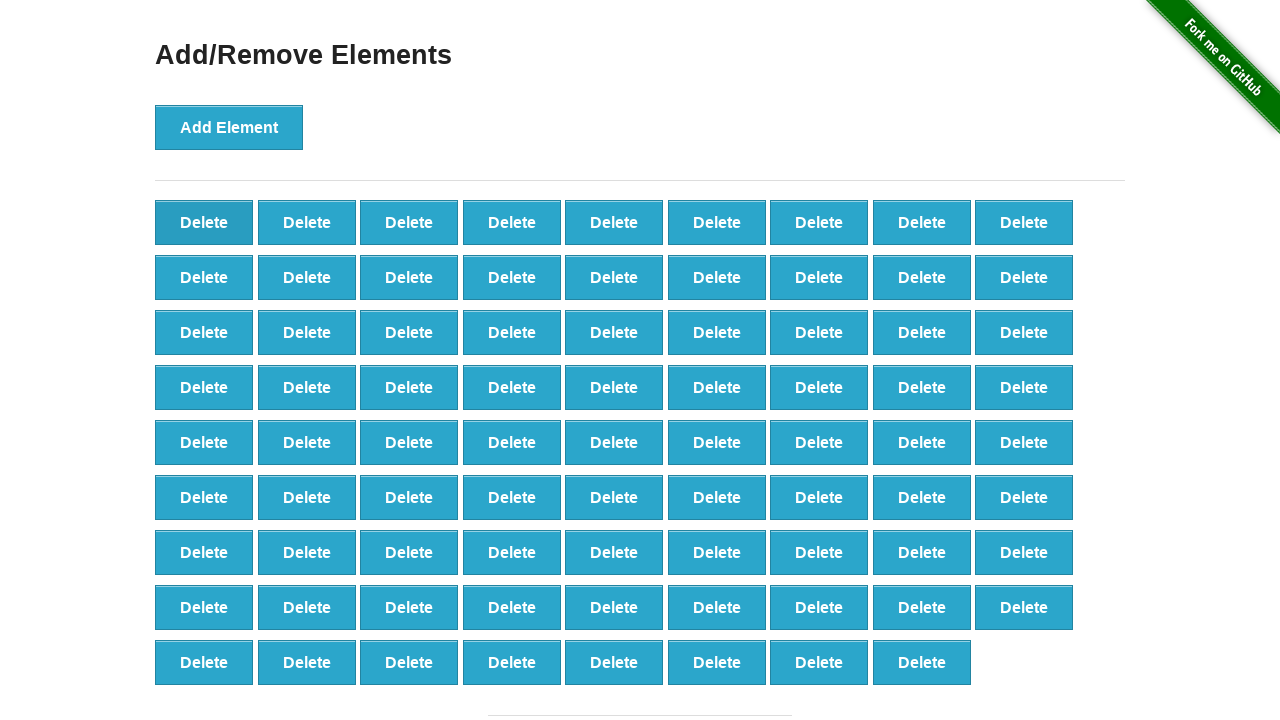

Verified that 80 delete buttons remain after deleting 20 elements
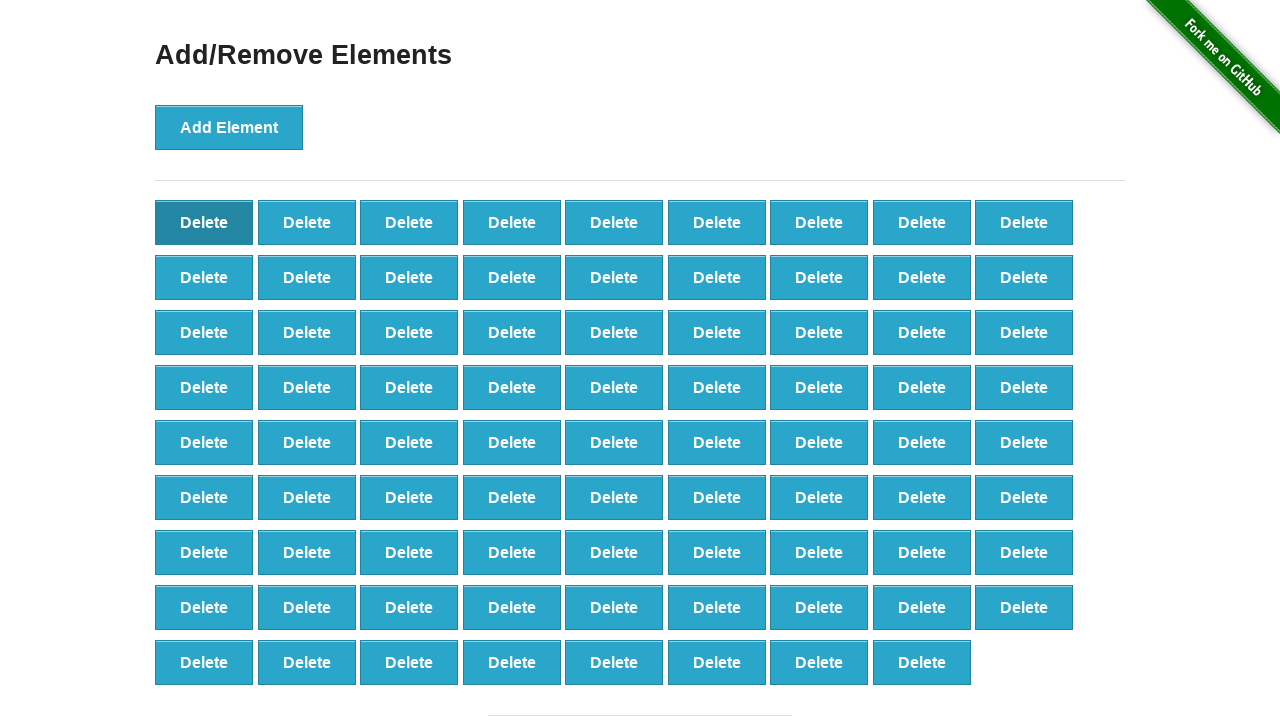

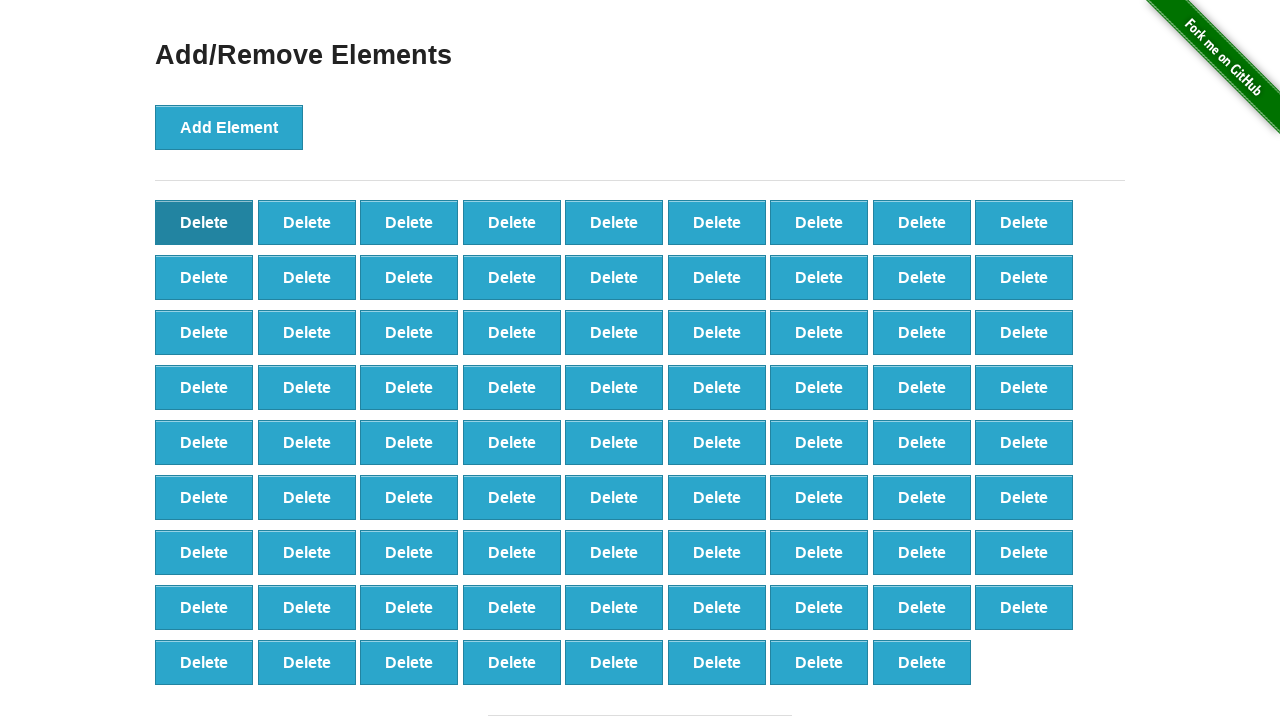